Tests filling a large form by entering text into all input fields and clicking the submit button

Starting URL: http://suninjuly.github.io/huge_form.html

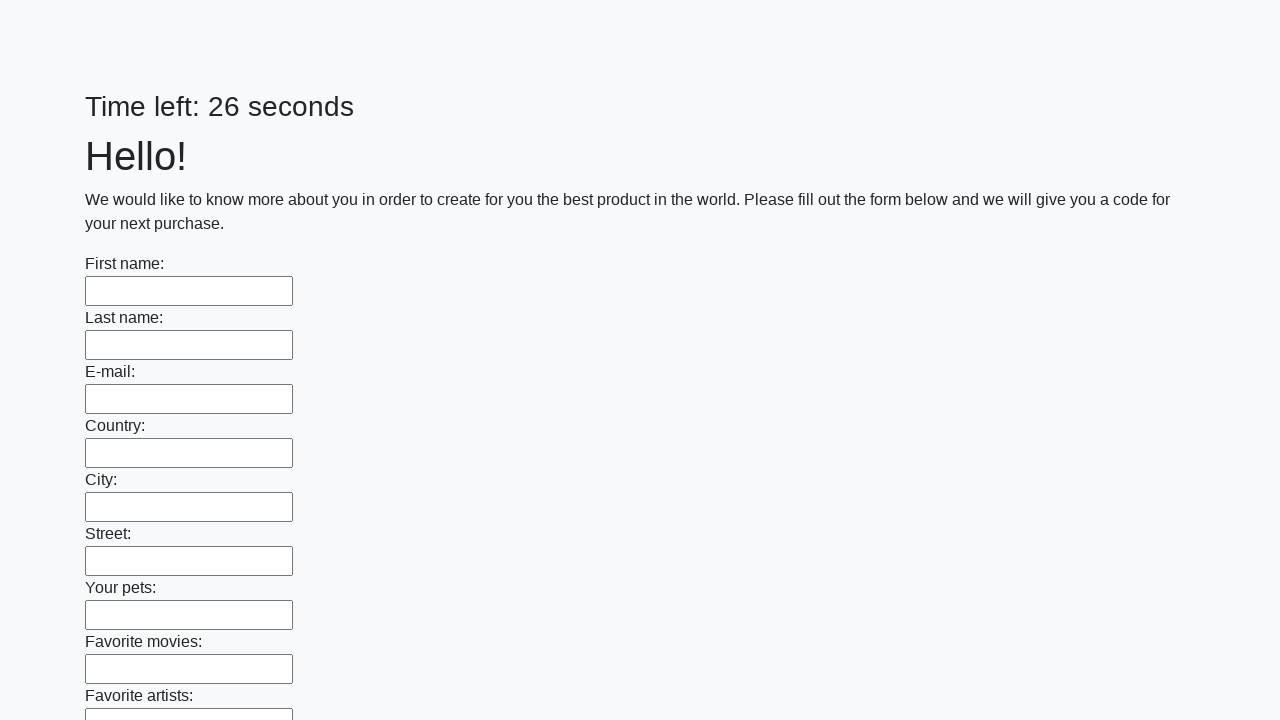

Located all input elements on the huge form
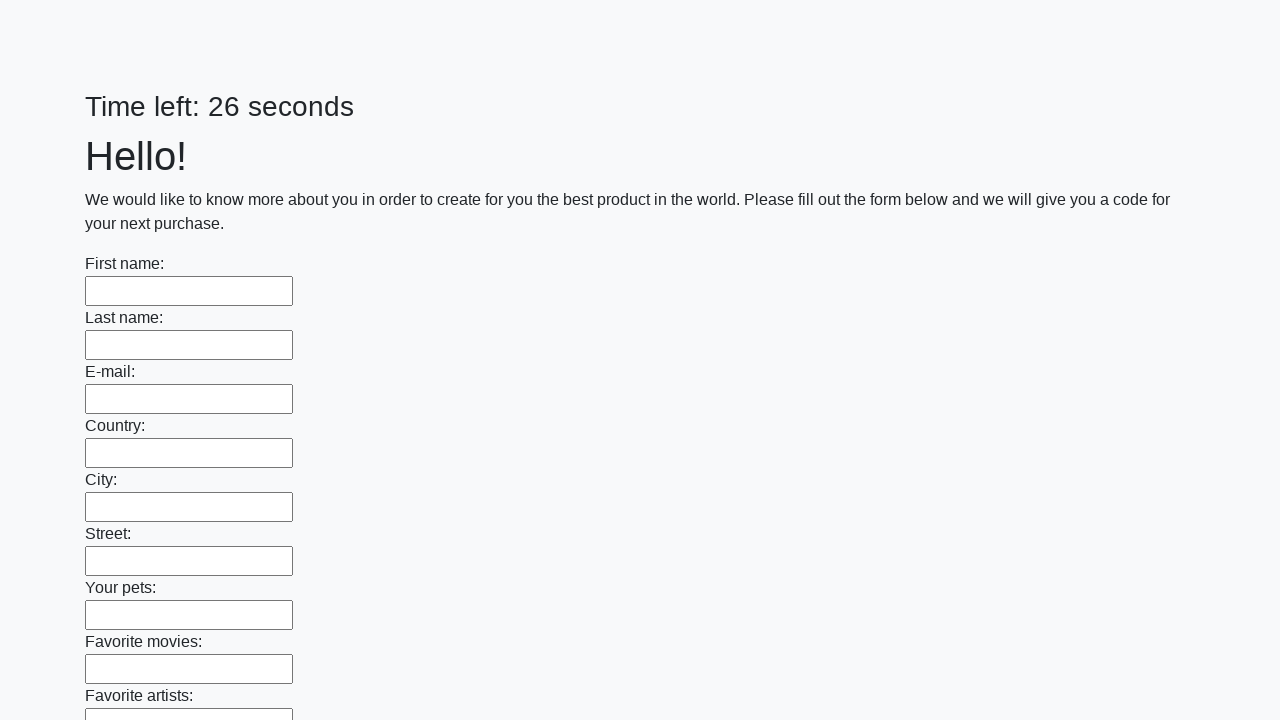

Filled input field with 'sample answer' on input >> nth=0
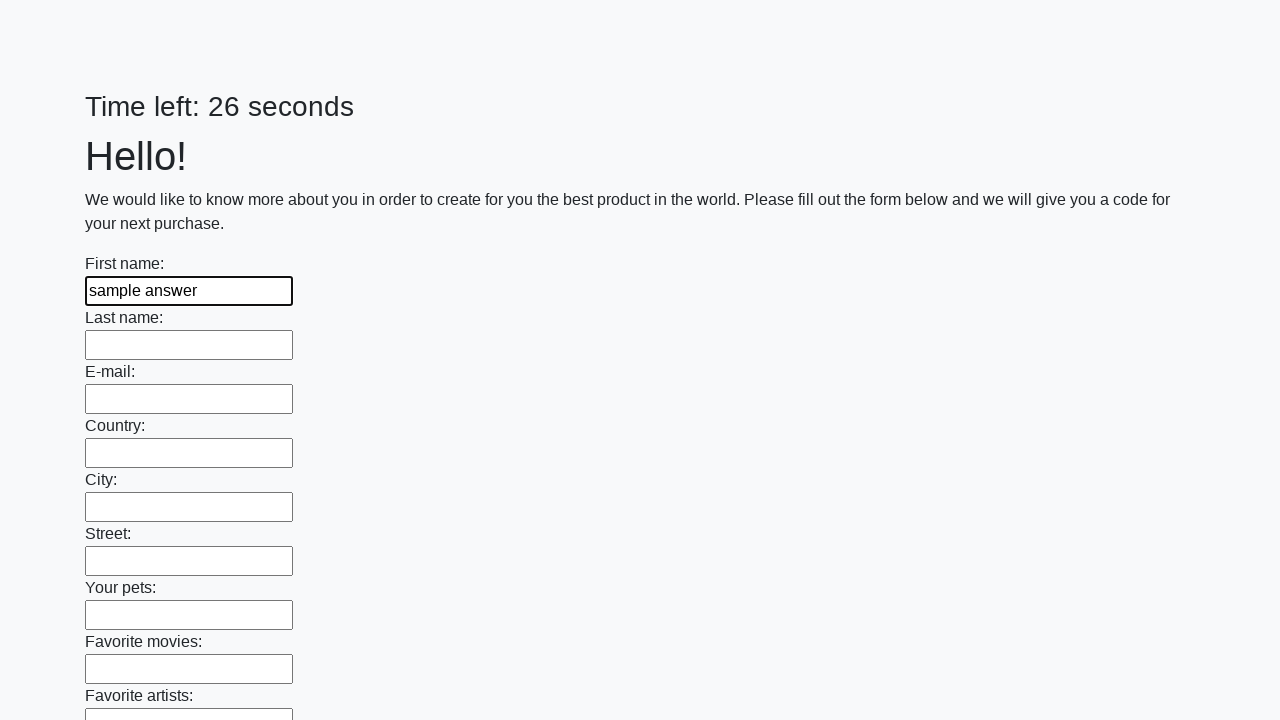

Filled input field with 'sample answer' on input >> nth=1
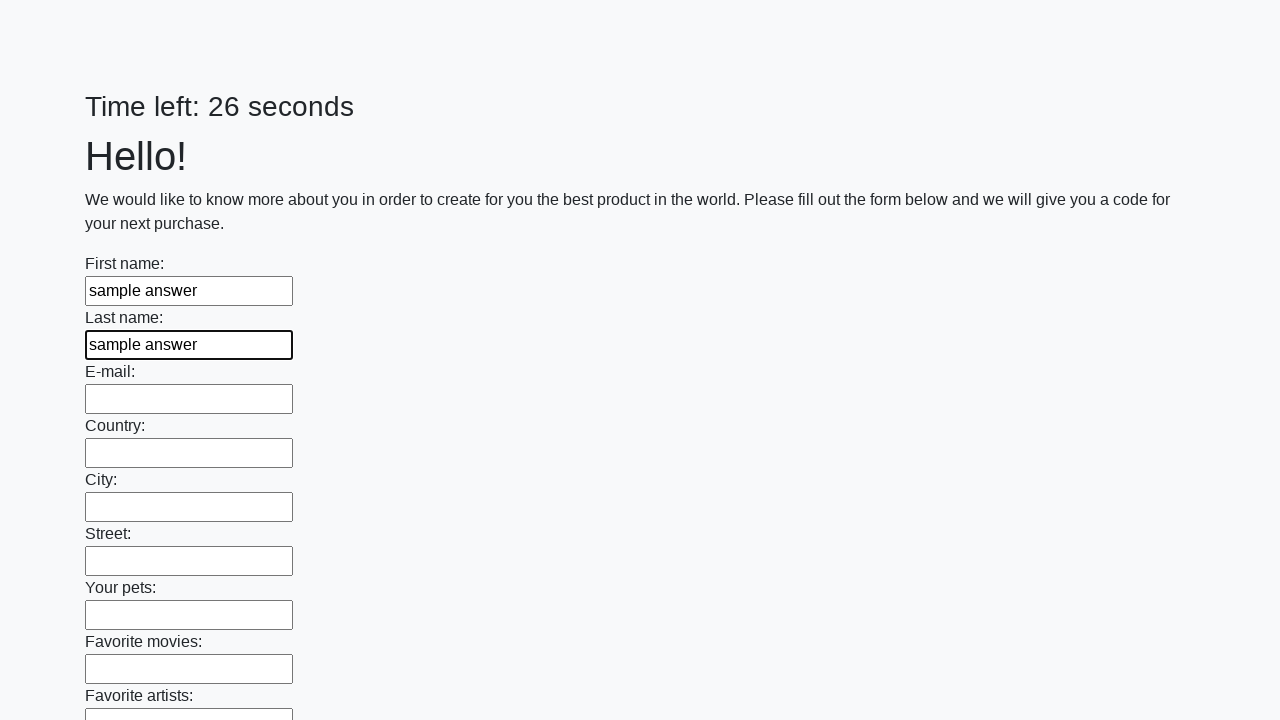

Filled input field with 'sample answer' on input >> nth=2
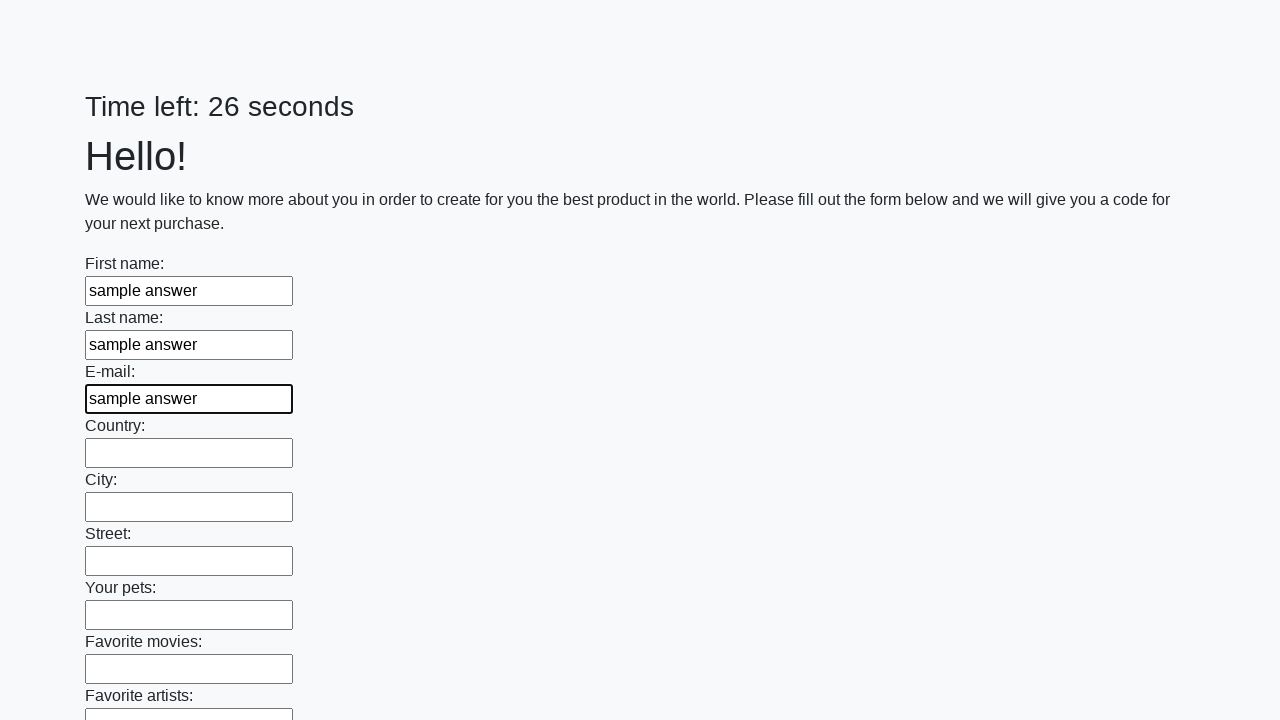

Filled input field with 'sample answer' on input >> nth=3
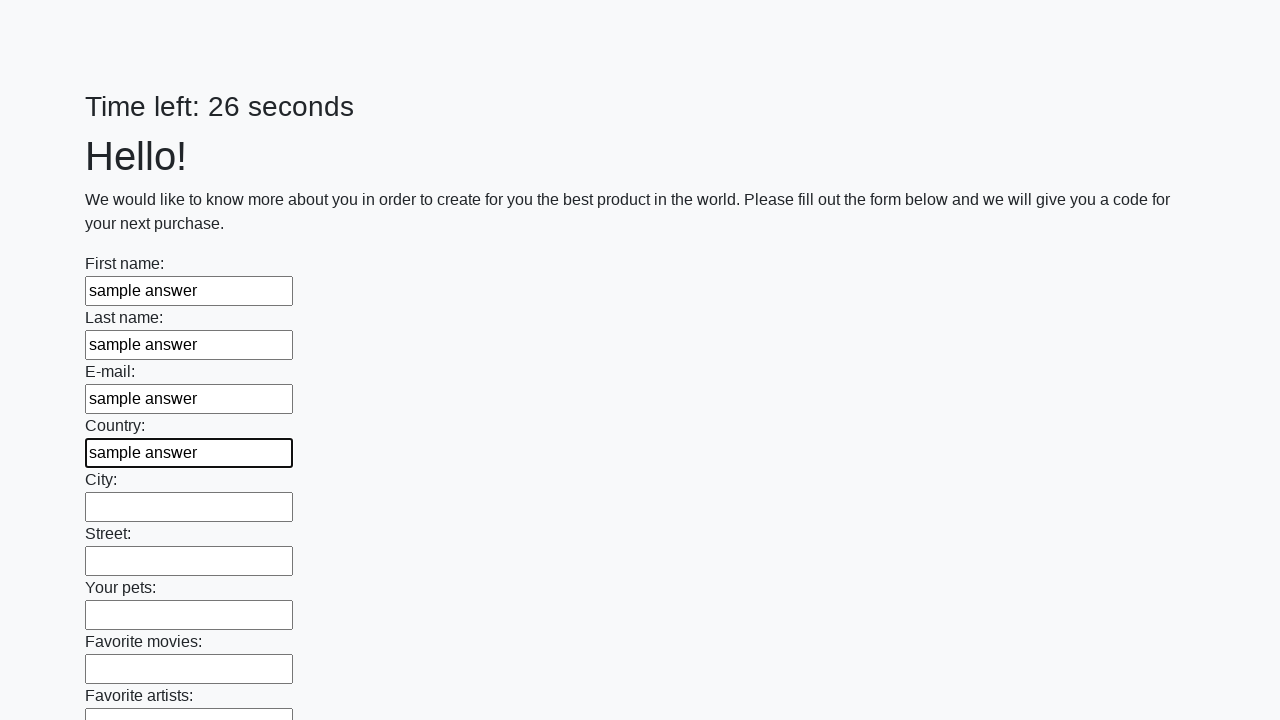

Filled input field with 'sample answer' on input >> nth=4
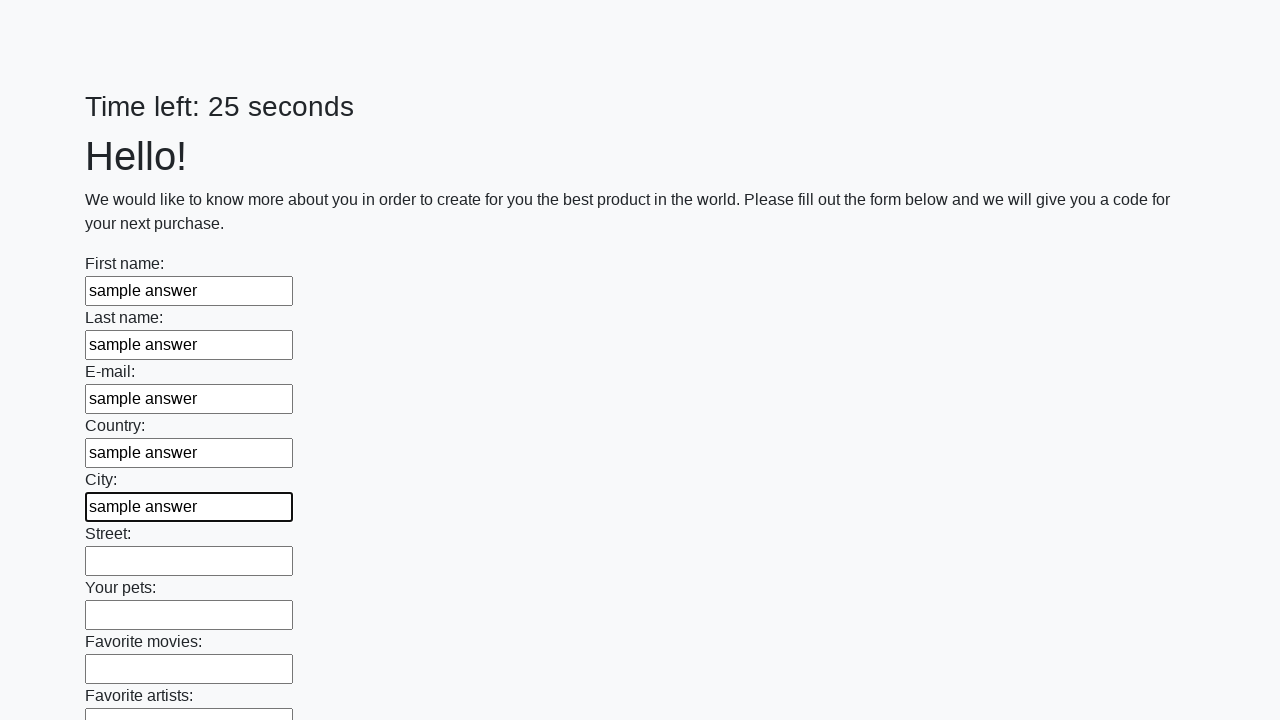

Filled input field with 'sample answer' on input >> nth=5
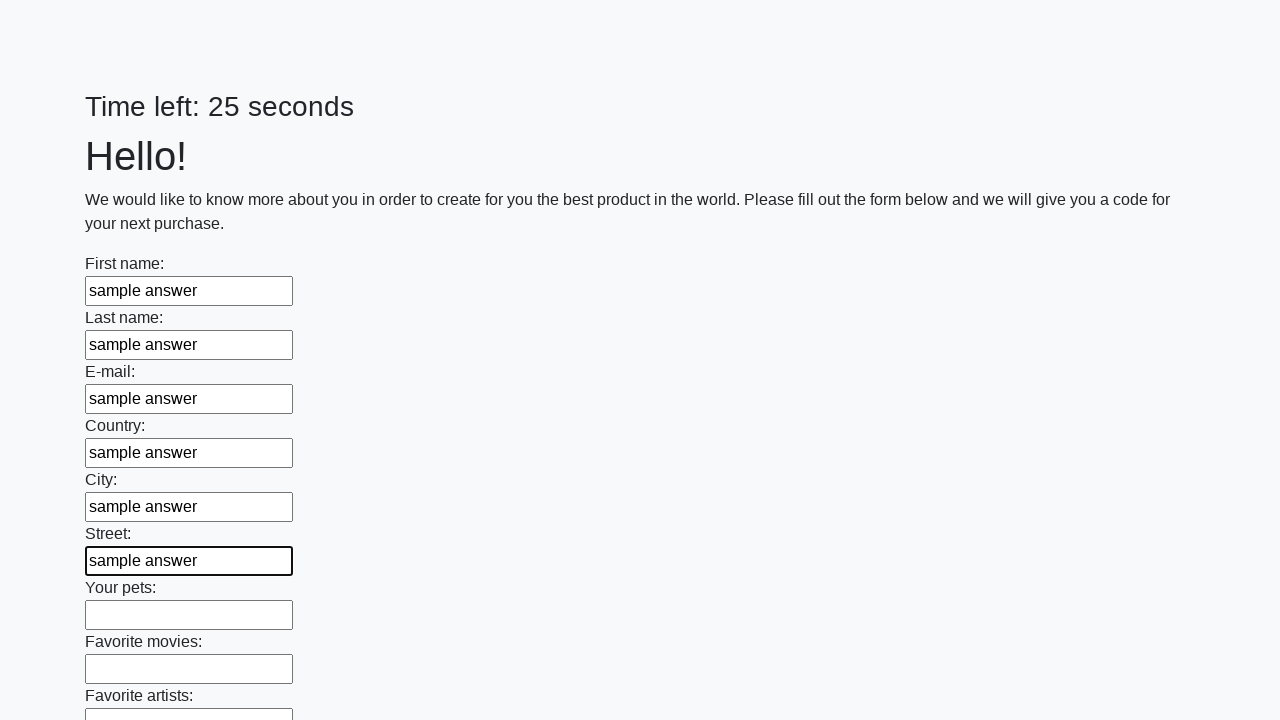

Filled input field with 'sample answer' on input >> nth=6
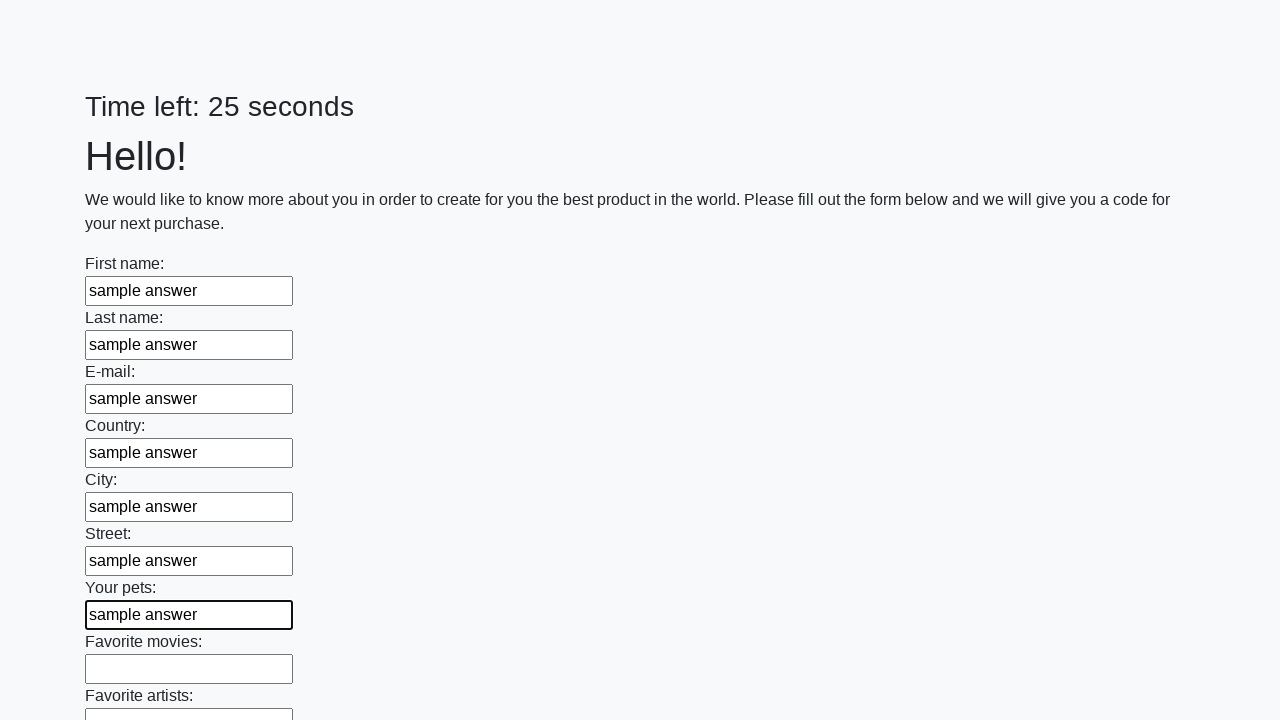

Filled input field with 'sample answer' on input >> nth=7
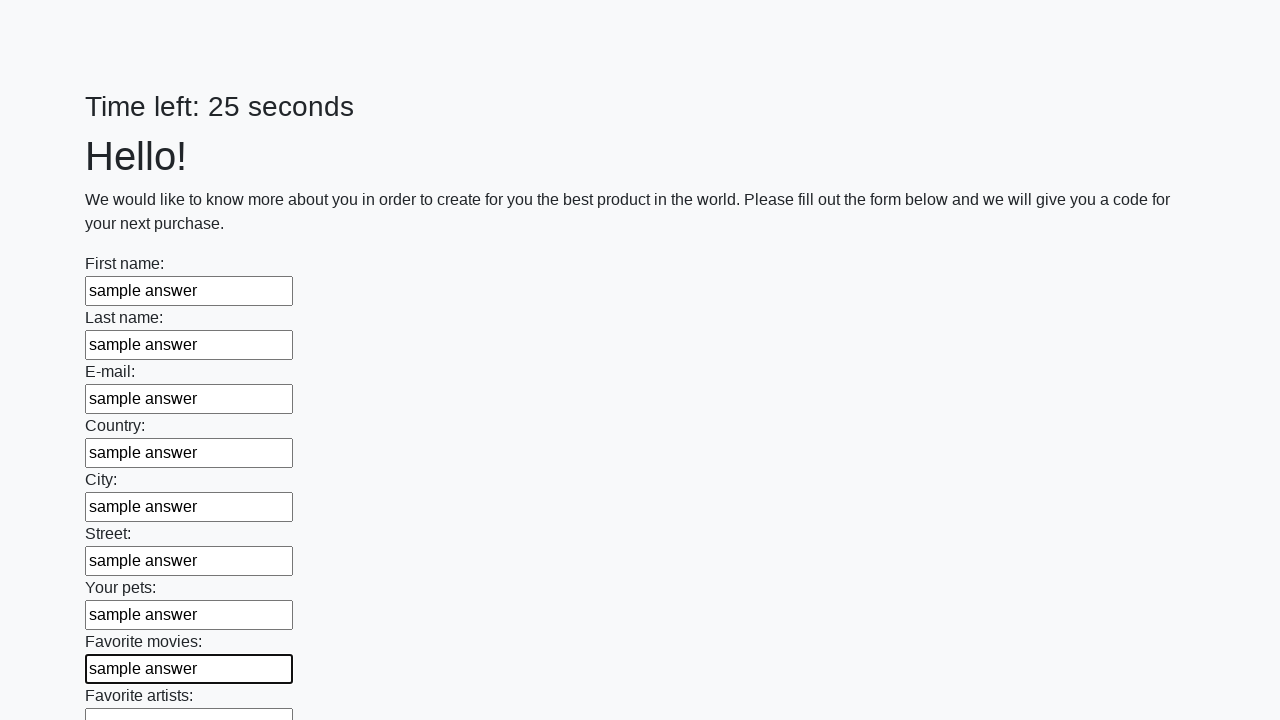

Filled input field with 'sample answer' on input >> nth=8
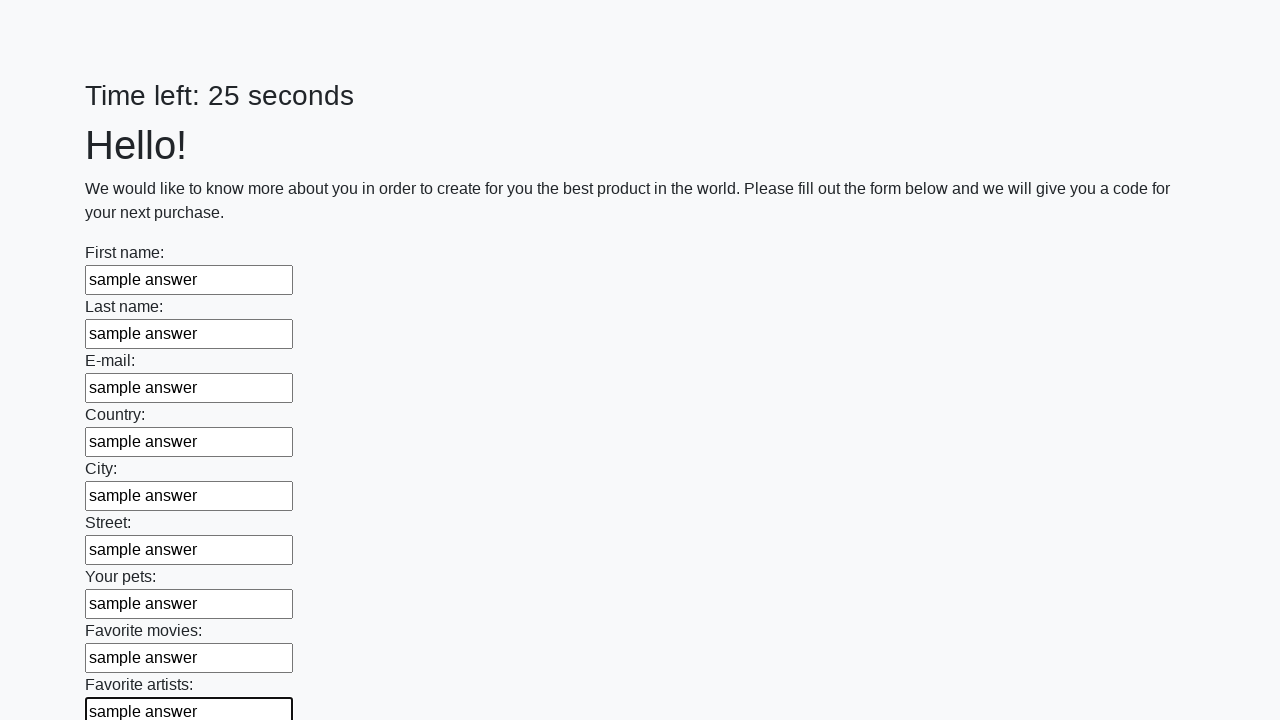

Filled input field with 'sample answer' on input >> nth=9
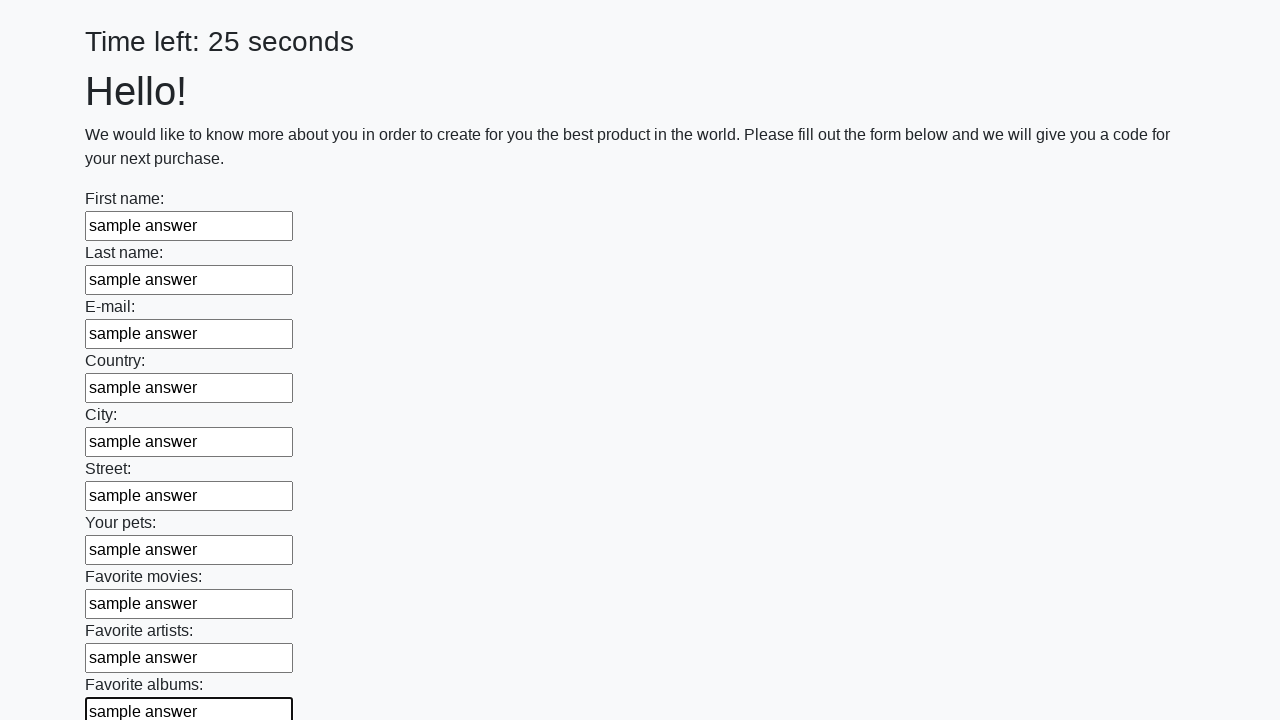

Filled input field with 'sample answer' on input >> nth=10
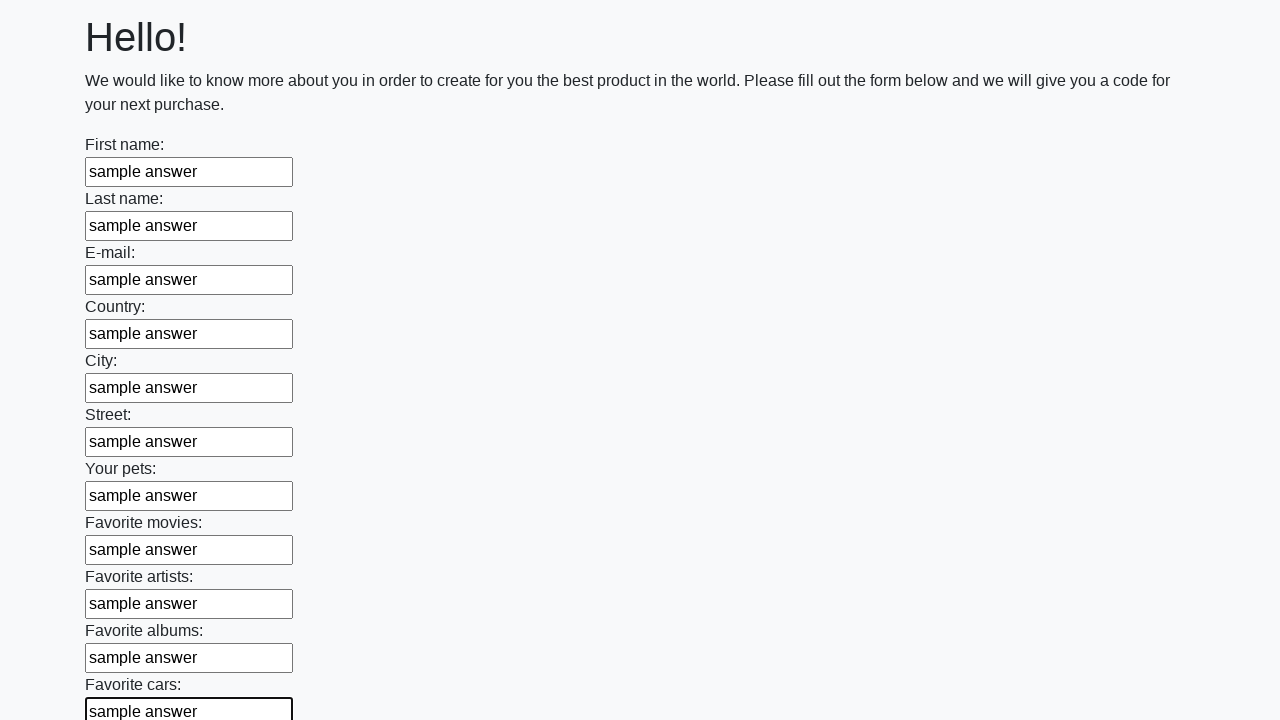

Filled input field with 'sample answer' on input >> nth=11
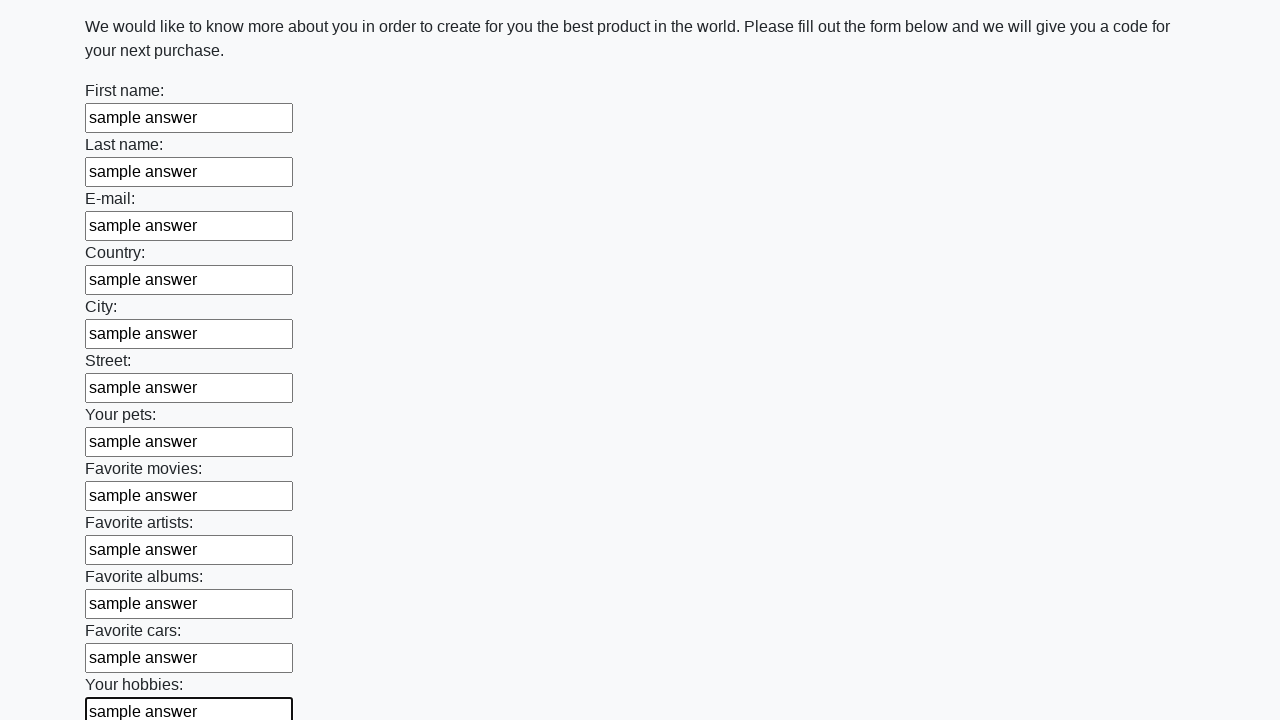

Filled input field with 'sample answer' on input >> nth=12
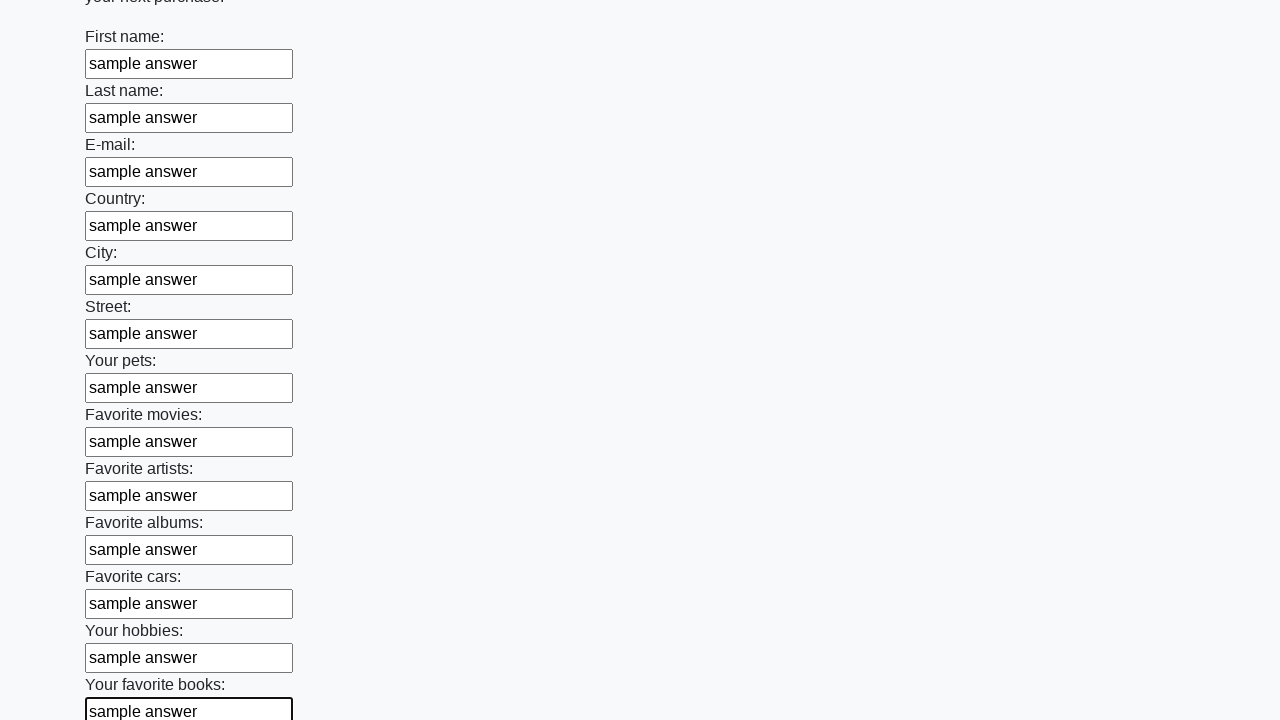

Filled input field with 'sample answer' on input >> nth=13
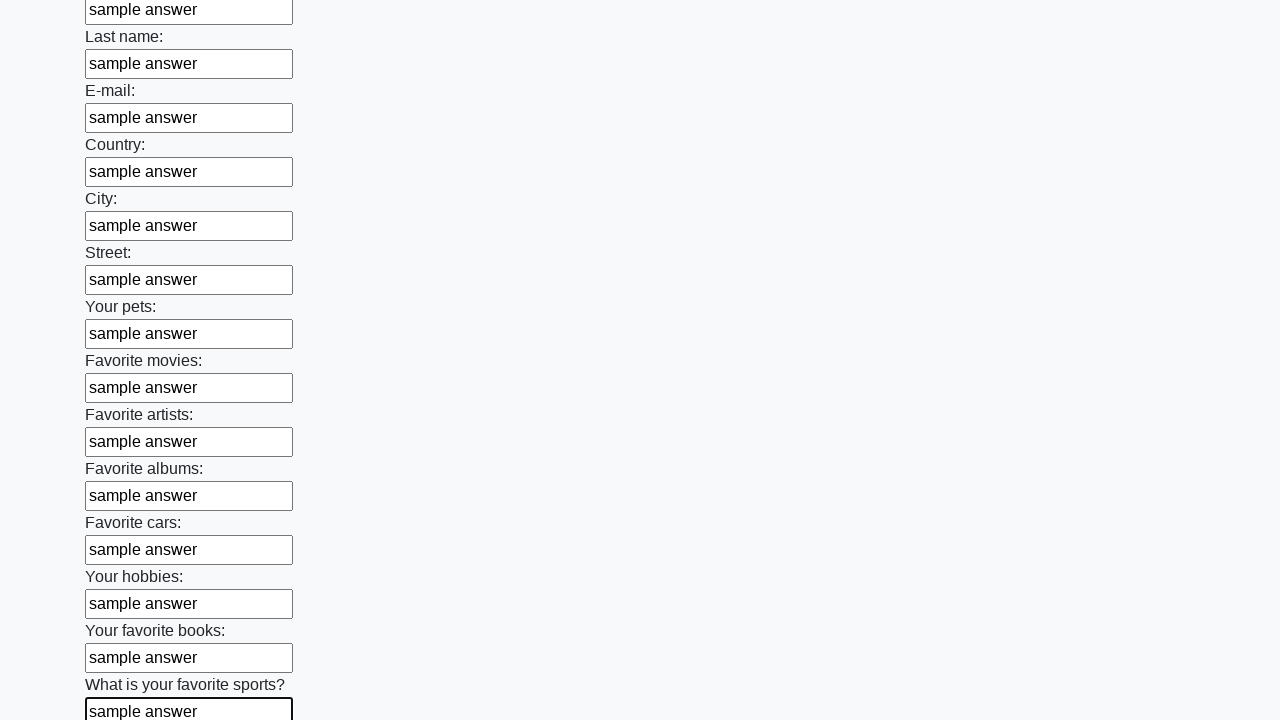

Filled input field with 'sample answer' on input >> nth=14
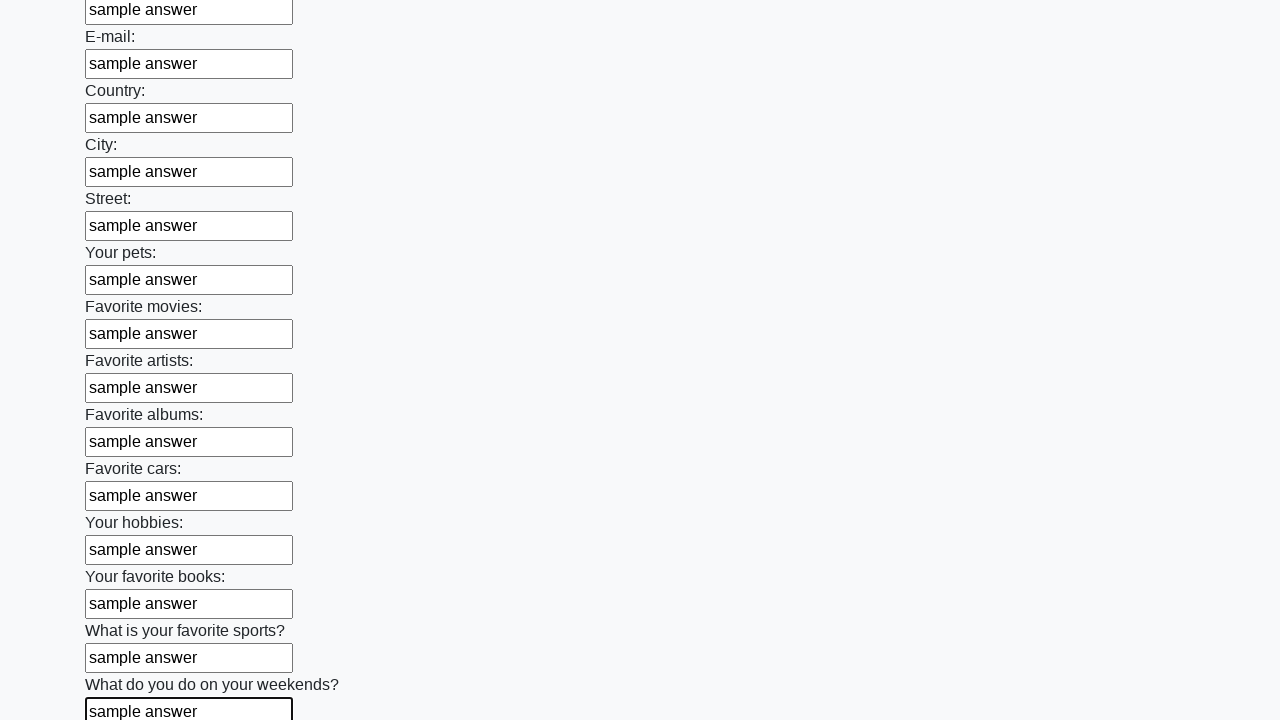

Filled input field with 'sample answer' on input >> nth=15
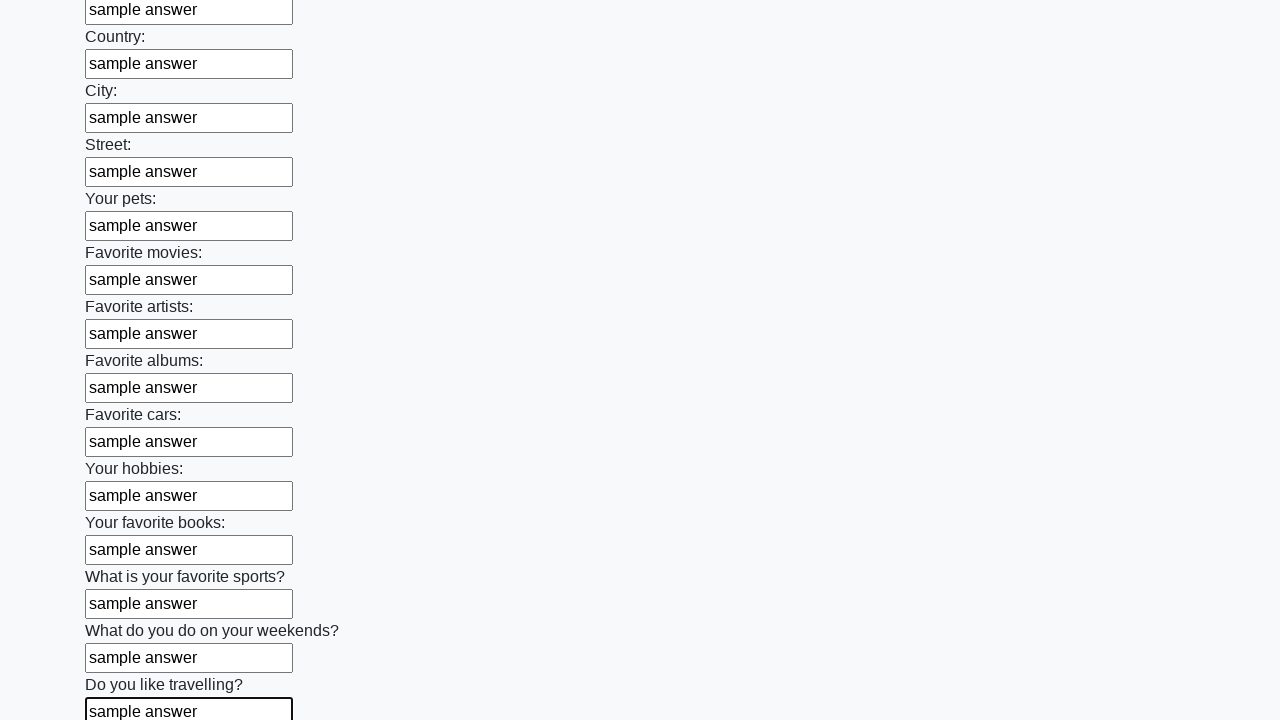

Filled input field with 'sample answer' on input >> nth=16
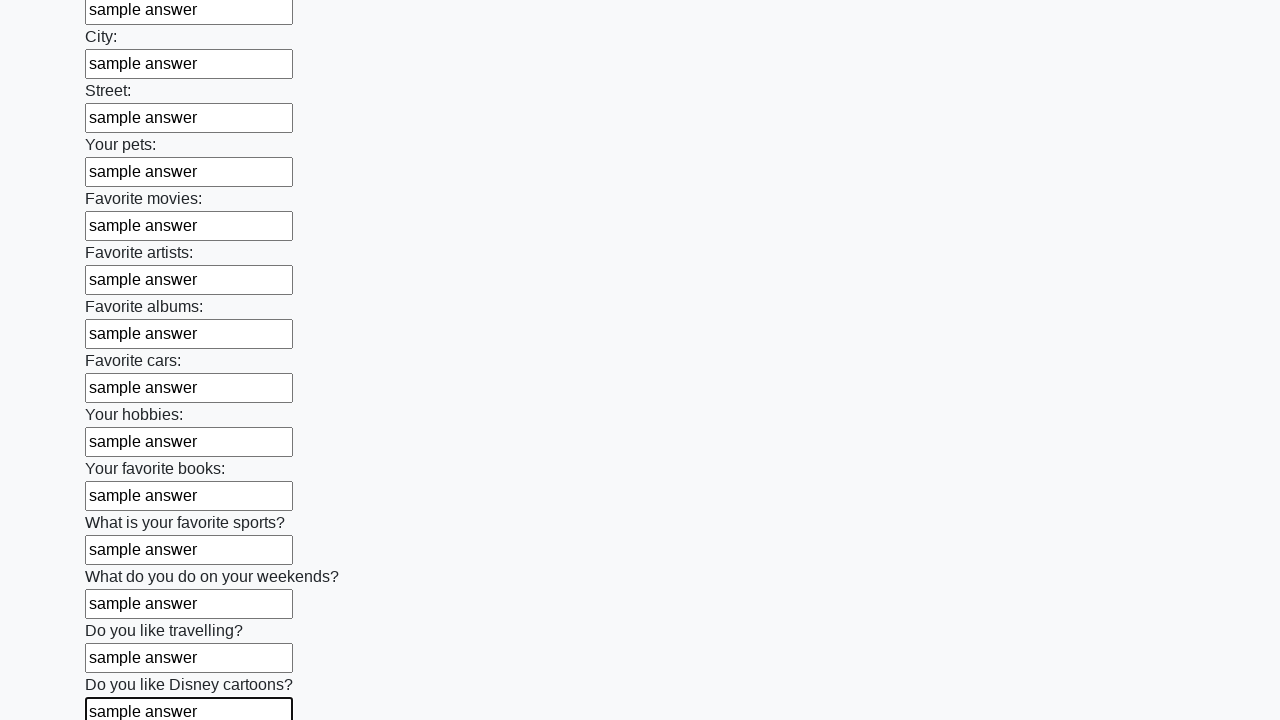

Filled input field with 'sample answer' on input >> nth=17
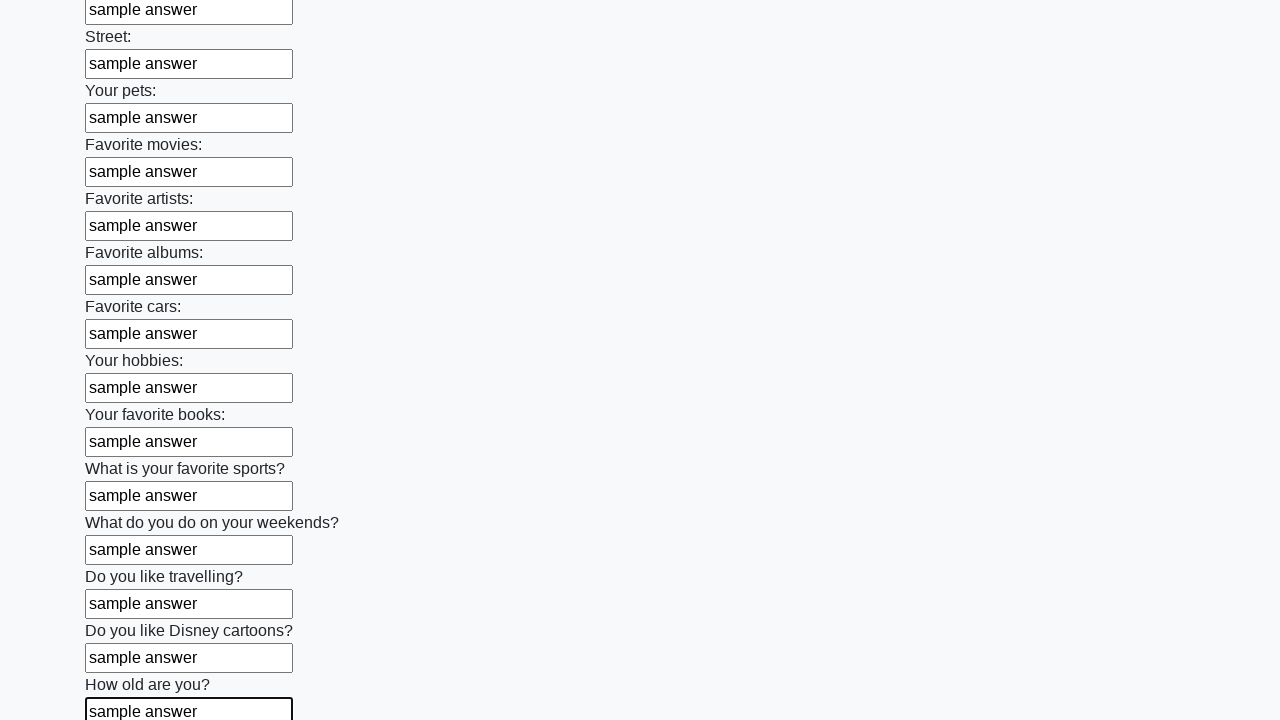

Filled input field with 'sample answer' on input >> nth=18
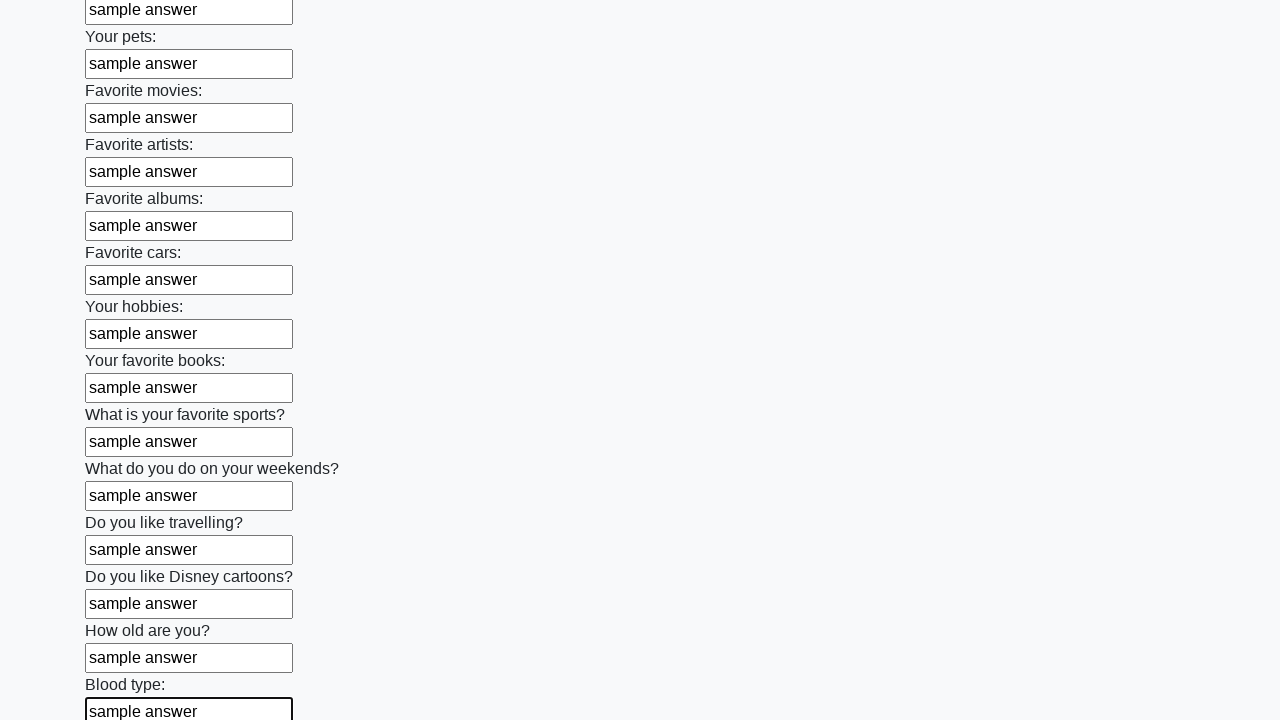

Filled input field with 'sample answer' on input >> nth=19
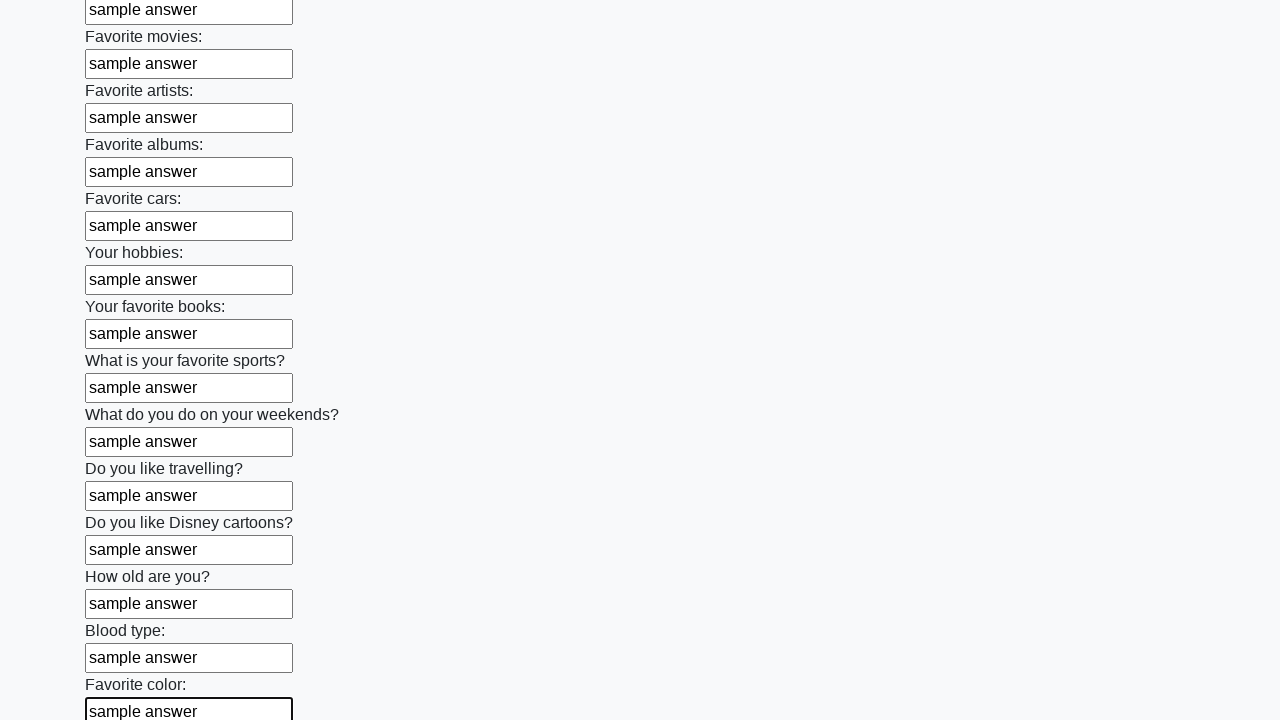

Filled input field with 'sample answer' on input >> nth=20
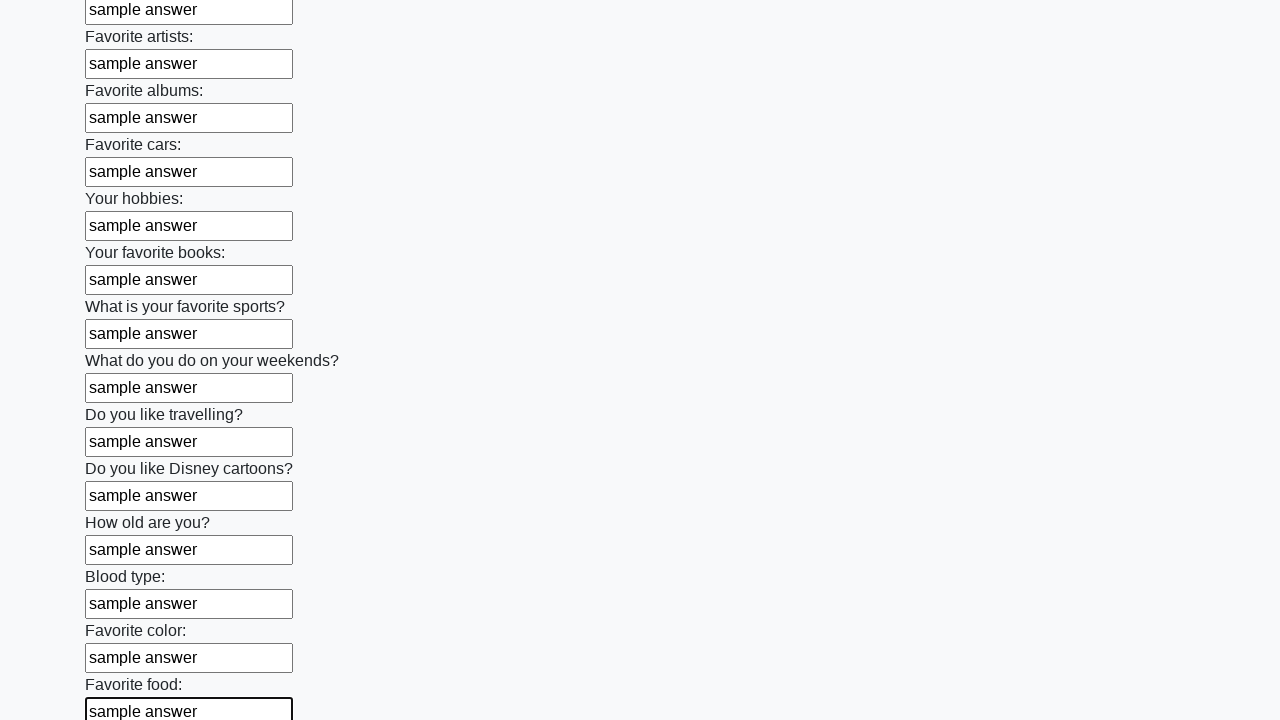

Filled input field with 'sample answer' on input >> nth=21
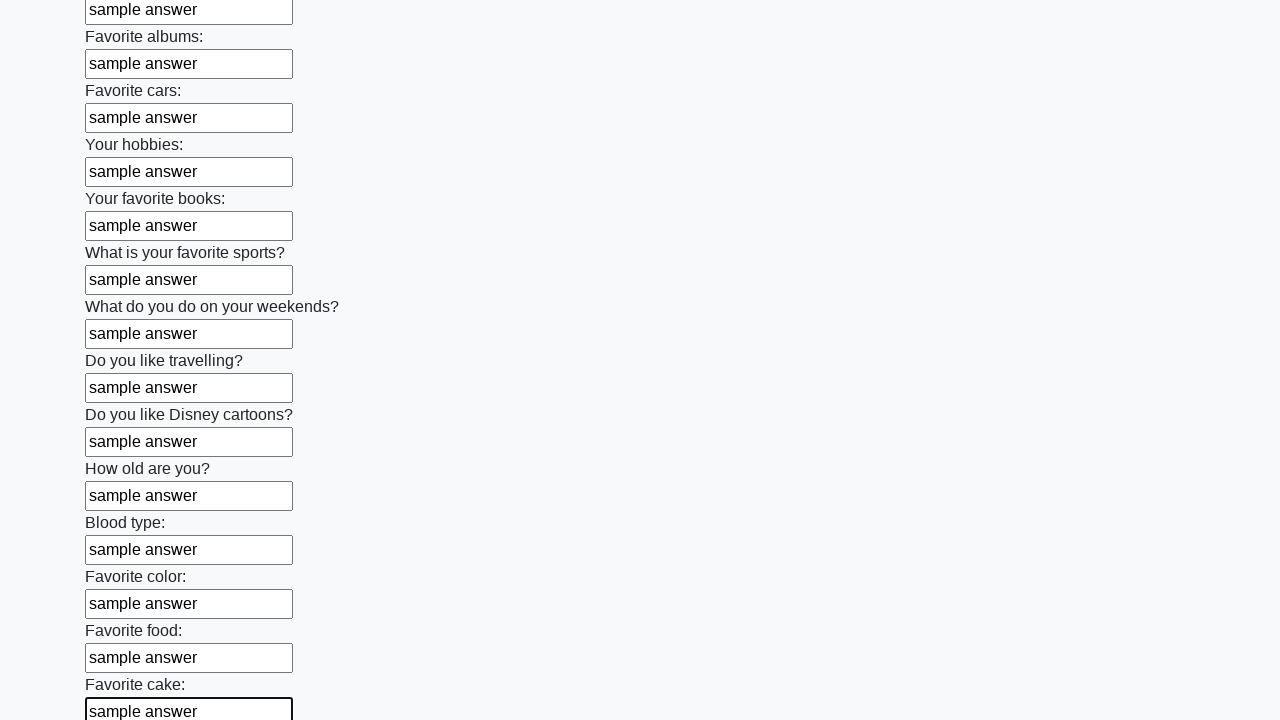

Filled input field with 'sample answer' on input >> nth=22
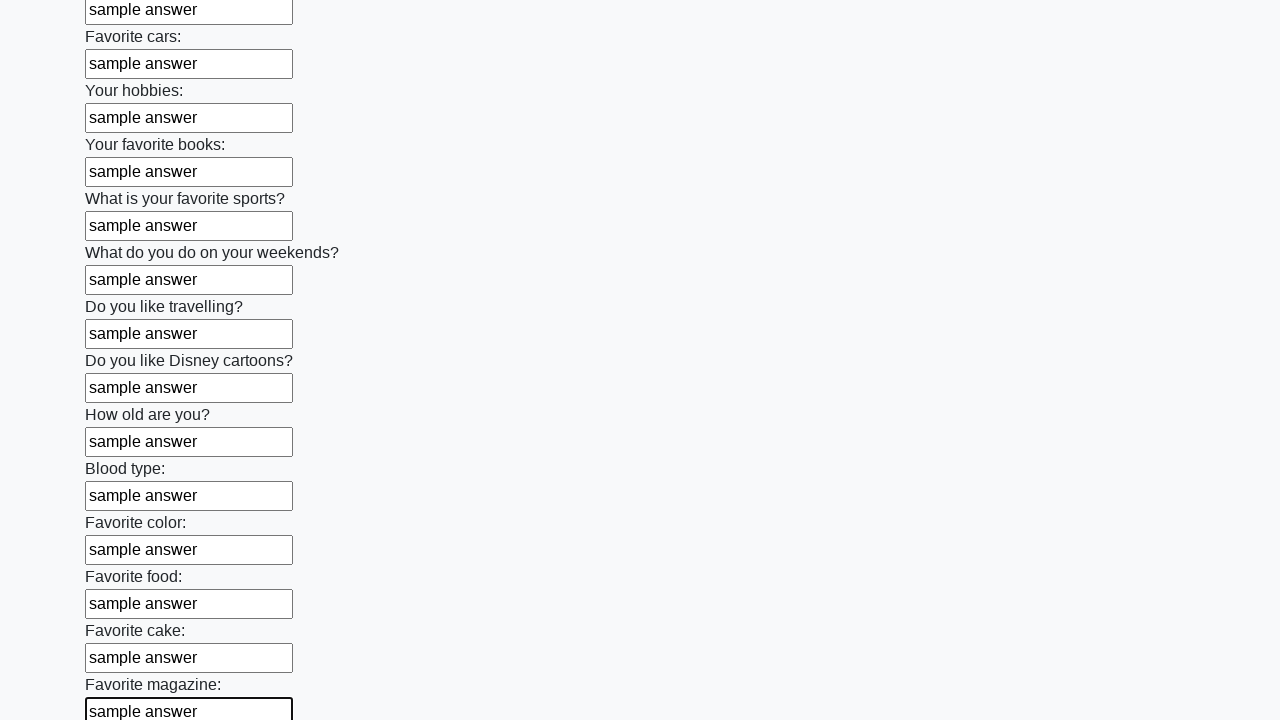

Filled input field with 'sample answer' on input >> nth=23
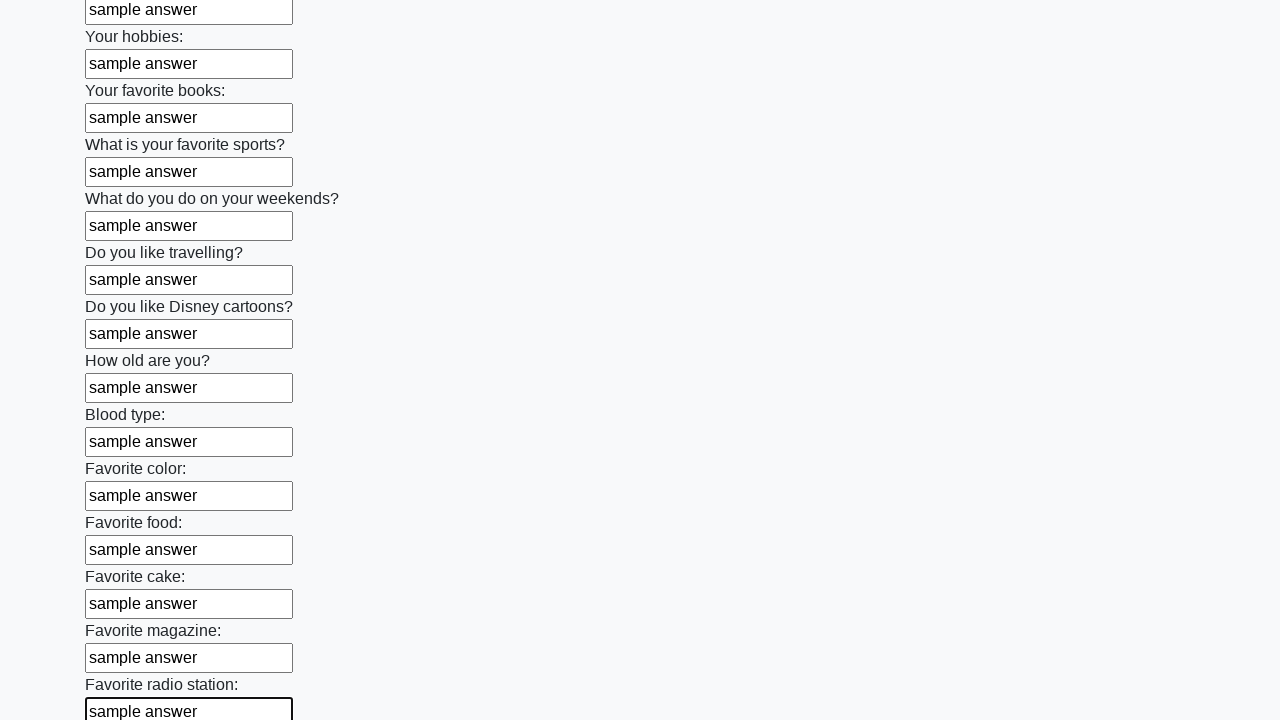

Filled input field with 'sample answer' on input >> nth=24
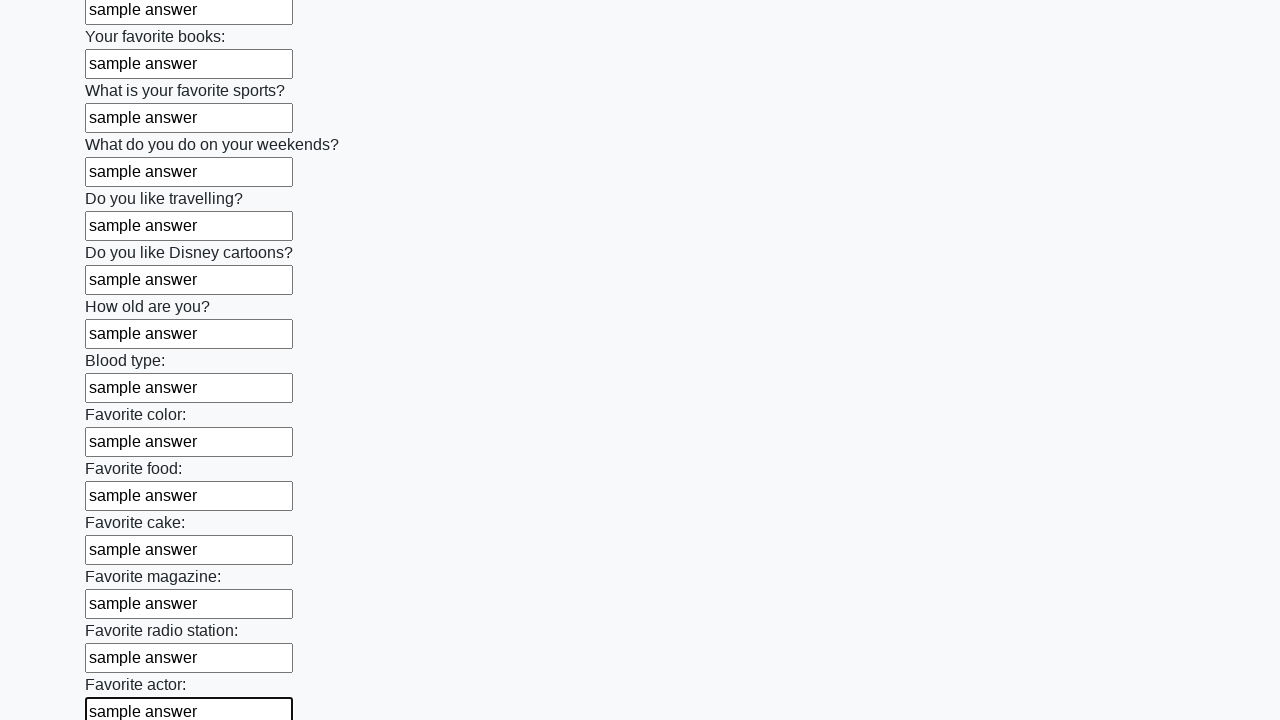

Filled input field with 'sample answer' on input >> nth=25
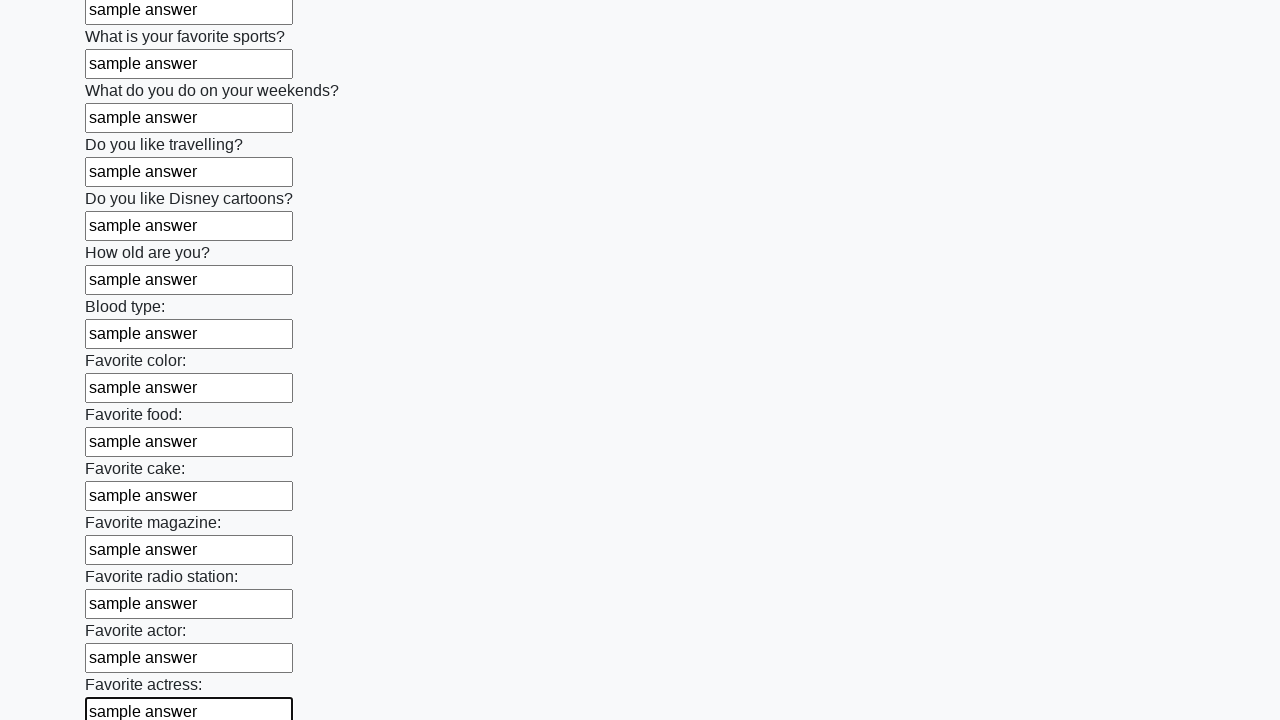

Filled input field with 'sample answer' on input >> nth=26
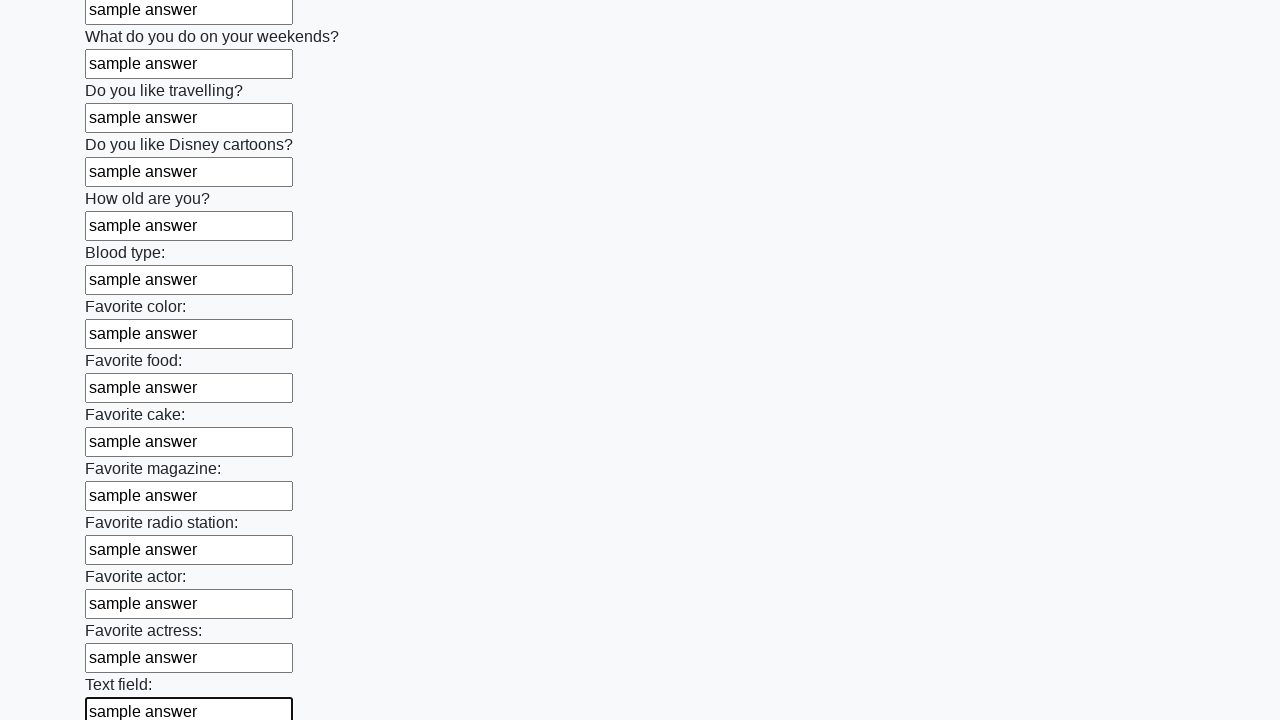

Filled input field with 'sample answer' on input >> nth=27
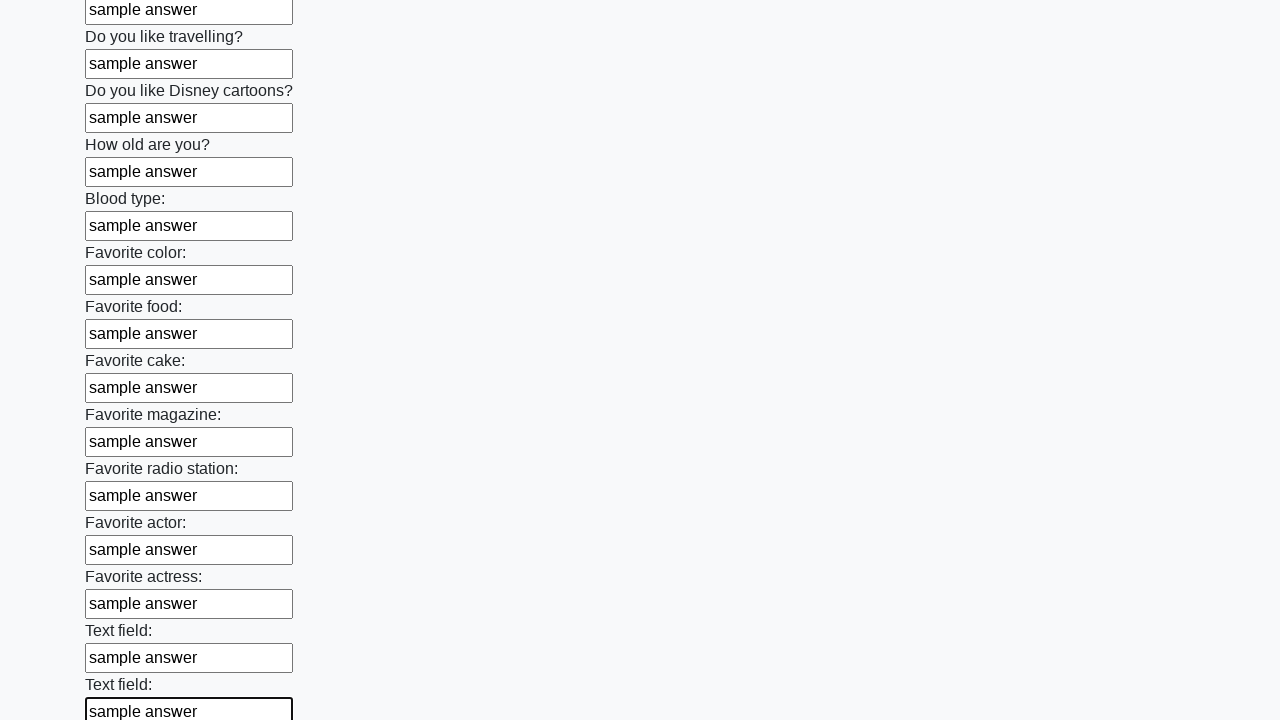

Filled input field with 'sample answer' on input >> nth=28
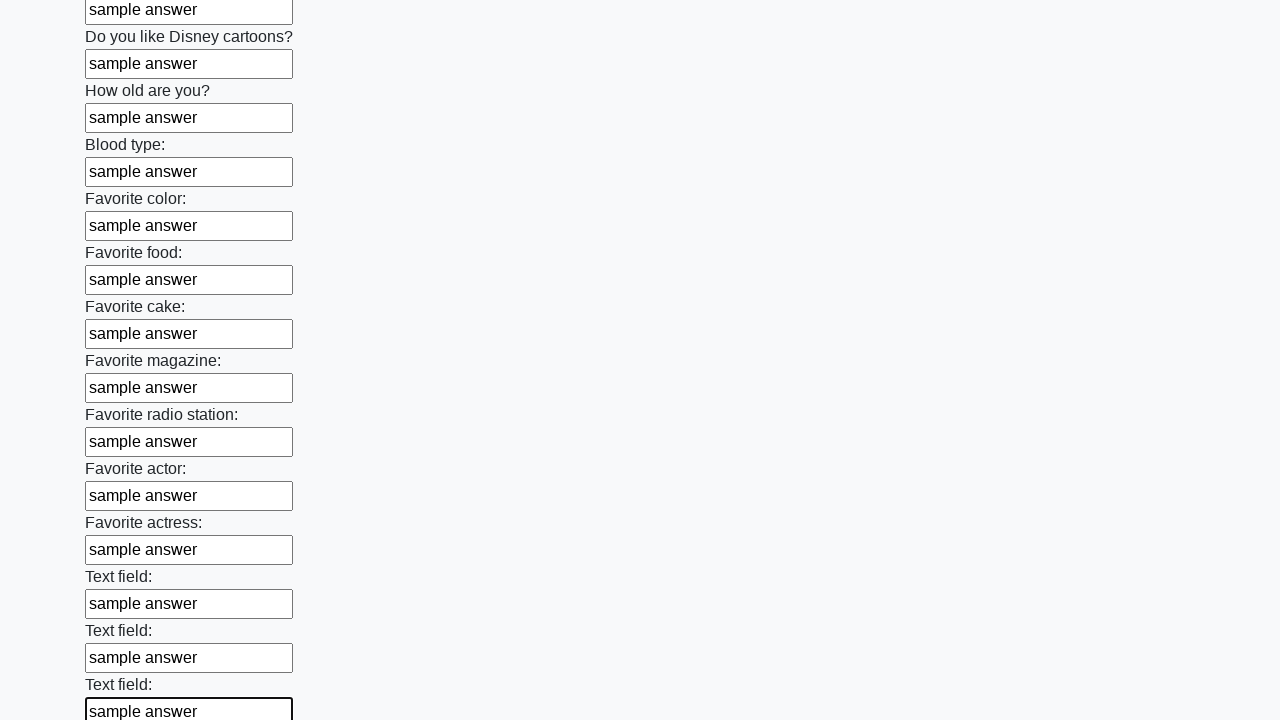

Filled input field with 'sample answer' on input >> nth=29
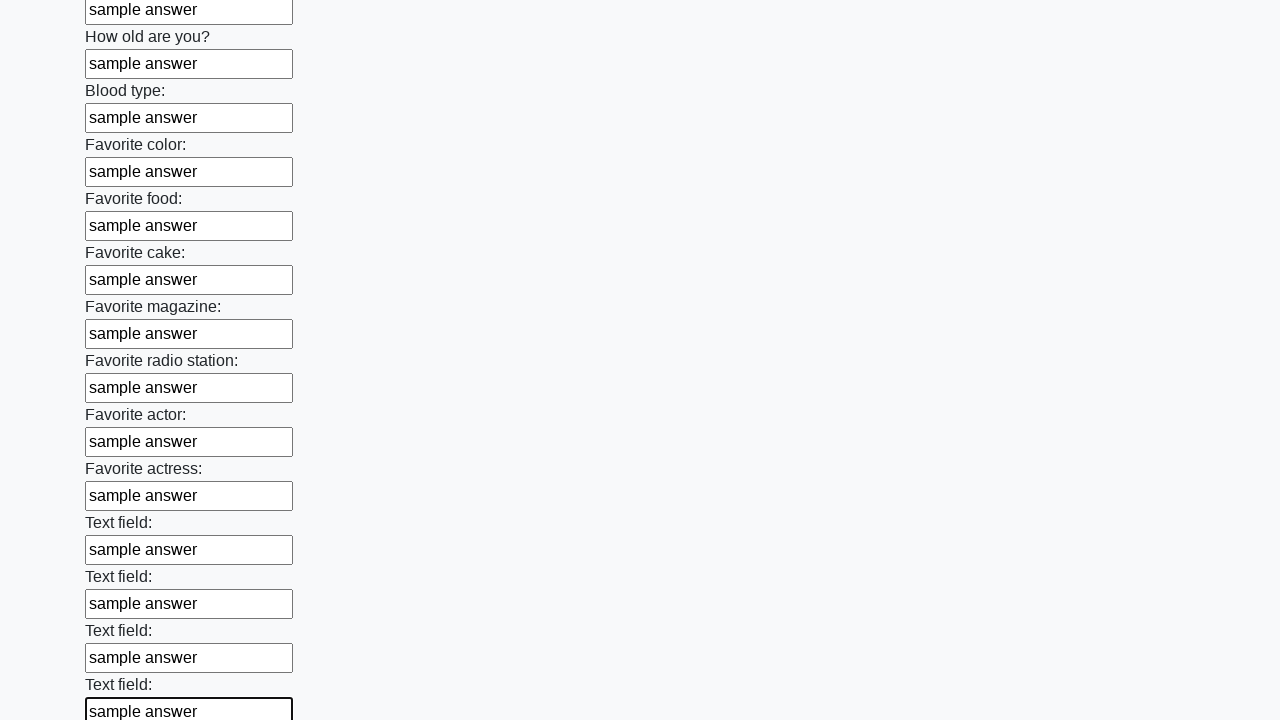

Filled input field with 'sample answer' on input >> nth=30
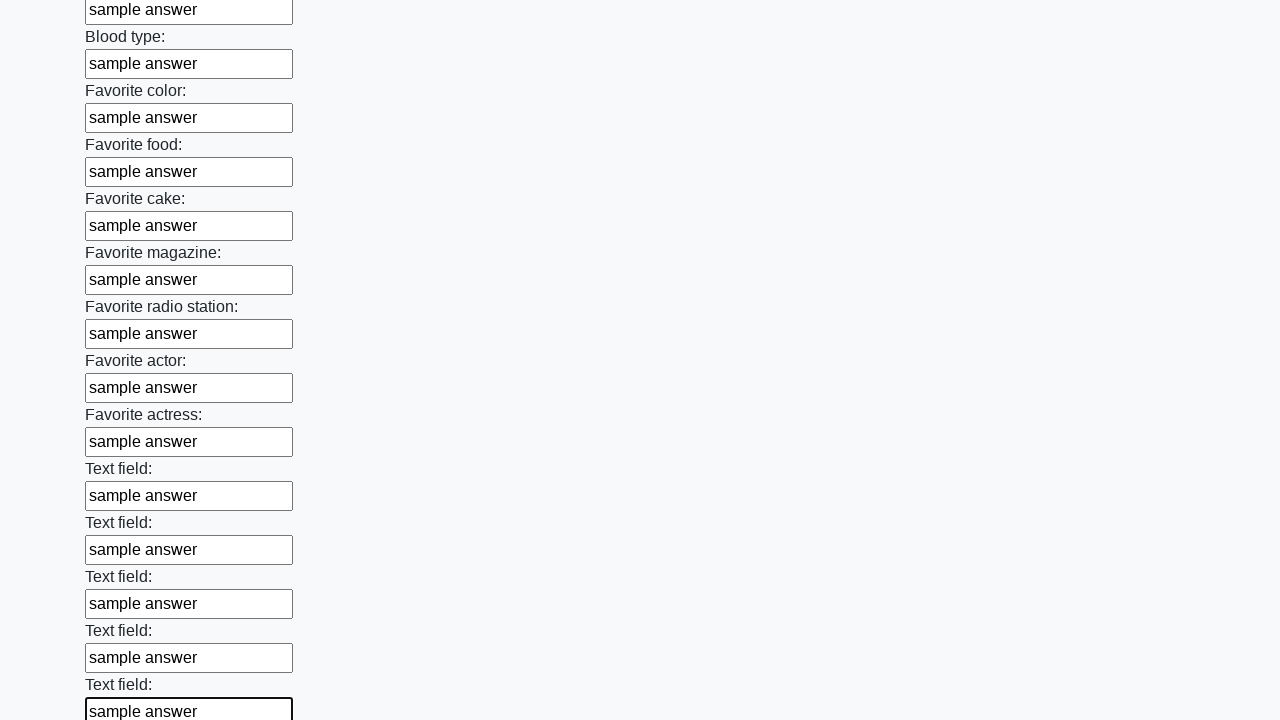

Filled input field with 'sample answer' on input >> nth=31
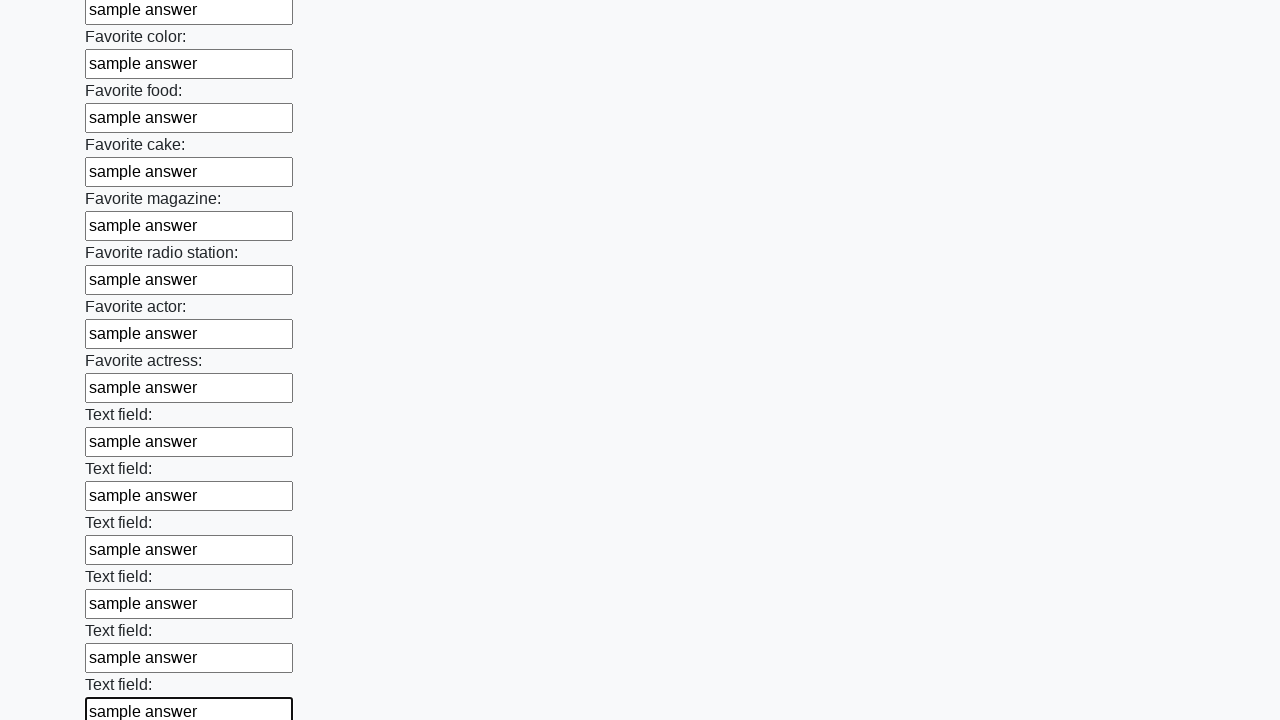

Filled input field with 'sample answer' on input >> nth=32
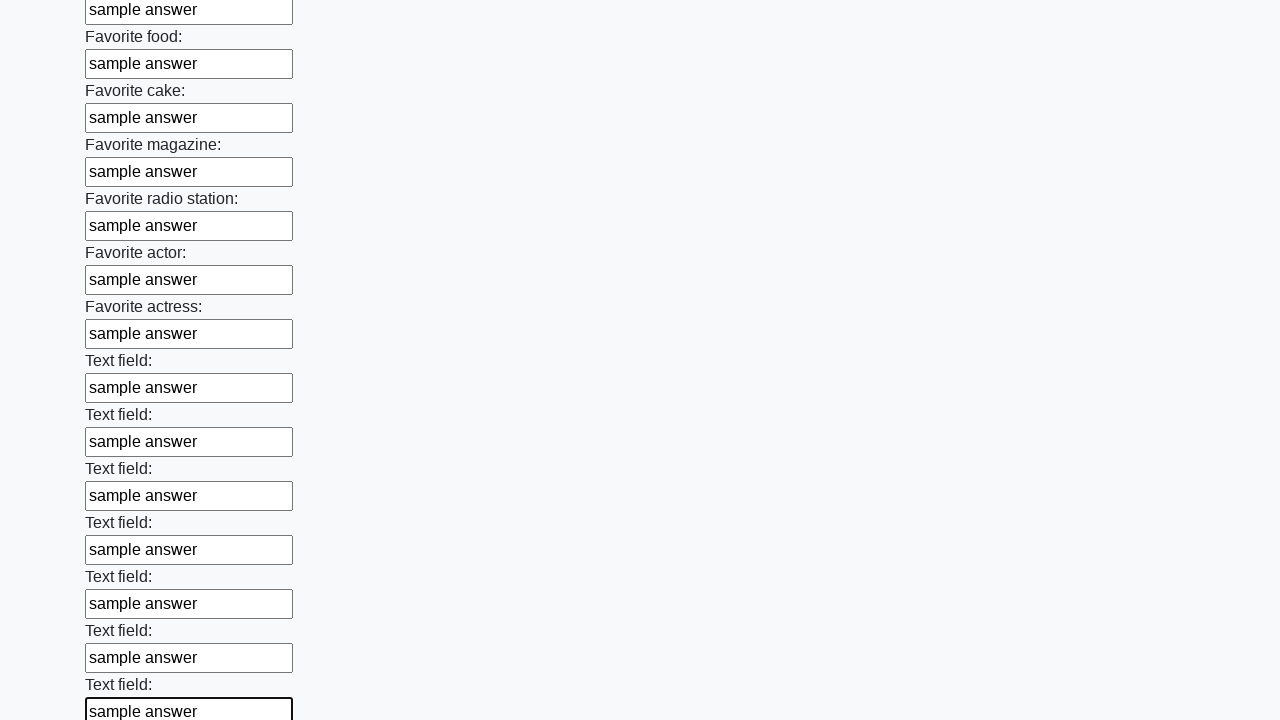

Filled input field with 'sample answer' on input >> nth=33
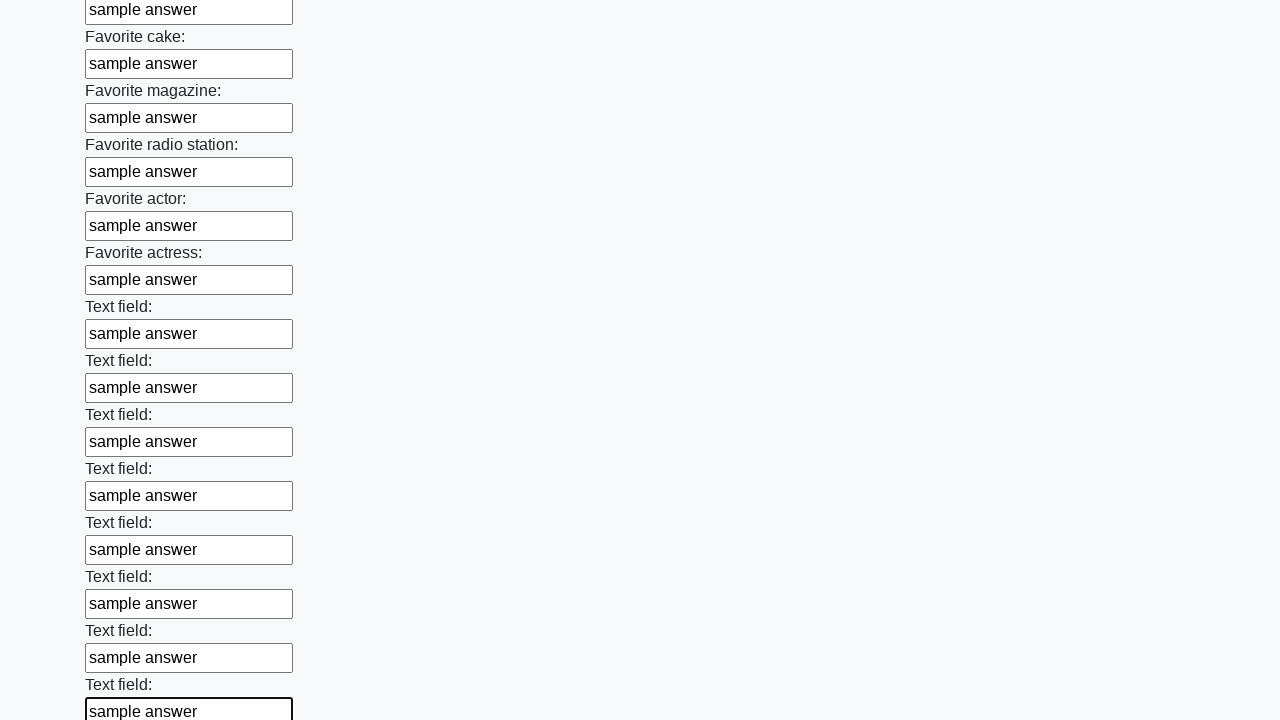

Filled input field with 'sample answer' on input >> nth=34
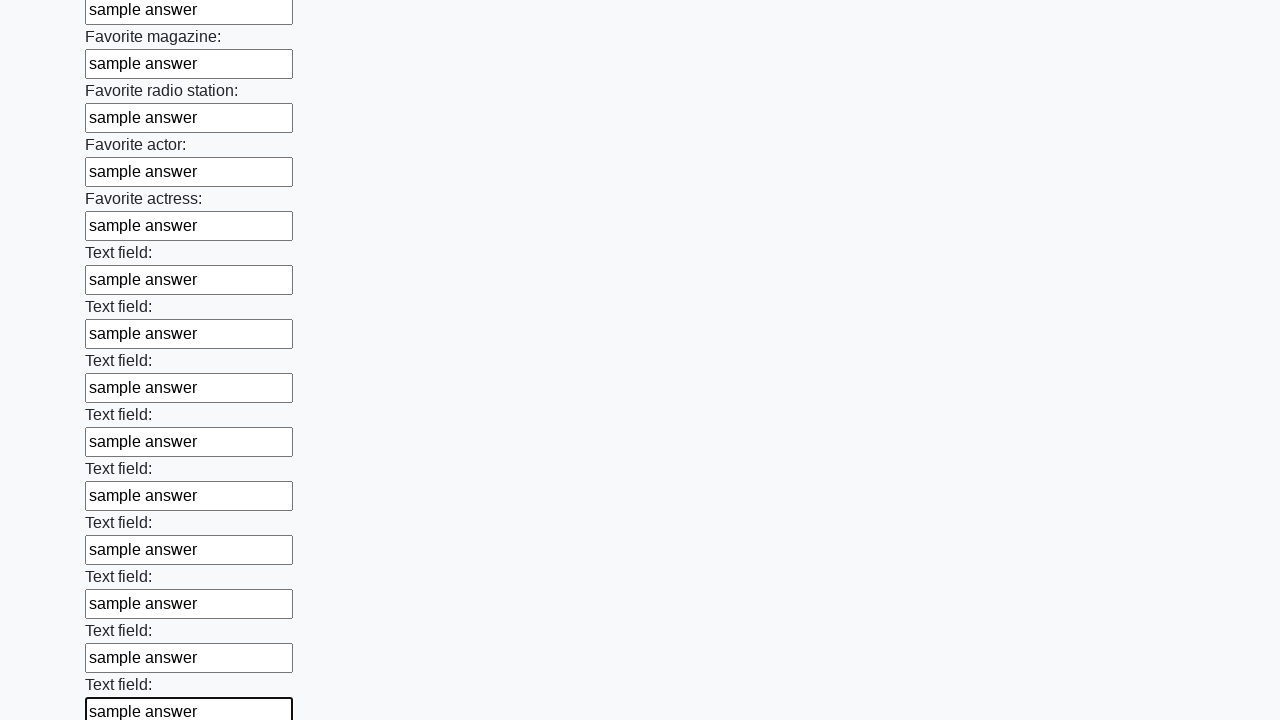

Filled input field with 'sample answer' on input >> nth=35
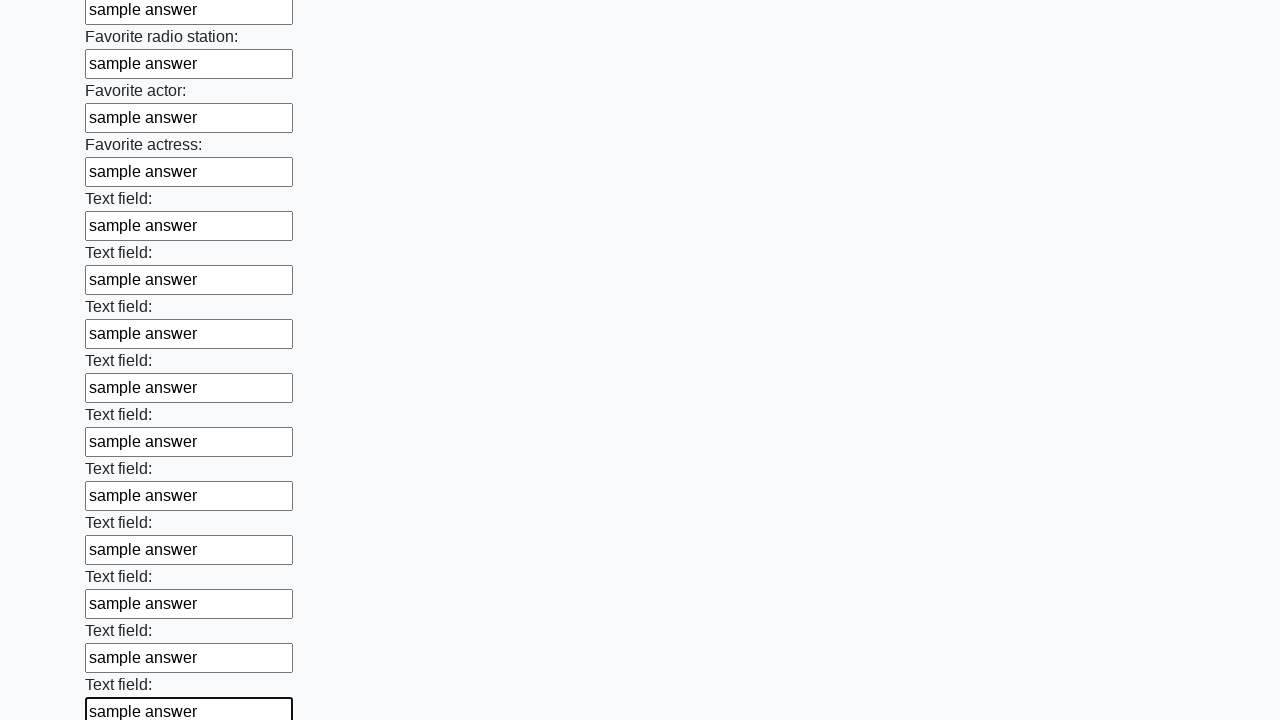

Filled input field with 'sample answer' on input >> nth=36
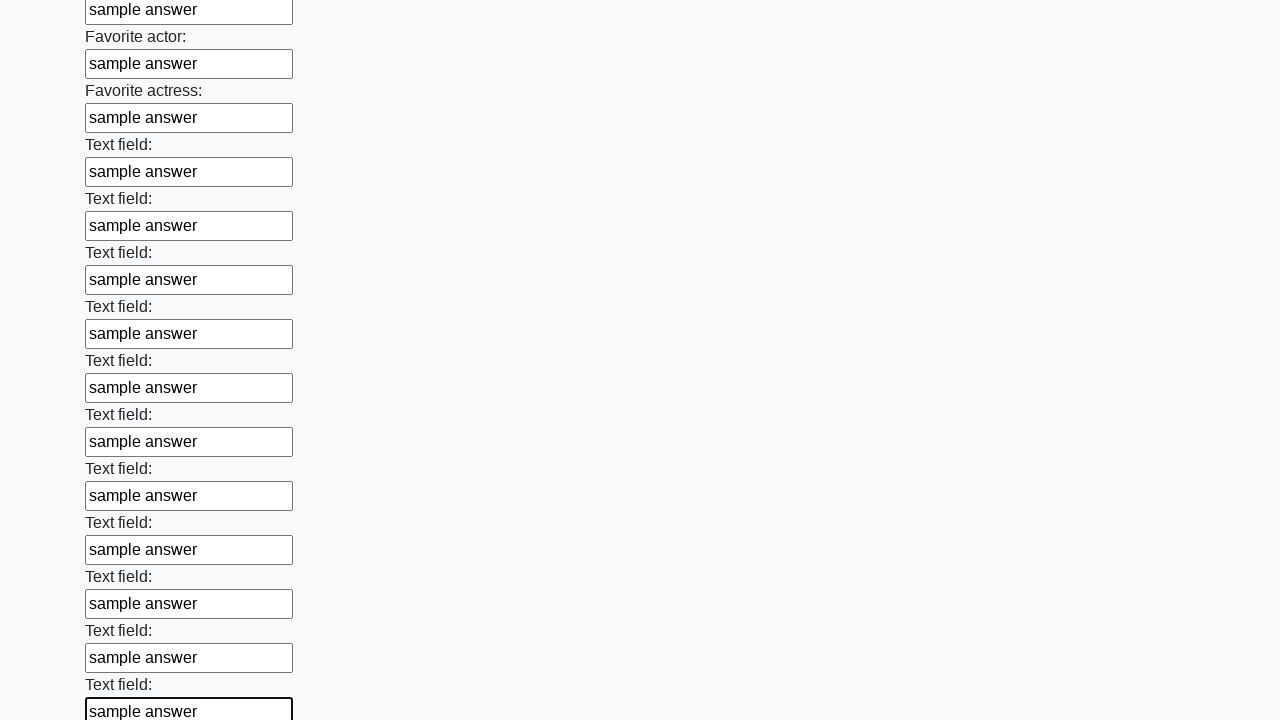

Filled input field with 'sample answer' on input >> nth=37
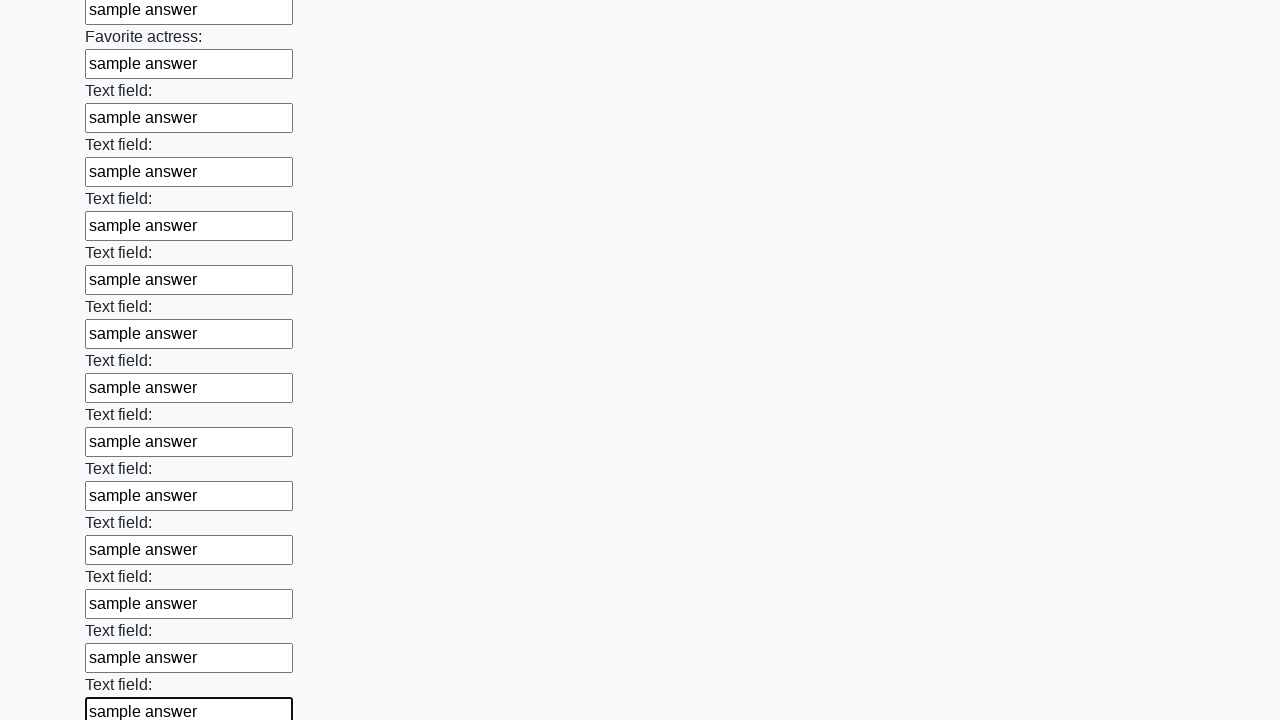

Filled input field with 'sample answer' on input >> nth=38
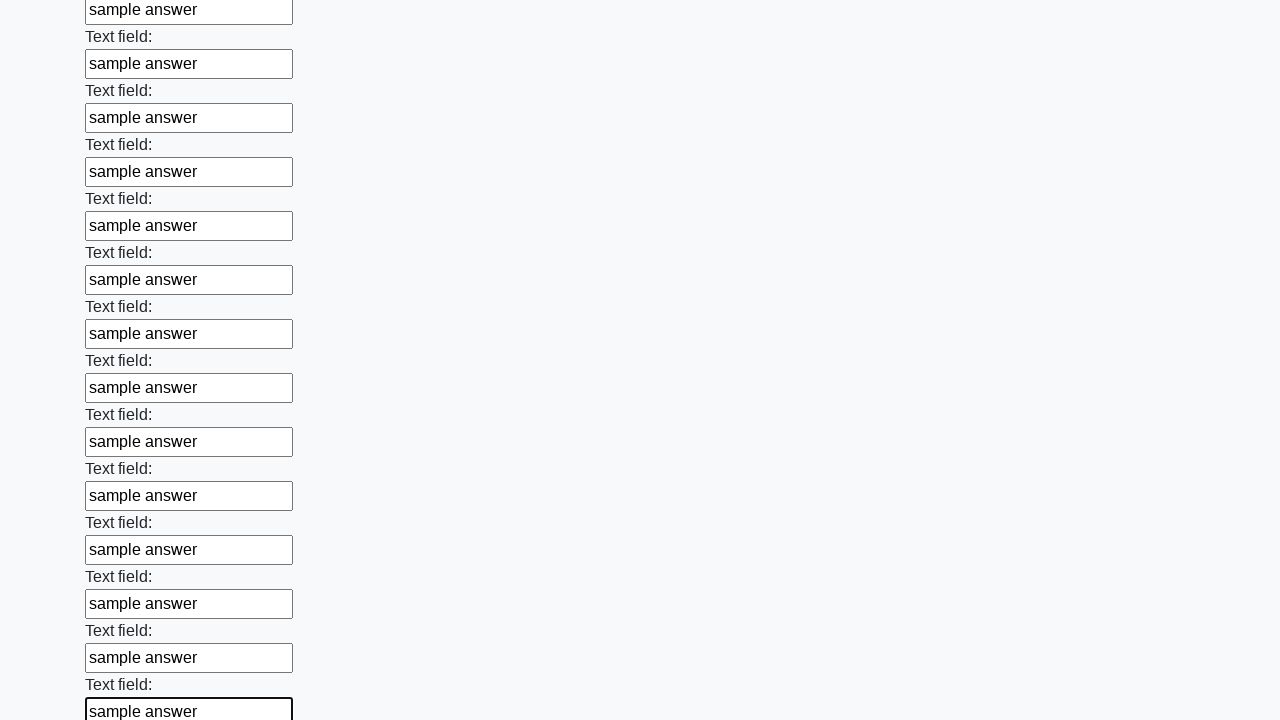

Filled input field with 'sample answer' on input >> nth=39
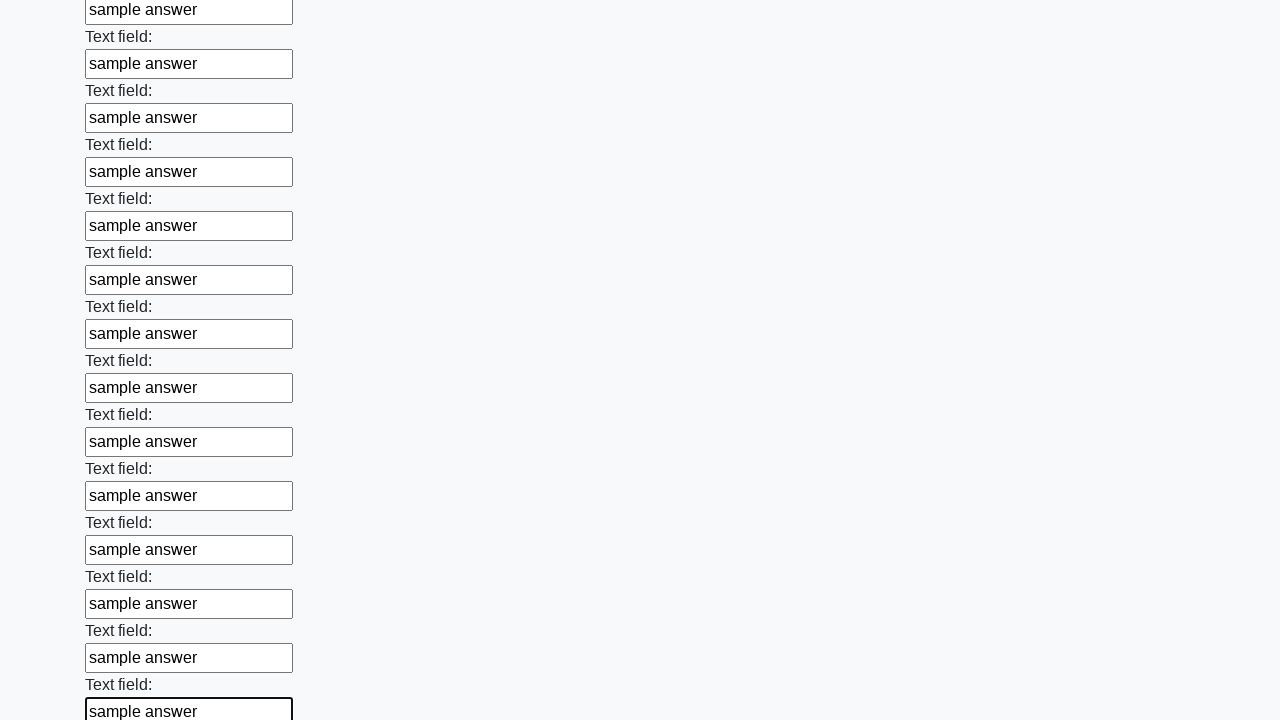

Filled input field with 'sample answer' on input >> nth=40
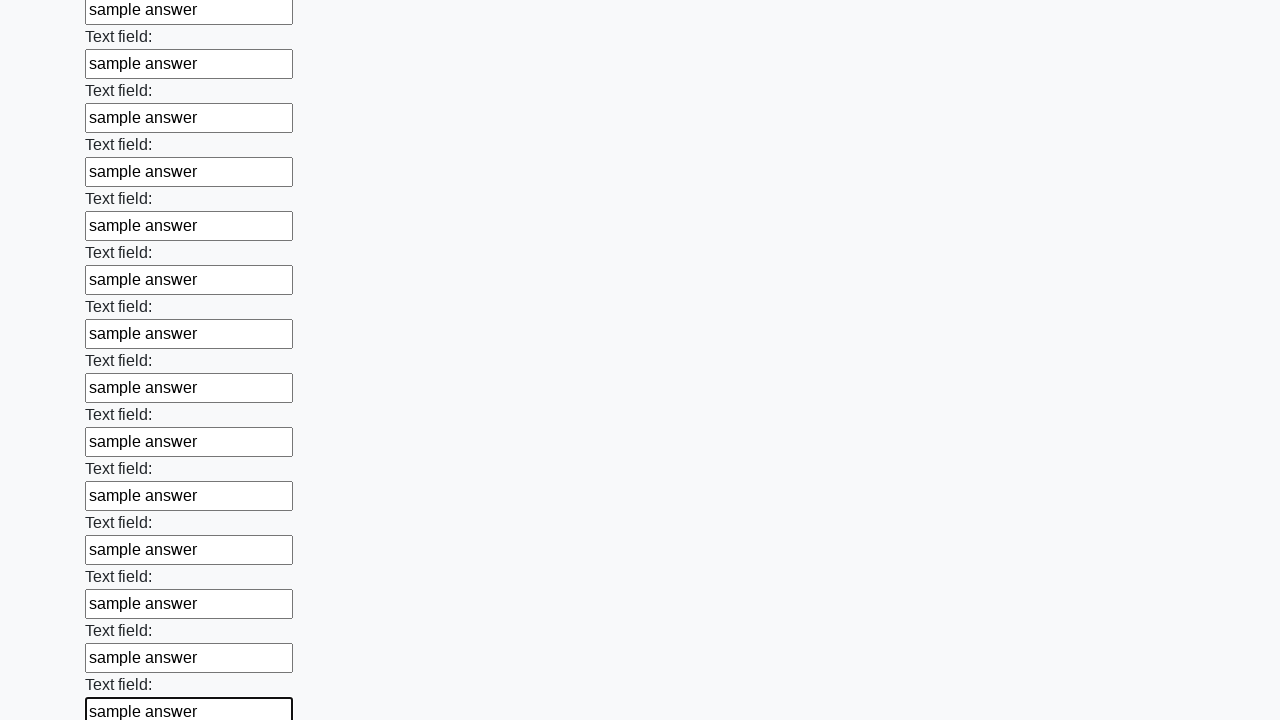

Filled input field with 'sample answer' on input >> nth=41
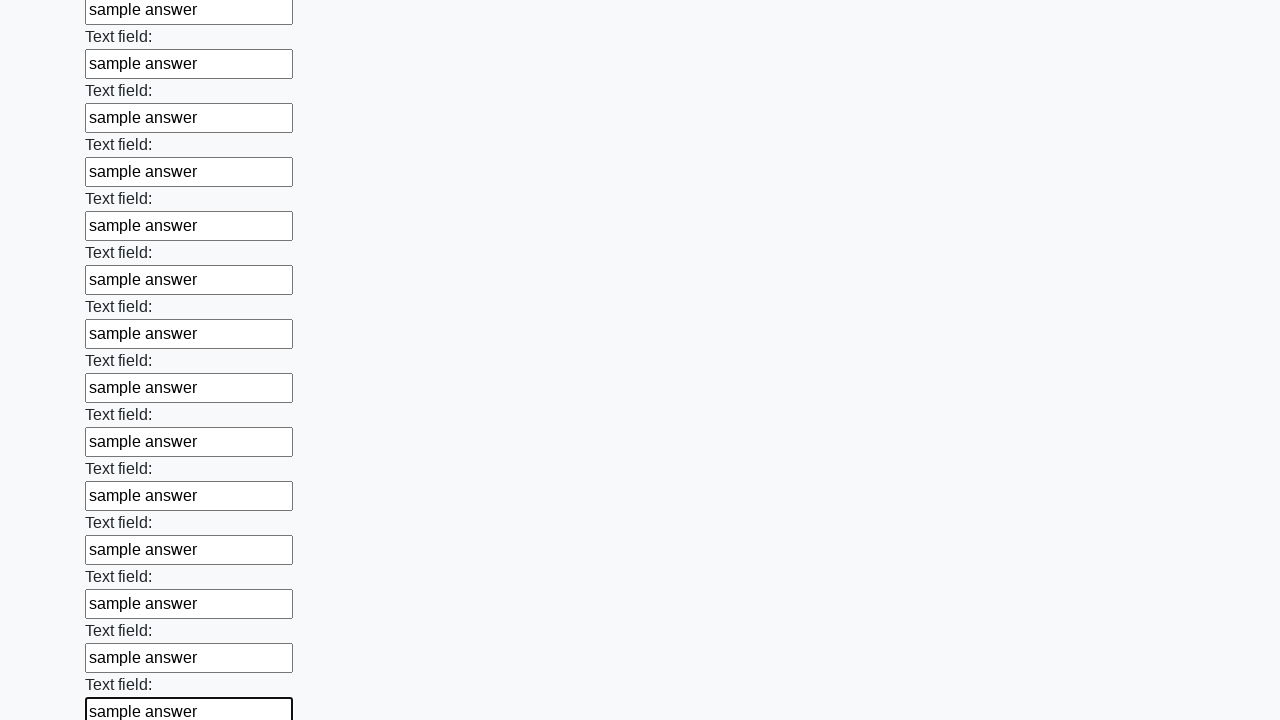

Filled input field with 'sample answer' on input >> nth=42
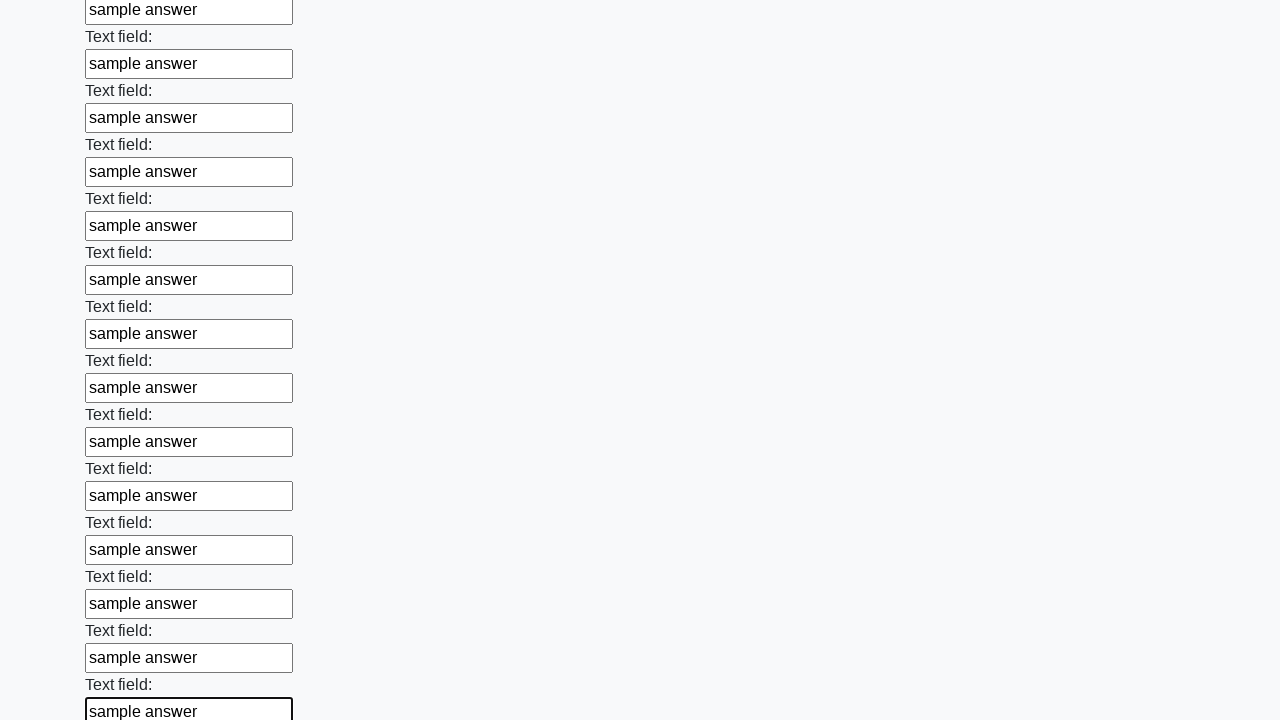

Filled input field with 'sample answer' on input >> nth=43
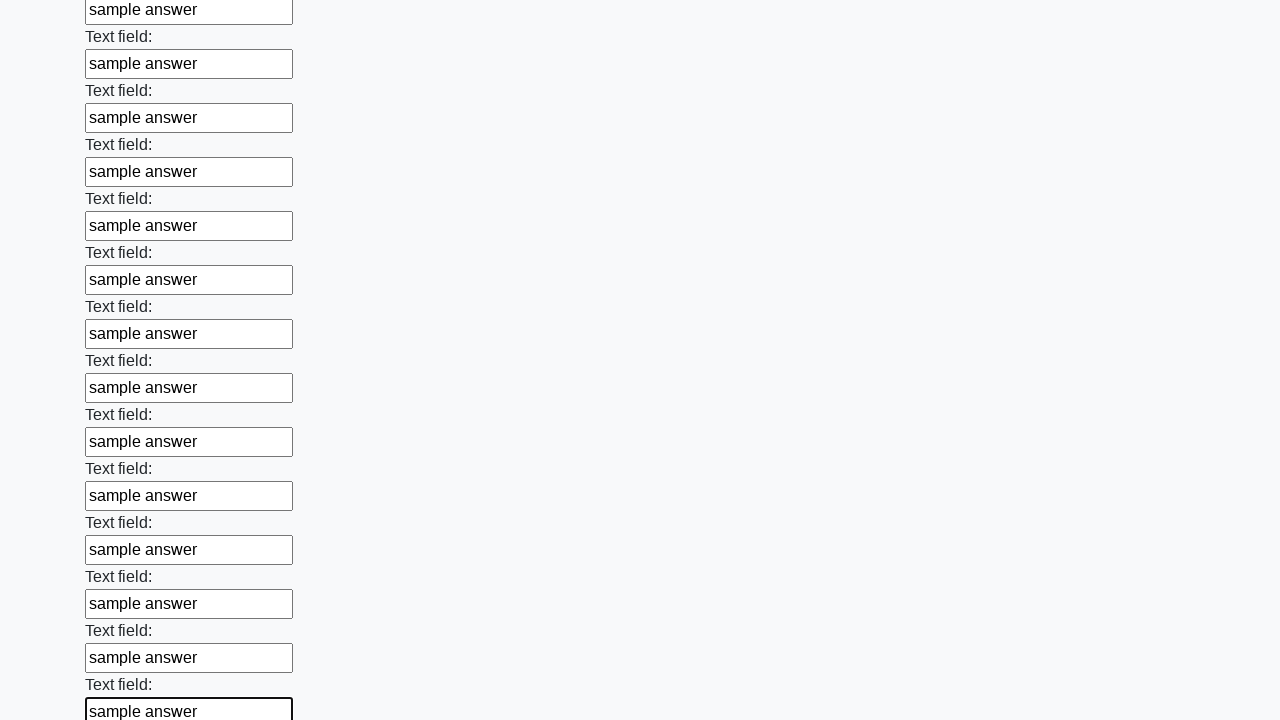

Filled input field with 'sample answer' on input >> nth=44
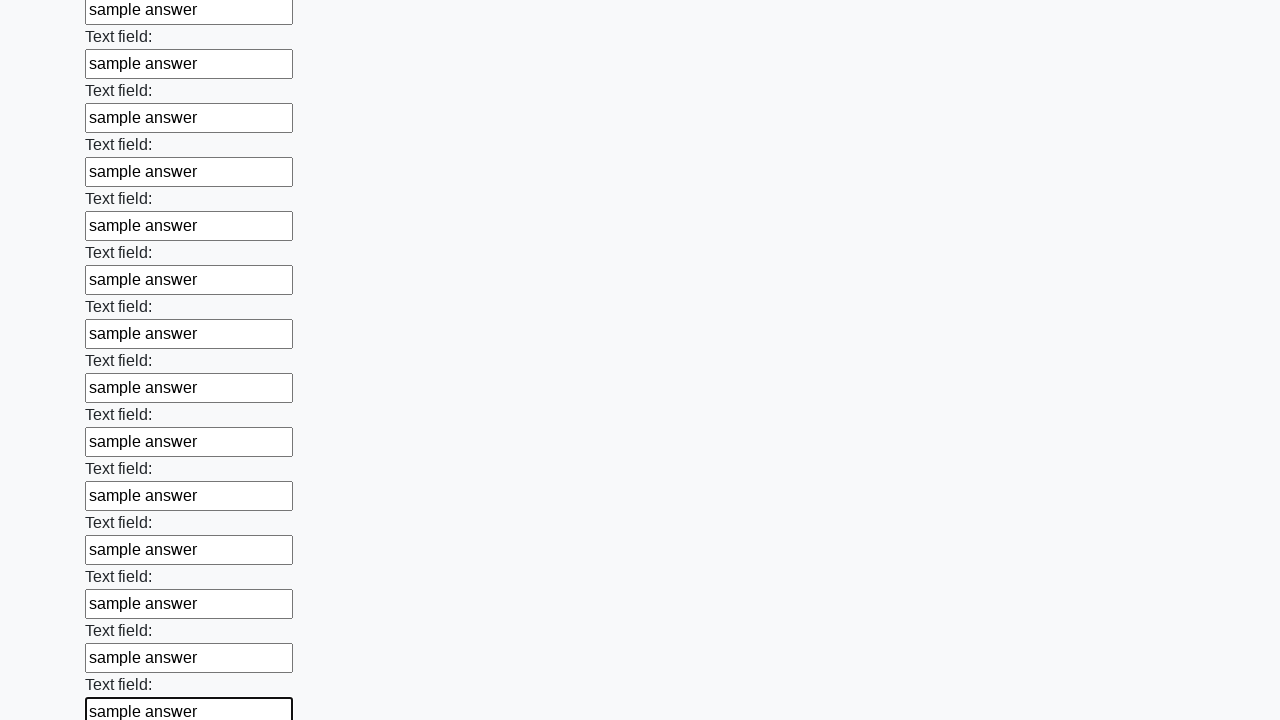

Filled input field with 'sample answer' on input >> nth=45
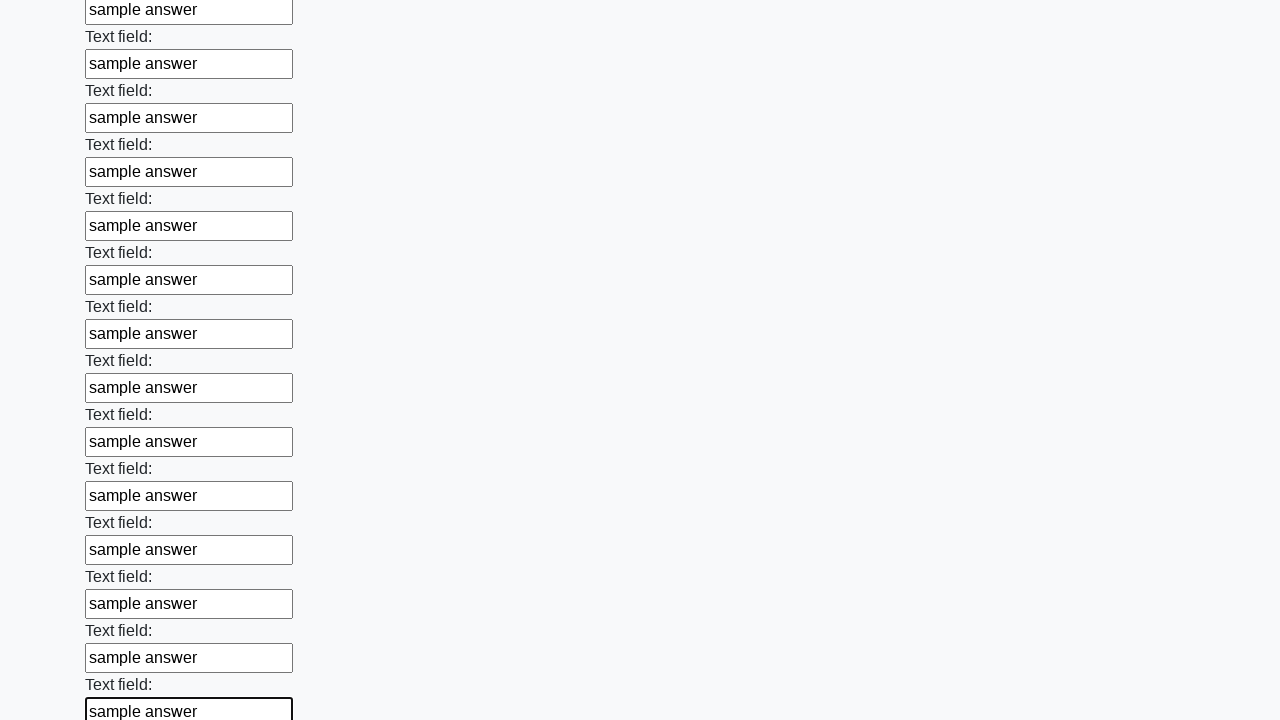

Filled input field with 'sample answer' on input >> nth=46
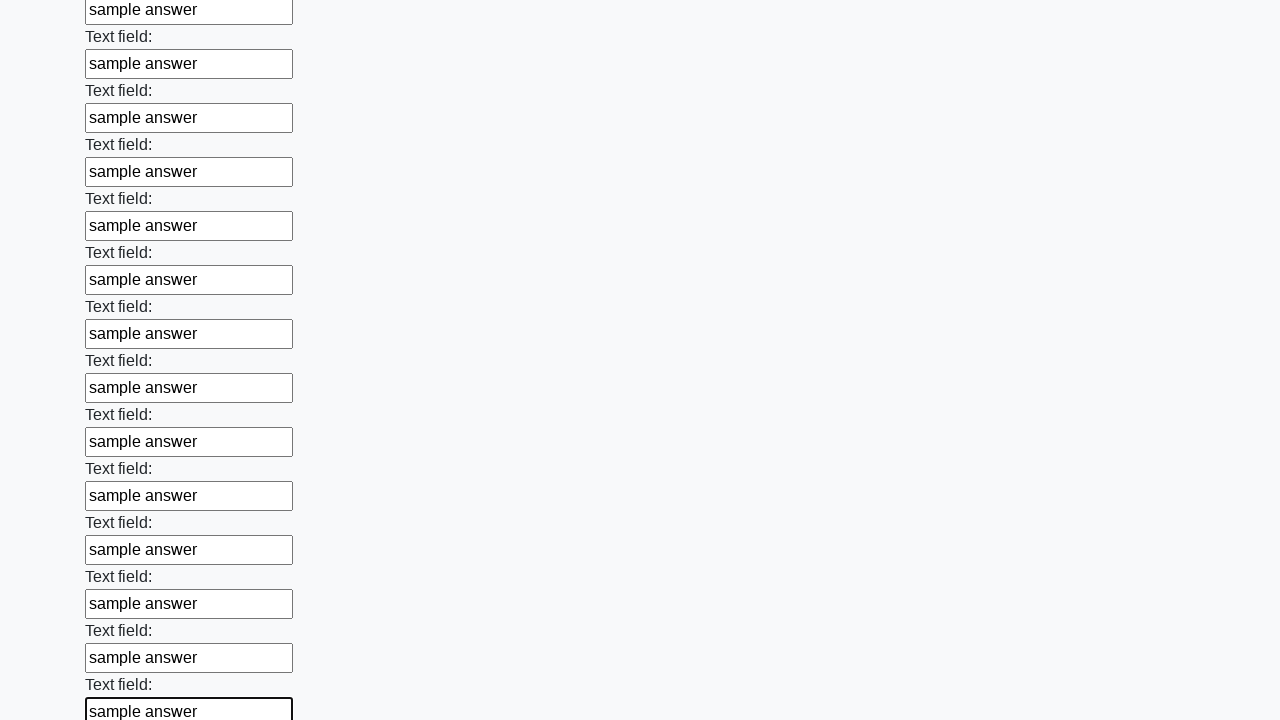

Filled input field with 'sample answer' on input >> nth=47
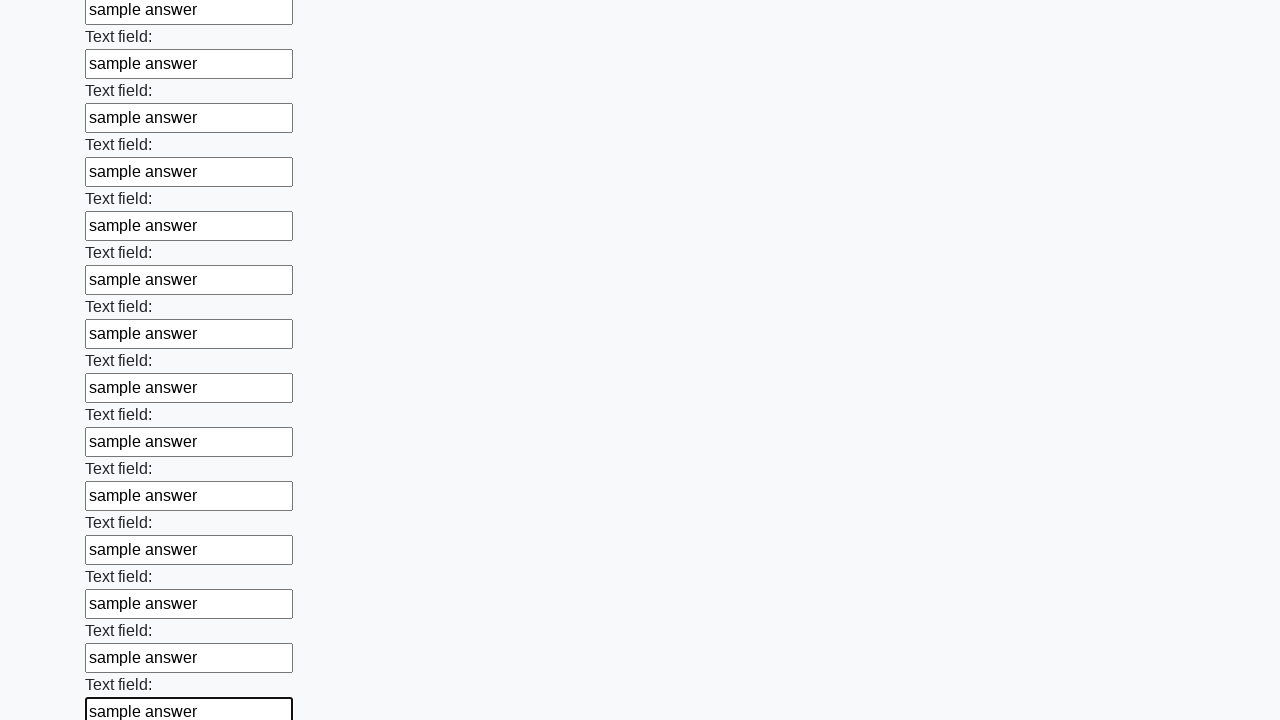

Filled input field with 'sample answer' on input >> nth=48
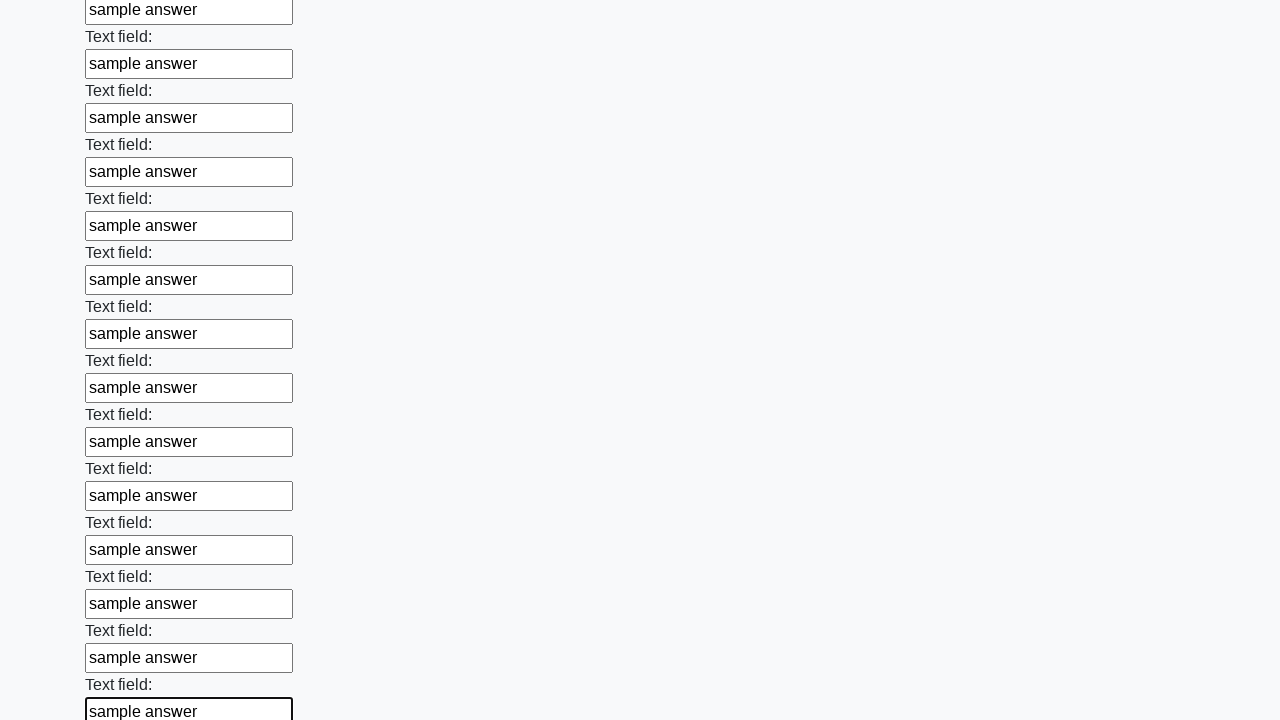

Filled input field with 'sample answer' on input >> nth=49
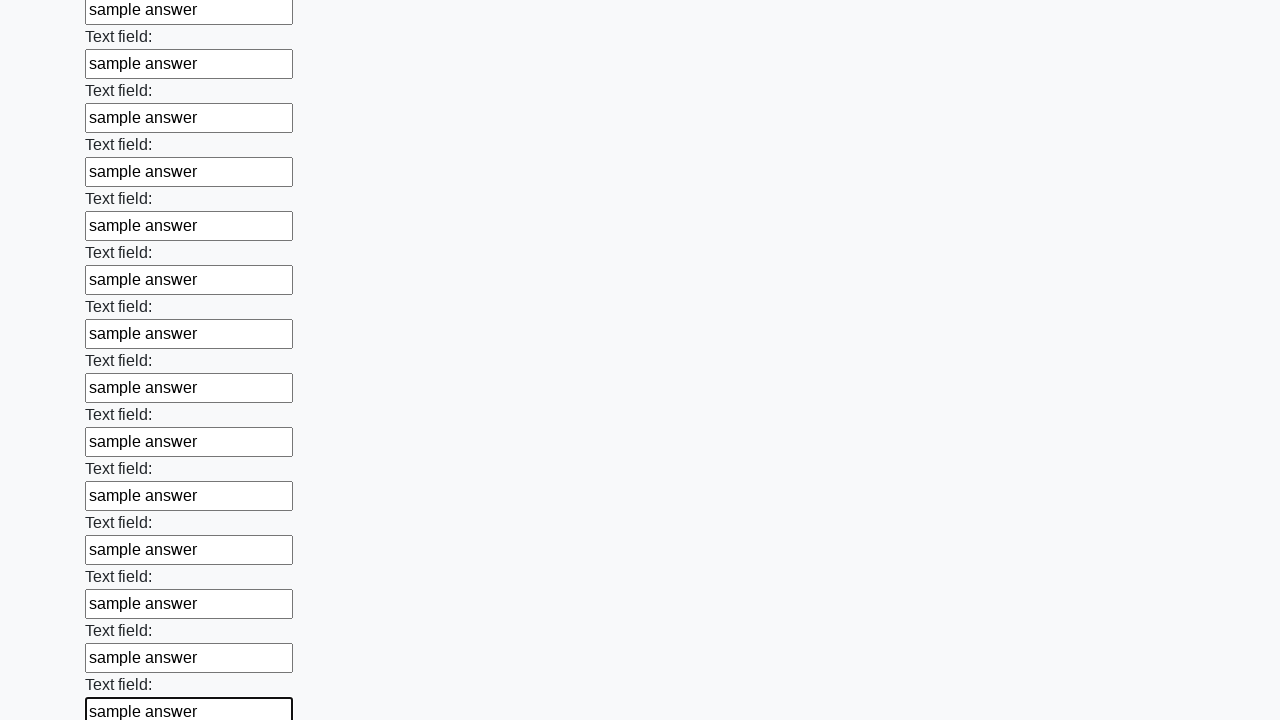

Filled input field with 'sample answer' on input >> nth=50
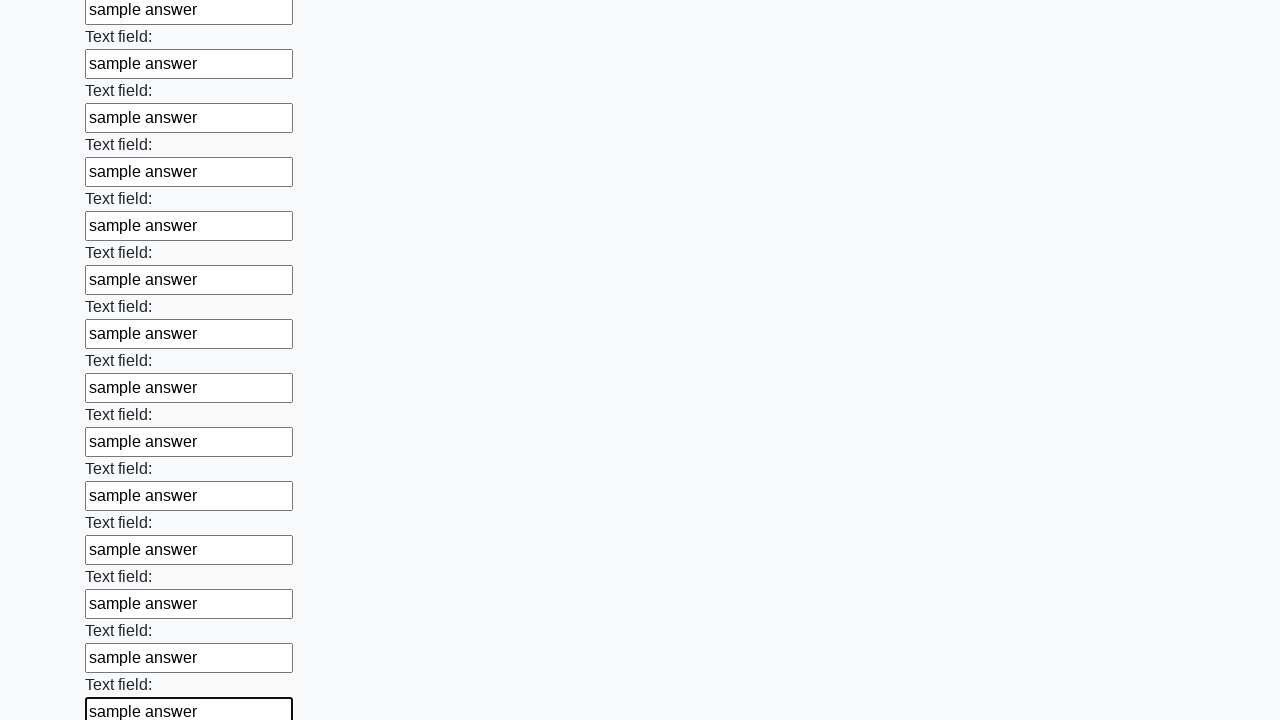

Filled input field with 'sample answer' on input >> nth=51
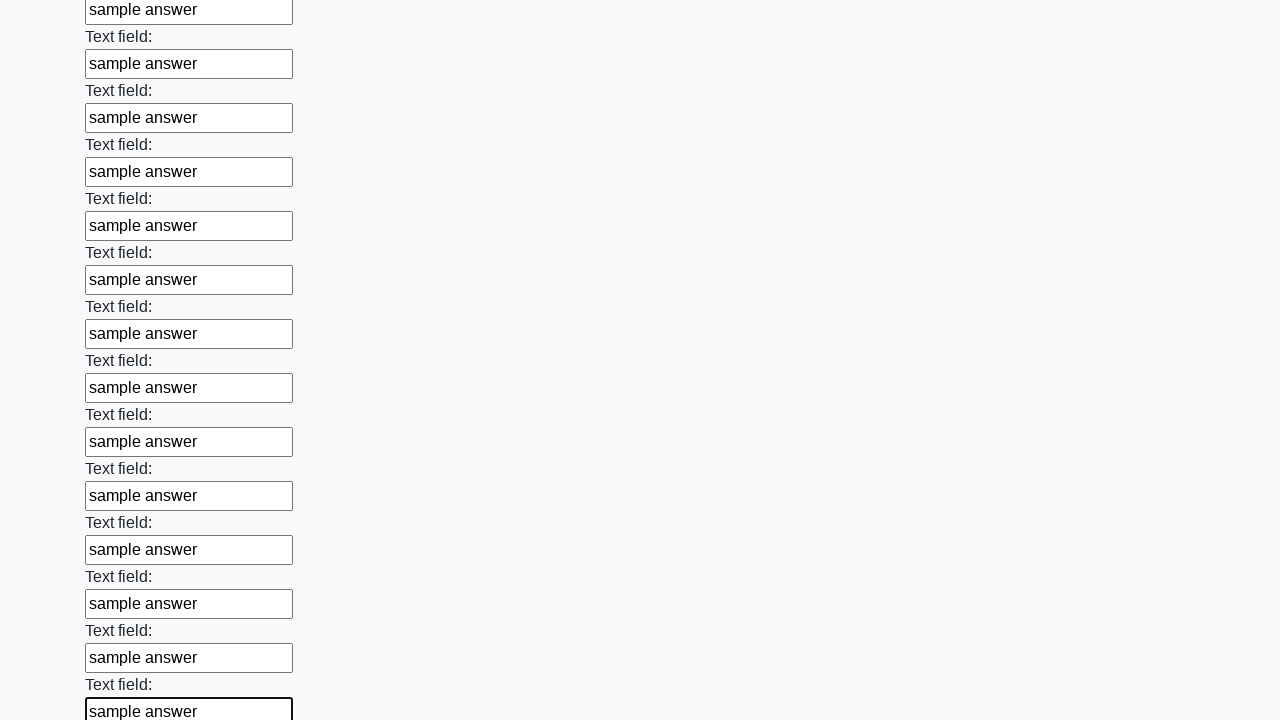

Filled input field with 'sample answer' on input >> nth=52
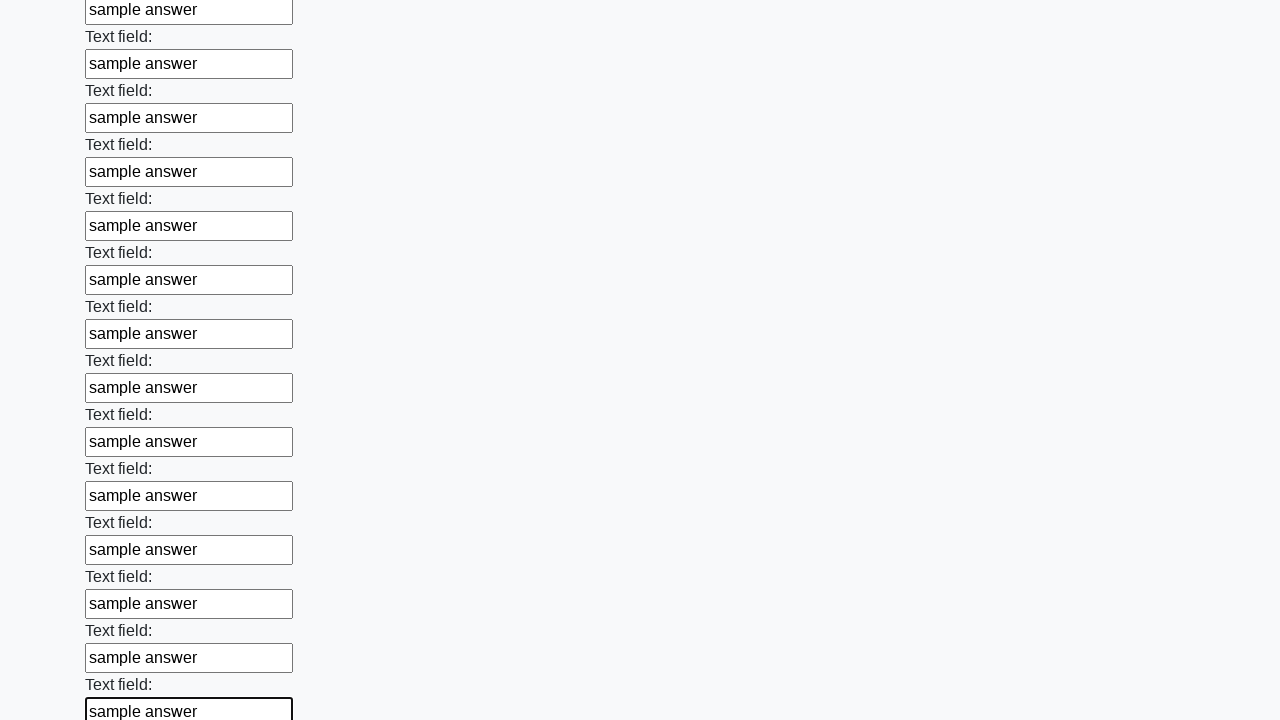

Filled input field with 'sample answer' on input >> nth=53
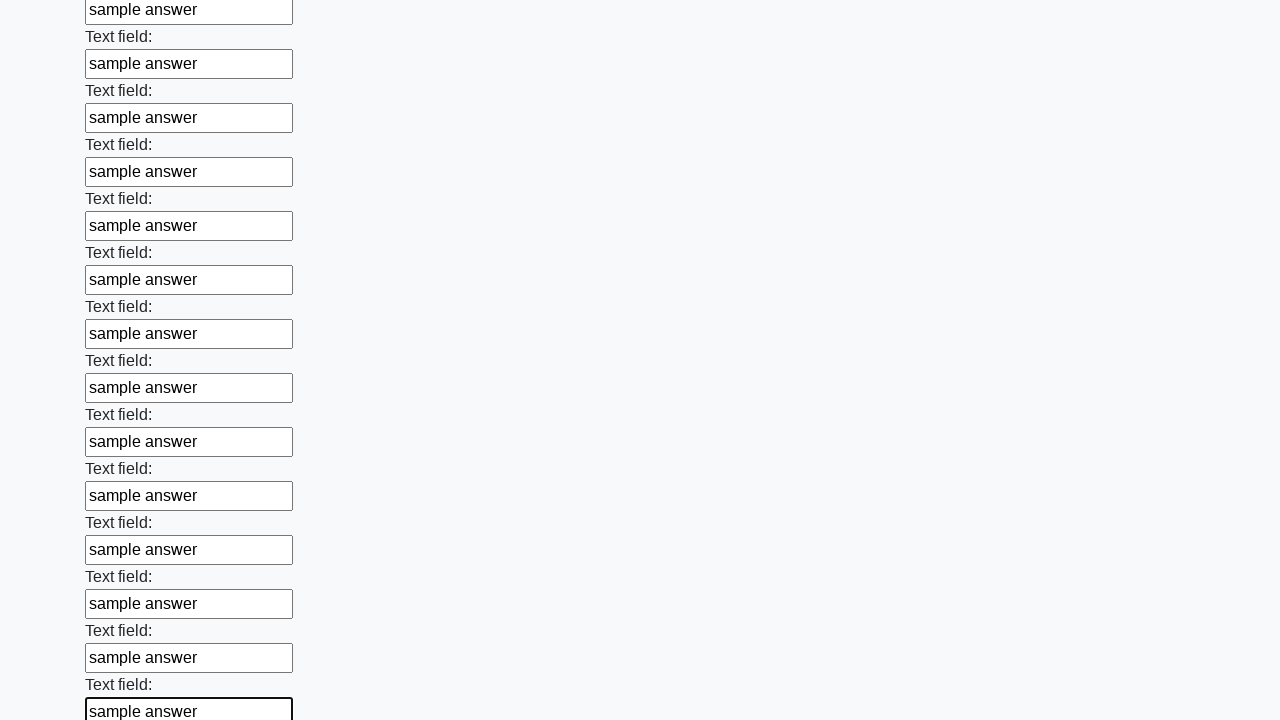

Filled input field with 'sample answer' on input >> nth=54
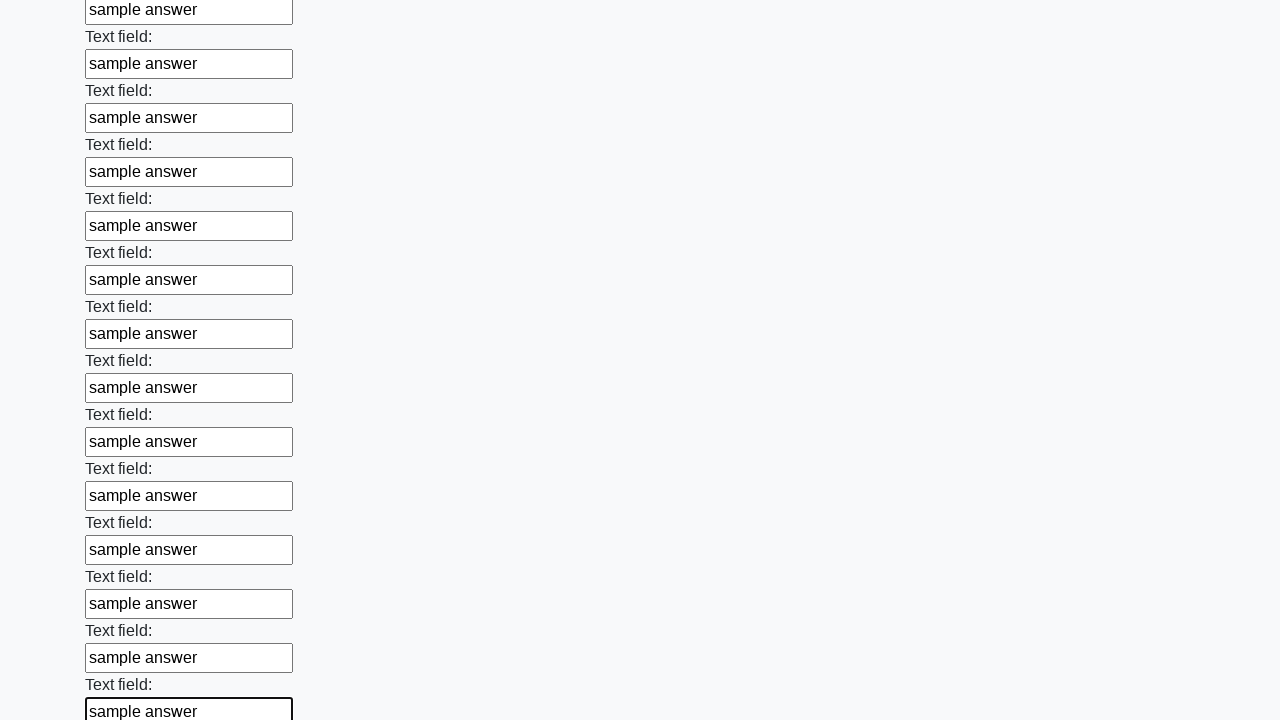

Filled input field with 'sample answer' on input >> nth=55
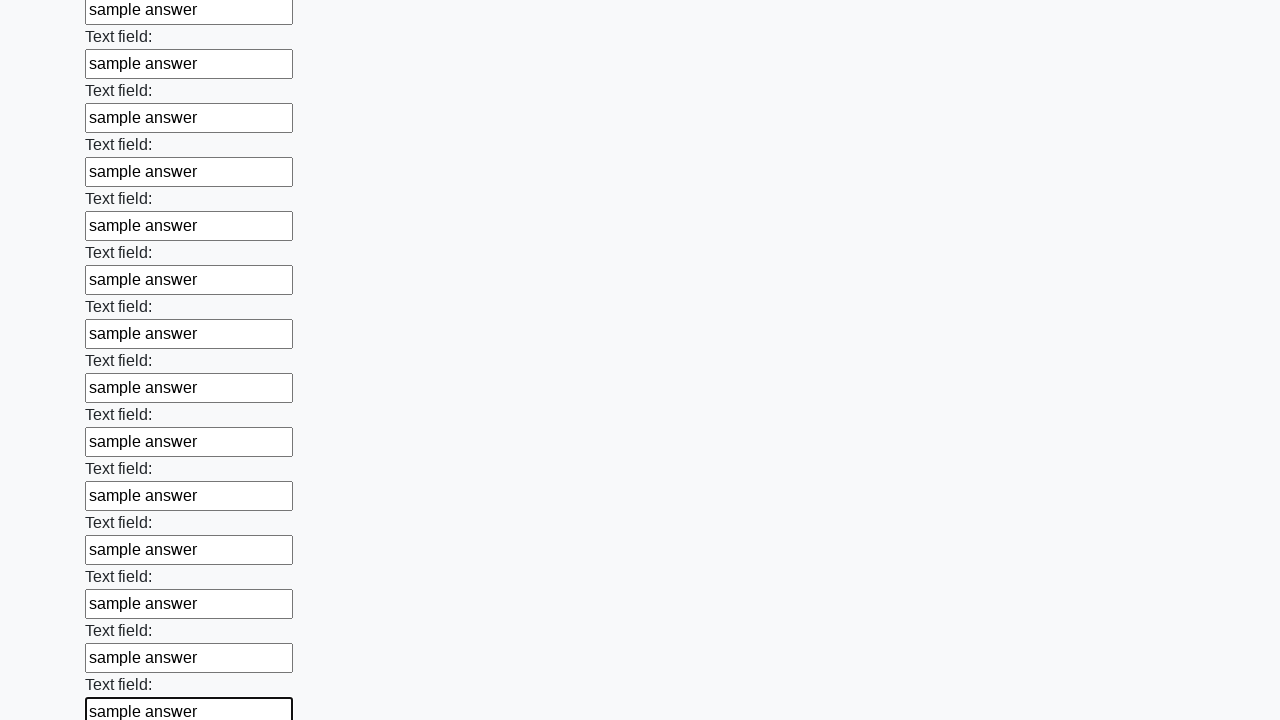

Filled input field with 'sample answer' on input >> nth=56
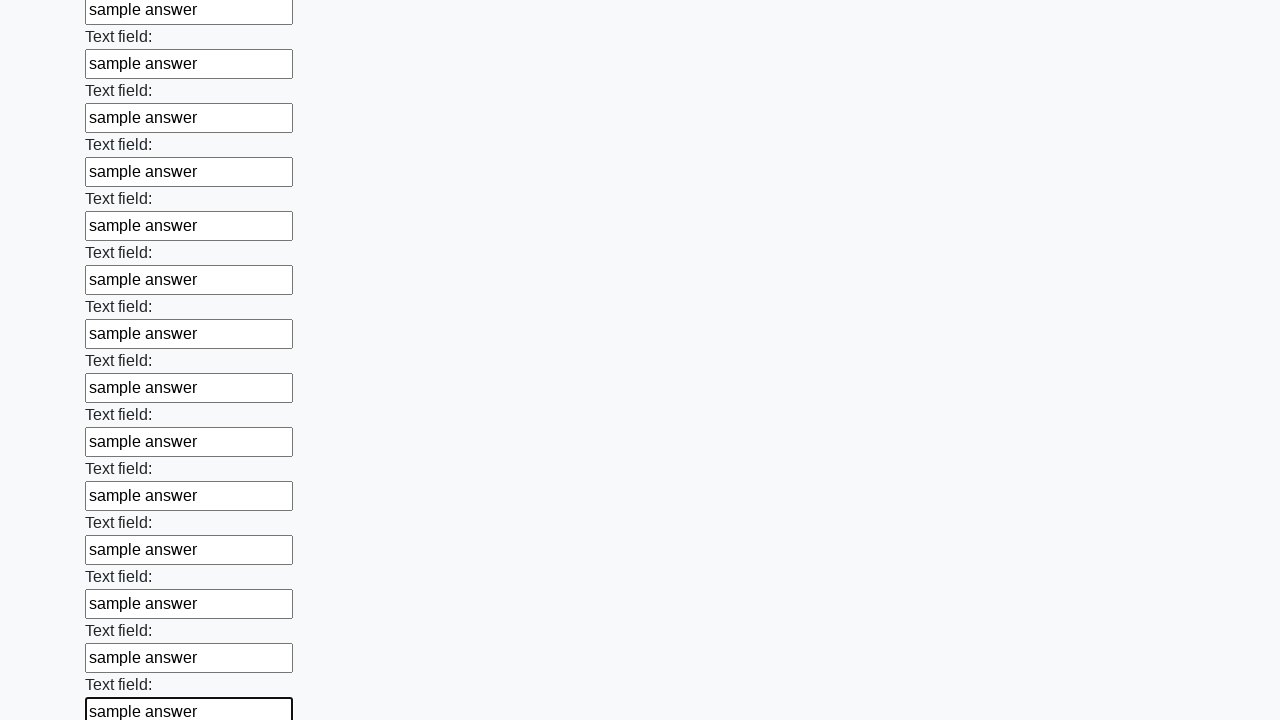

Filled input field with 'sample answer' on input >> nth=57
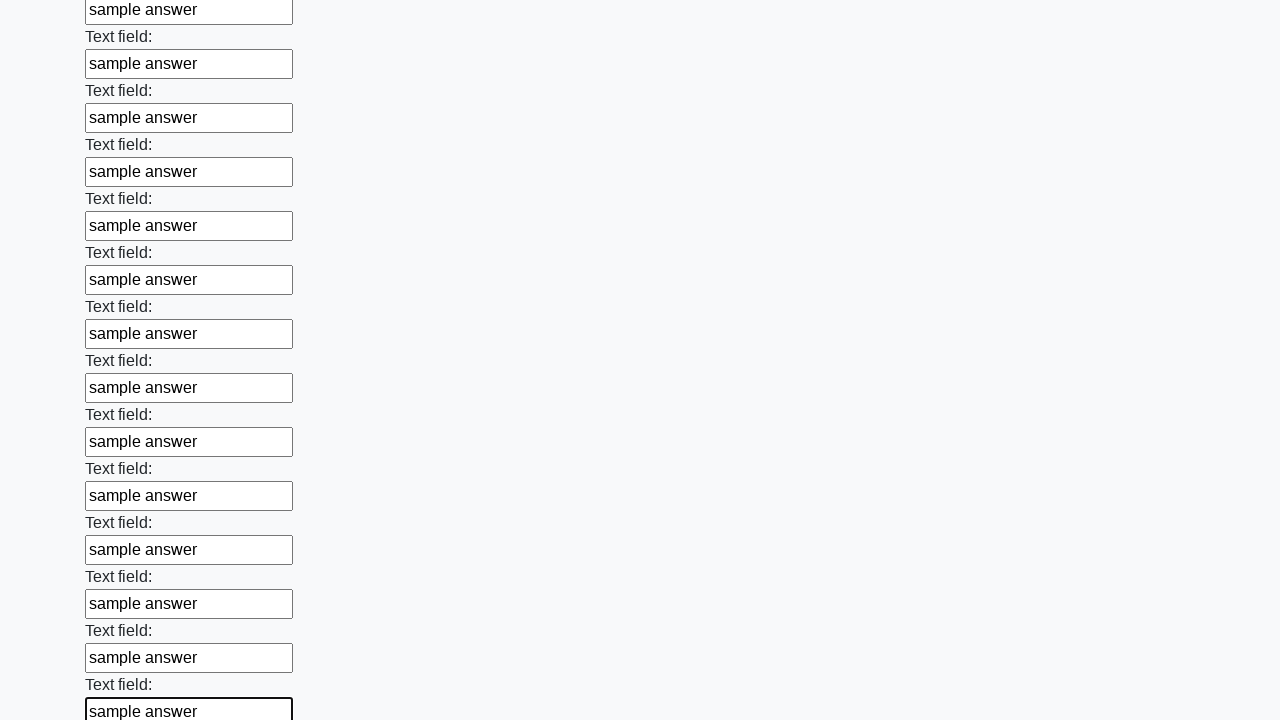

Filled input field with 'sample answer' on input >> nth=58
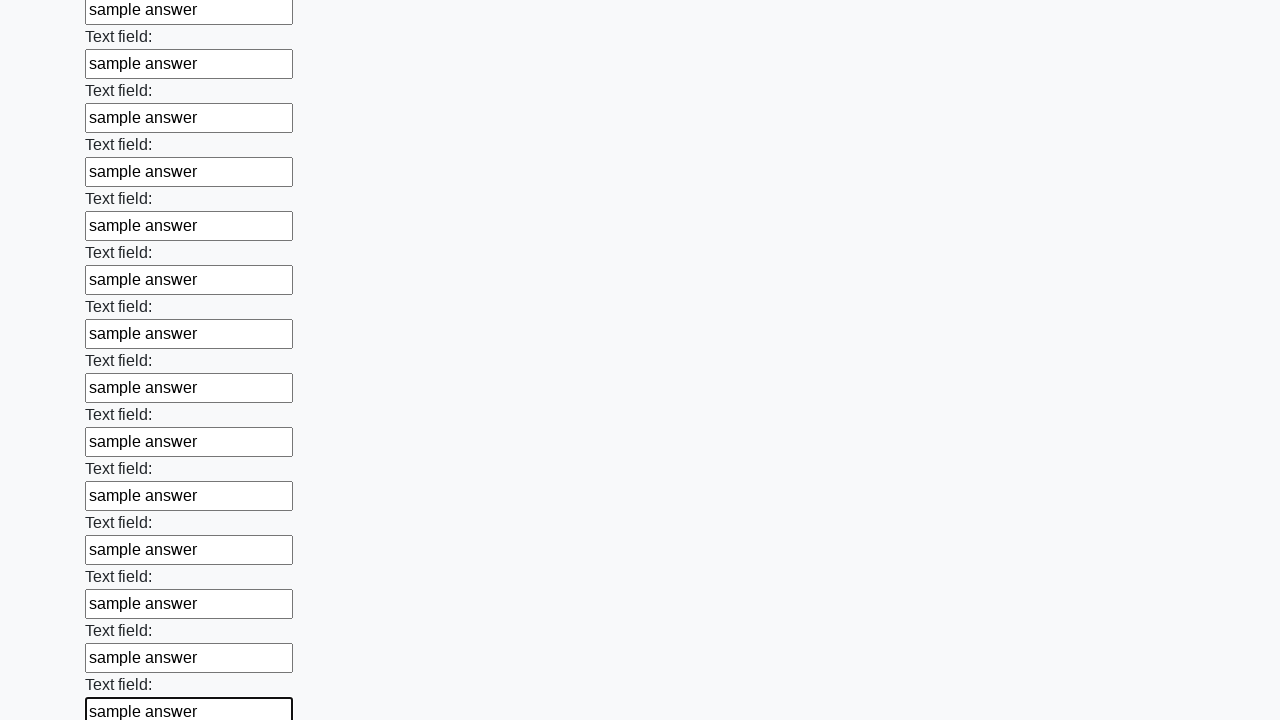

Filled input field with 'sample answer' on input >> nth=59
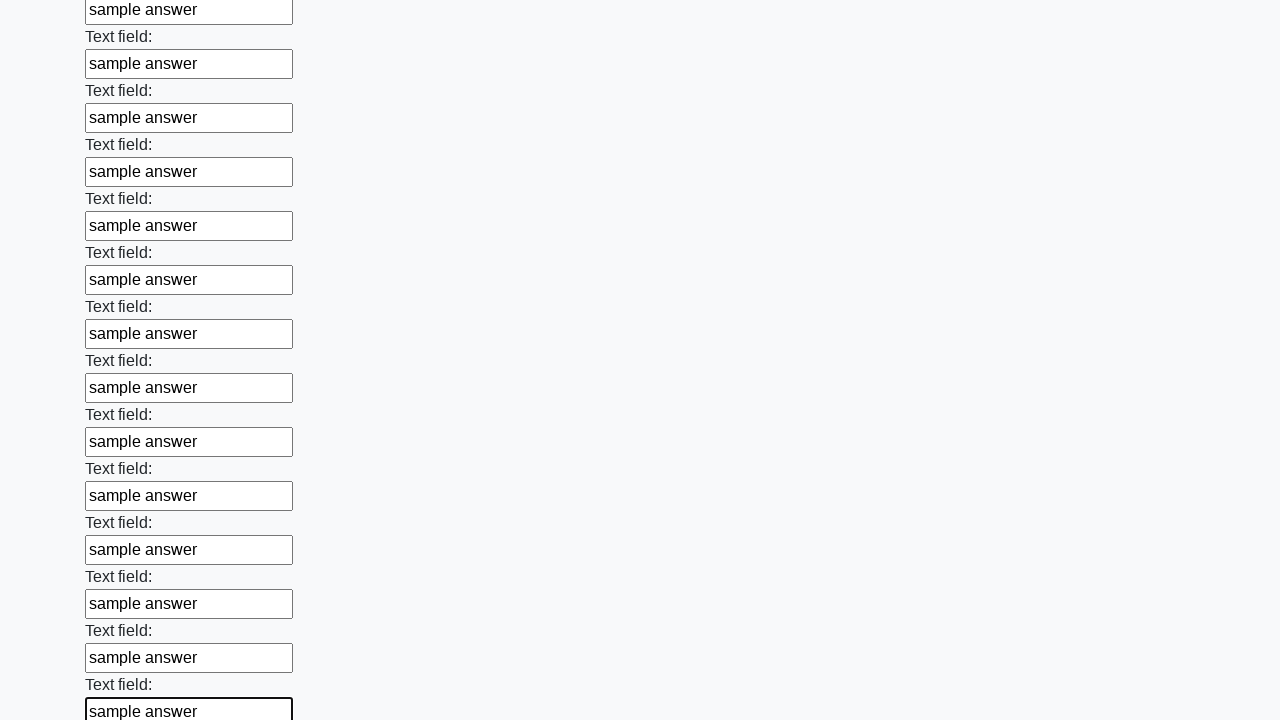

Filled input field with 'sample answer' on input >> nth=60
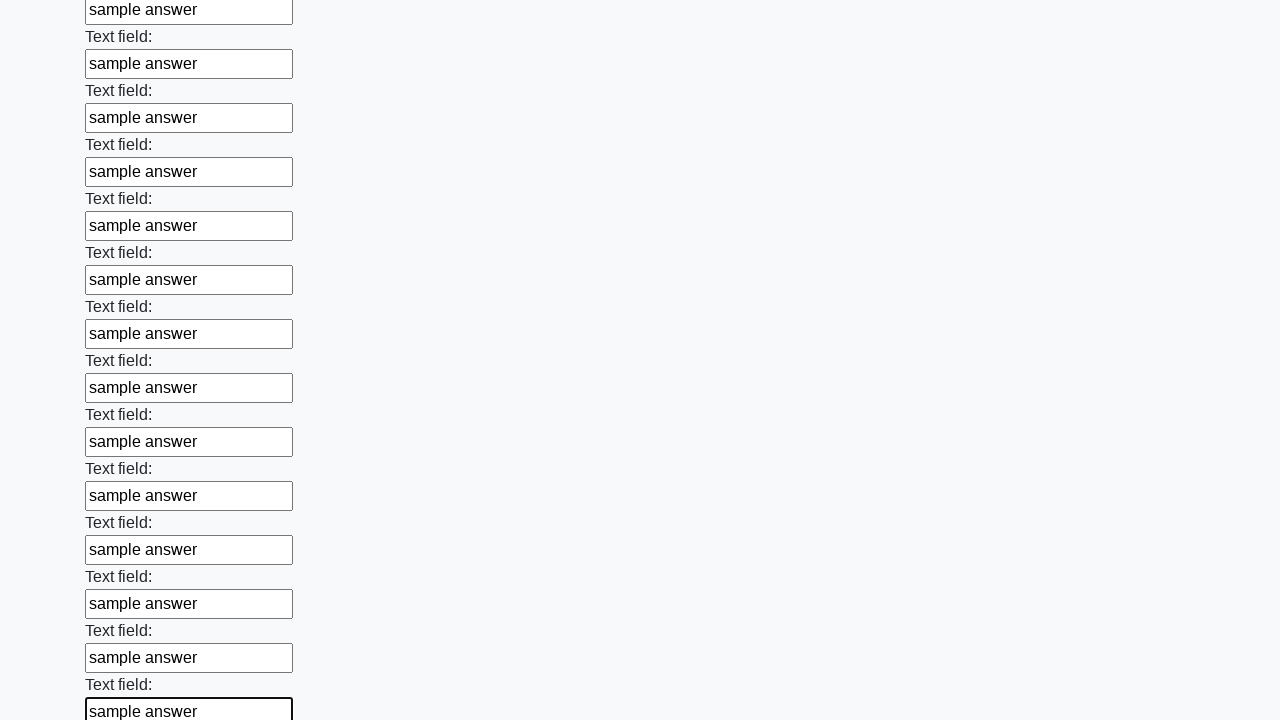

Filled input field with 'sample answer' on input >> nth=61
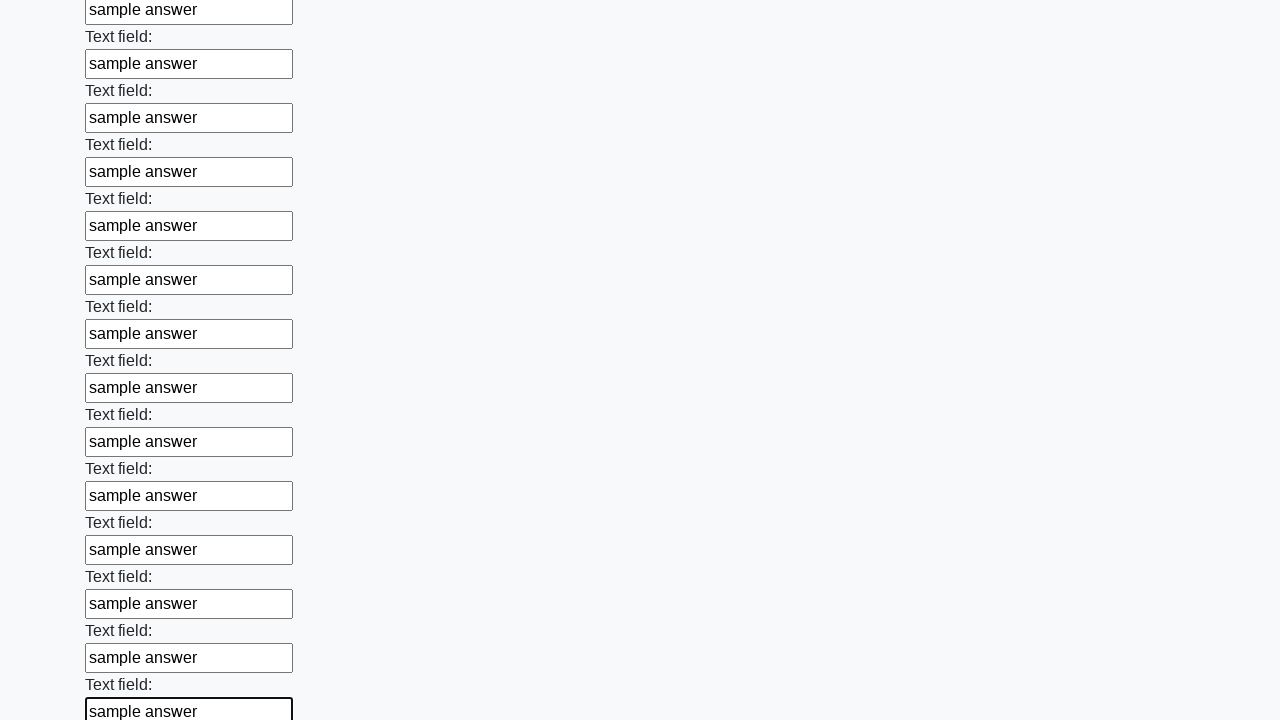

Filled input field with 'sample answer' on input >> nth=62
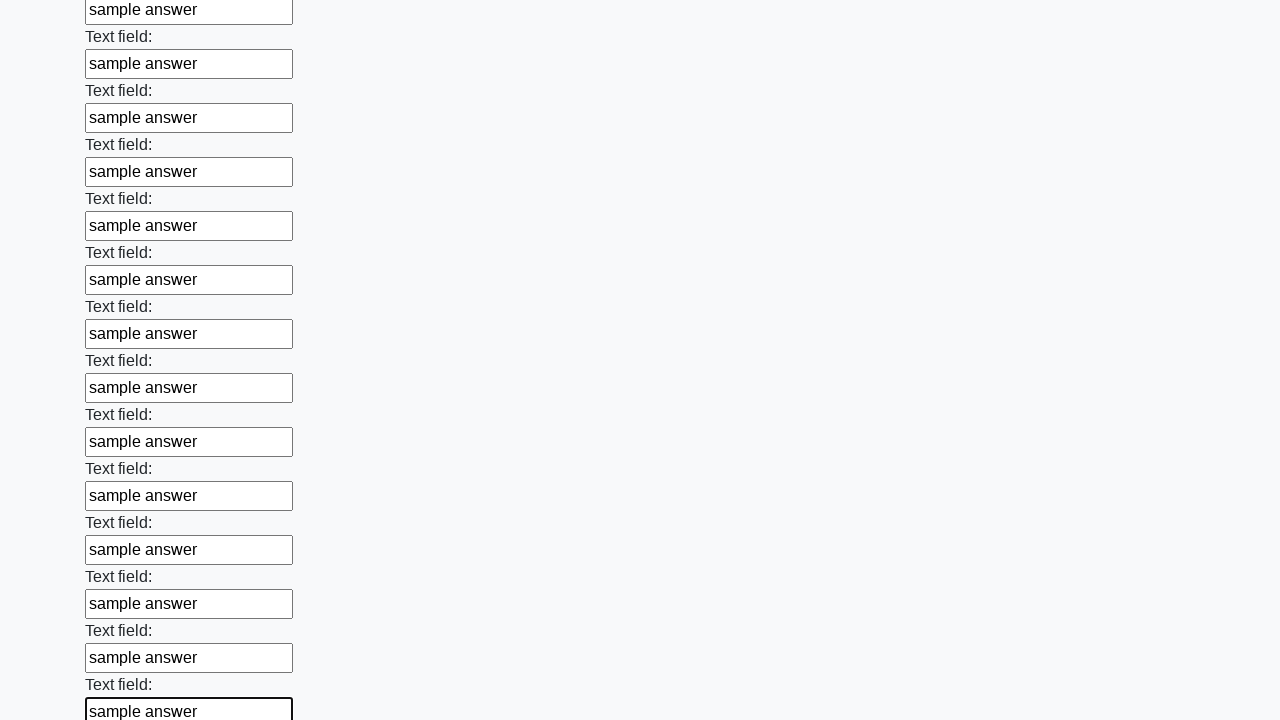

Filled input field with 'sample answer' on input >> nth=63
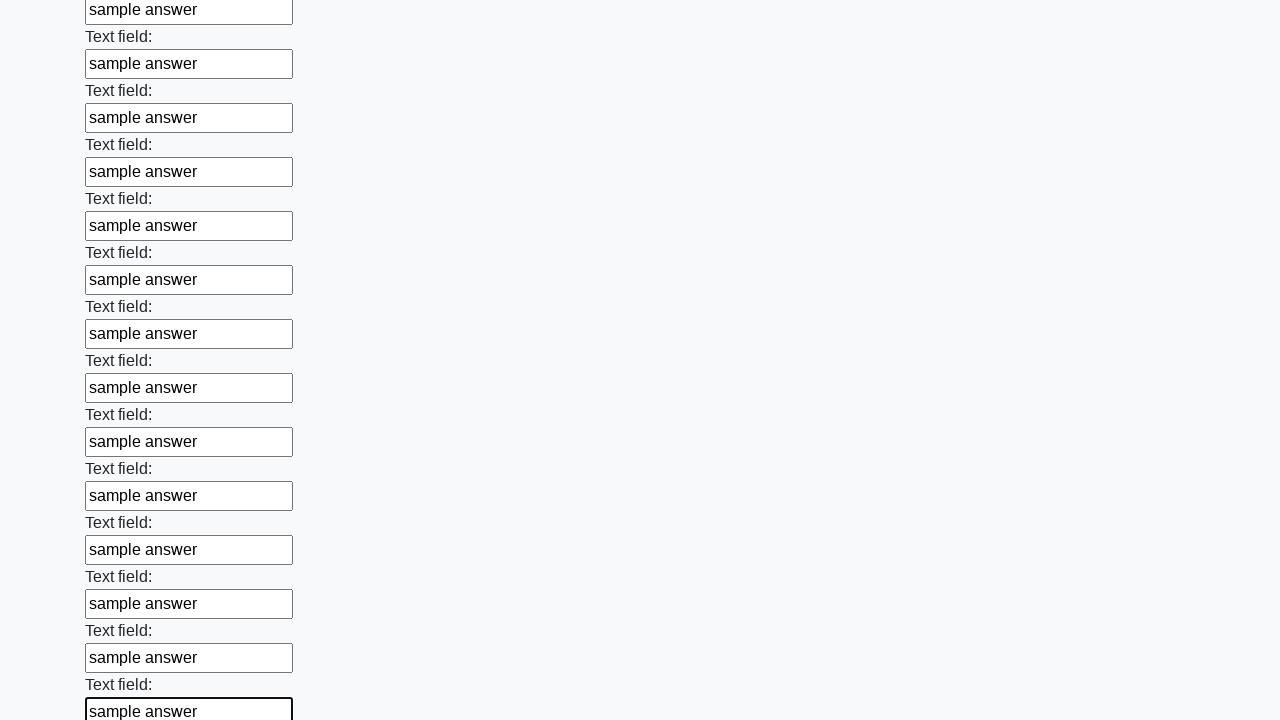

Filled input field with 'sample answer' on input >> nth=64
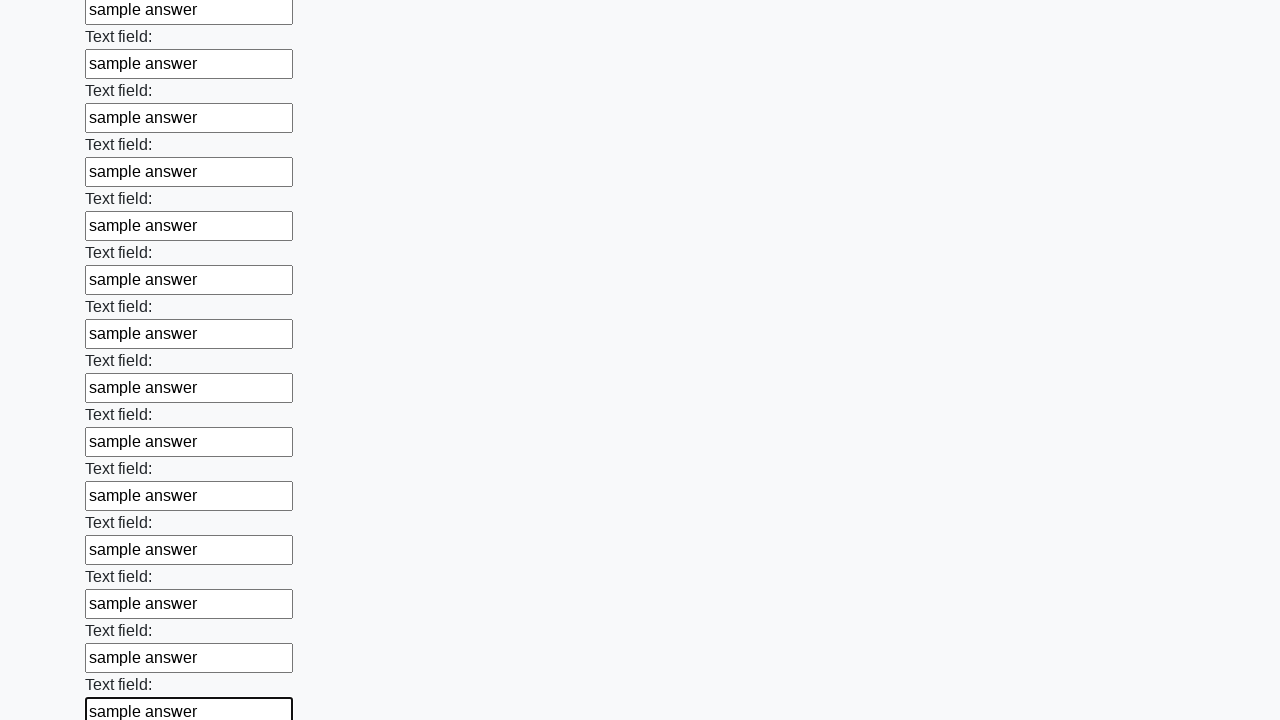

Filled input field with 'sample answer' on input >> nth=65
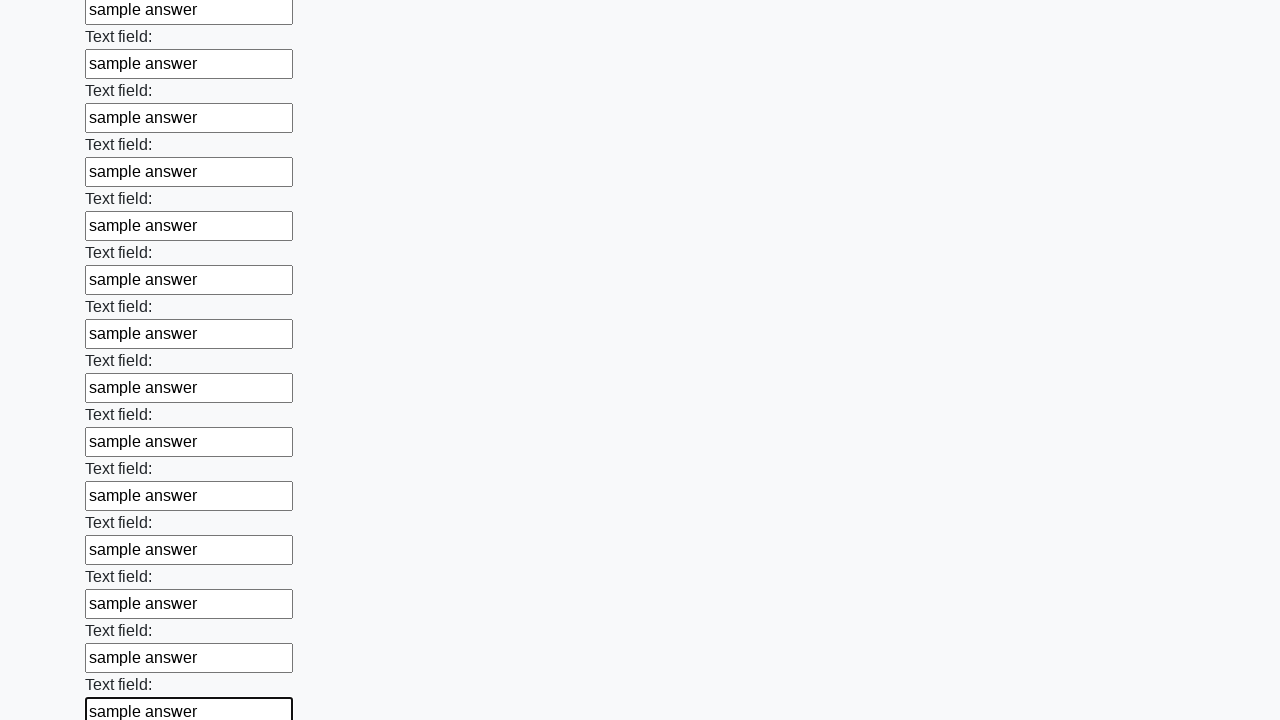

Filled input field with 'sample answer' on input >> nth=66
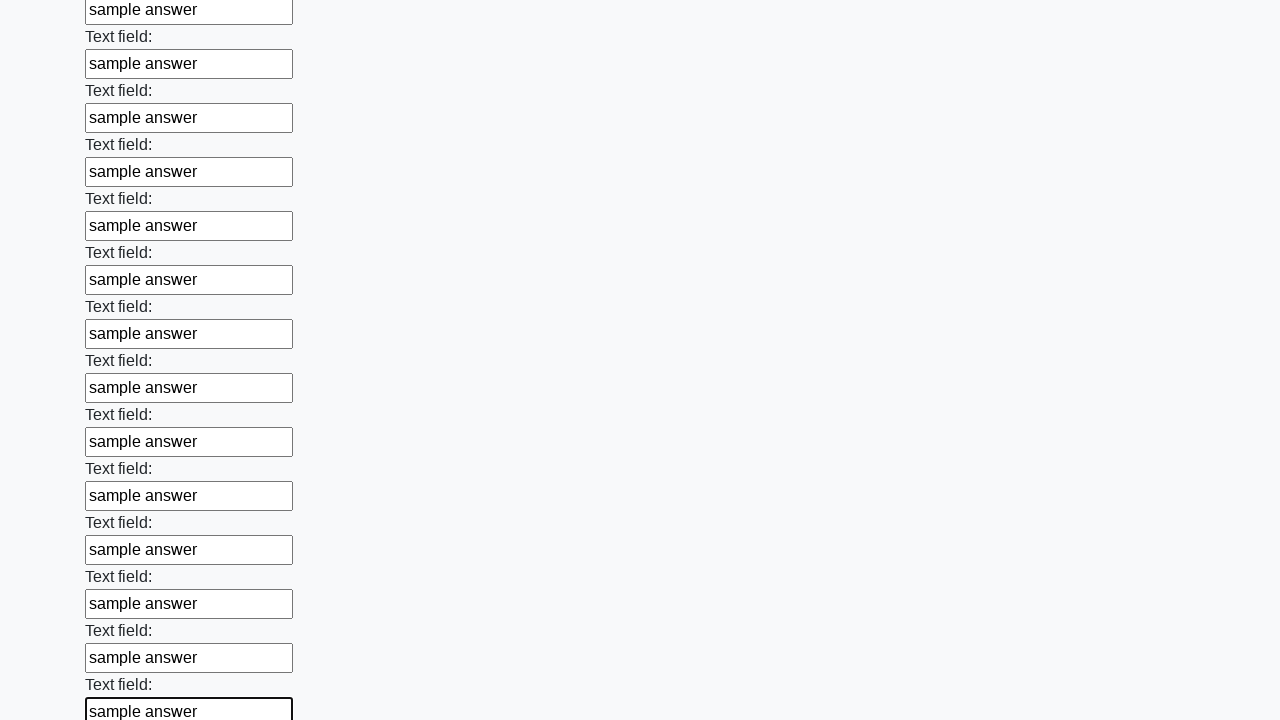

Filled input field with 'sample answer' on input >> nth=67
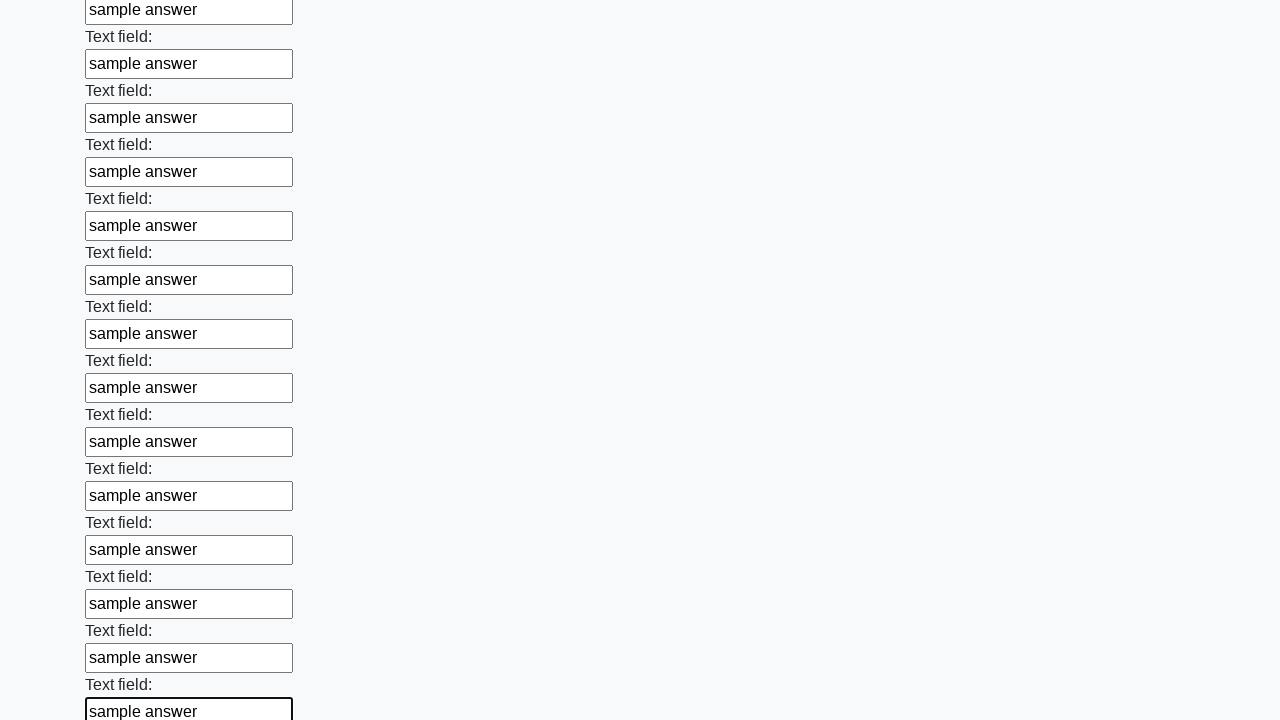

Filled input field with 'sample answer' on input >> nth=68
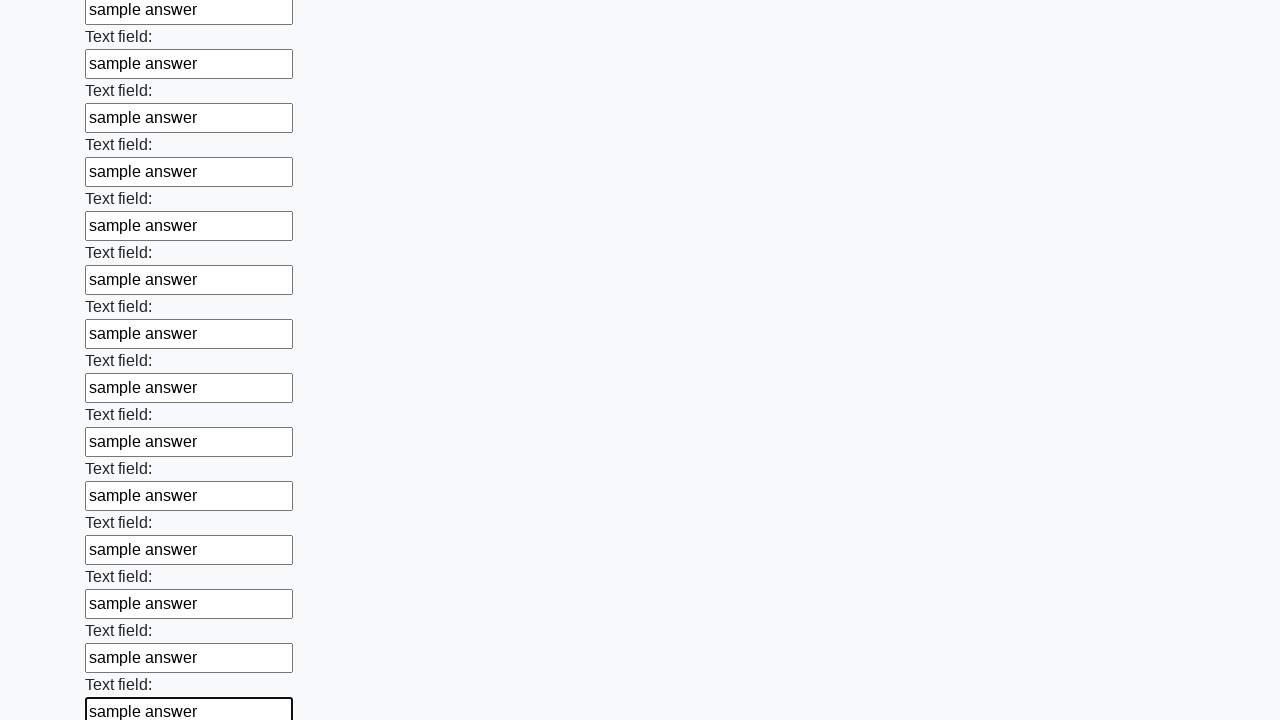

Filled input field with 'sample answer' on input >> nth=69
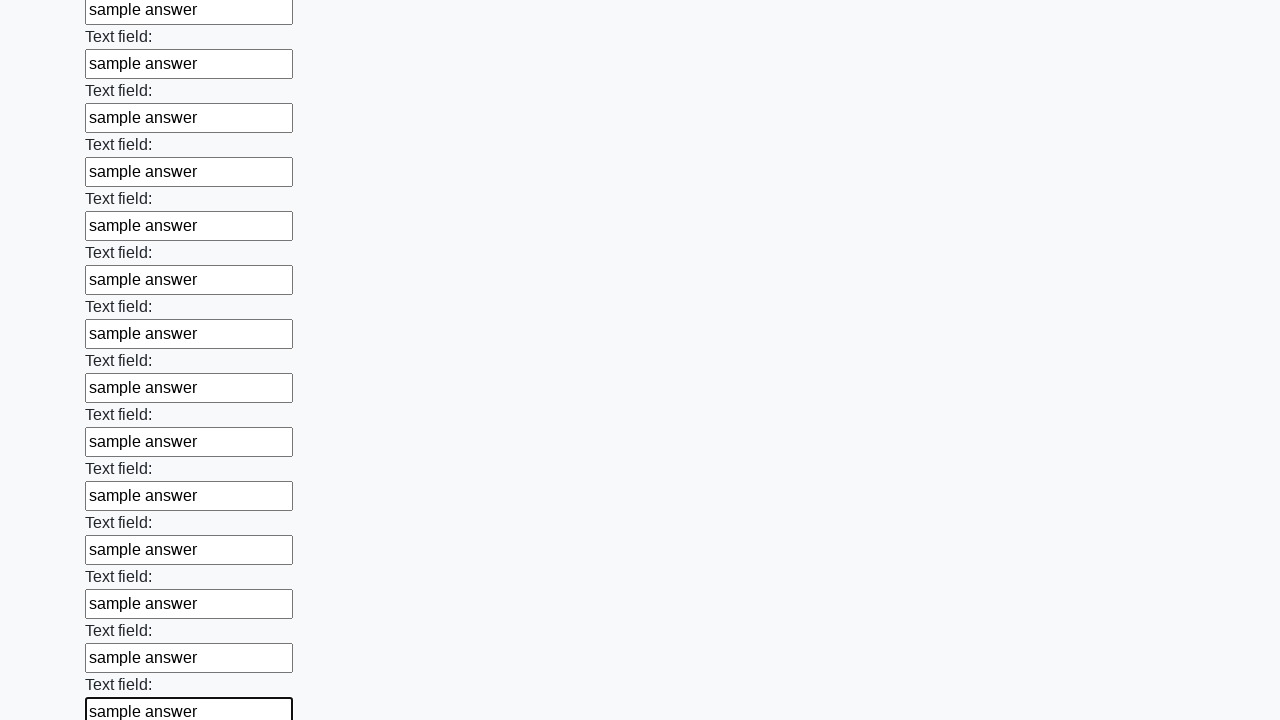

Filled input field with 'sample answer' on input >> nth=70
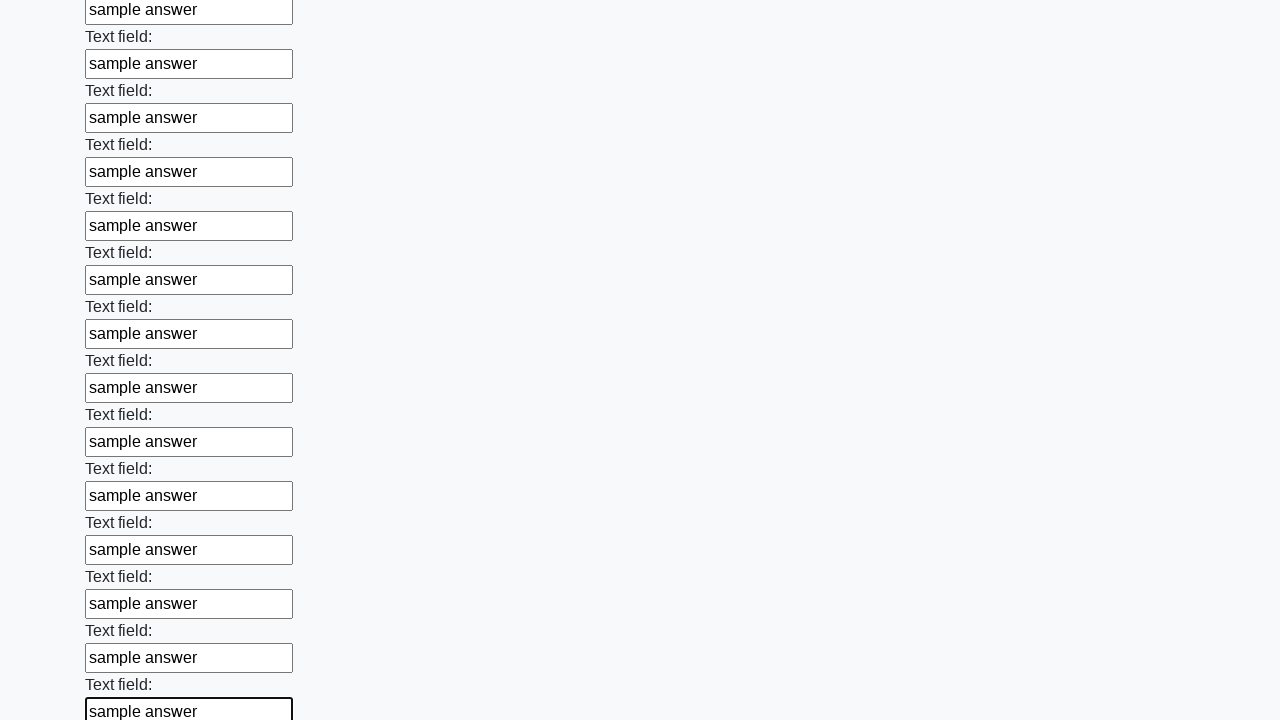

Filled input field with 'sample answer' on input >> nth=71
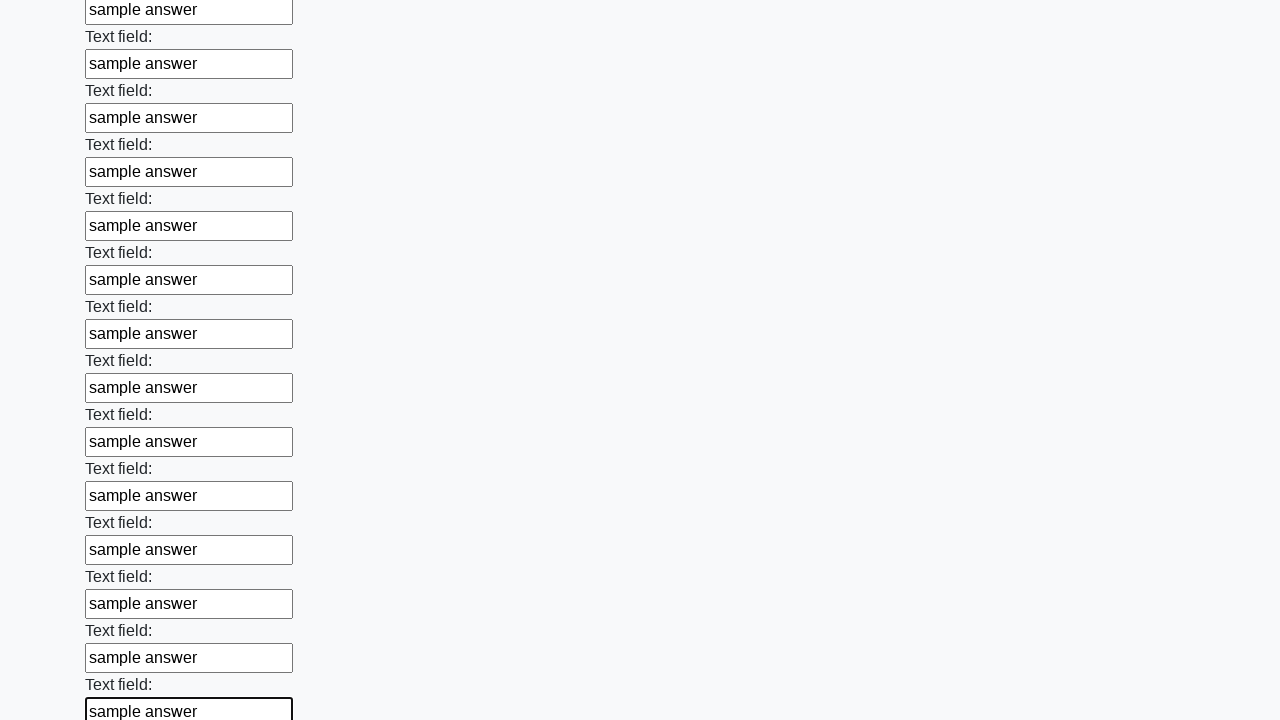

Filled input field with 'sample answer' on input >> nth=72
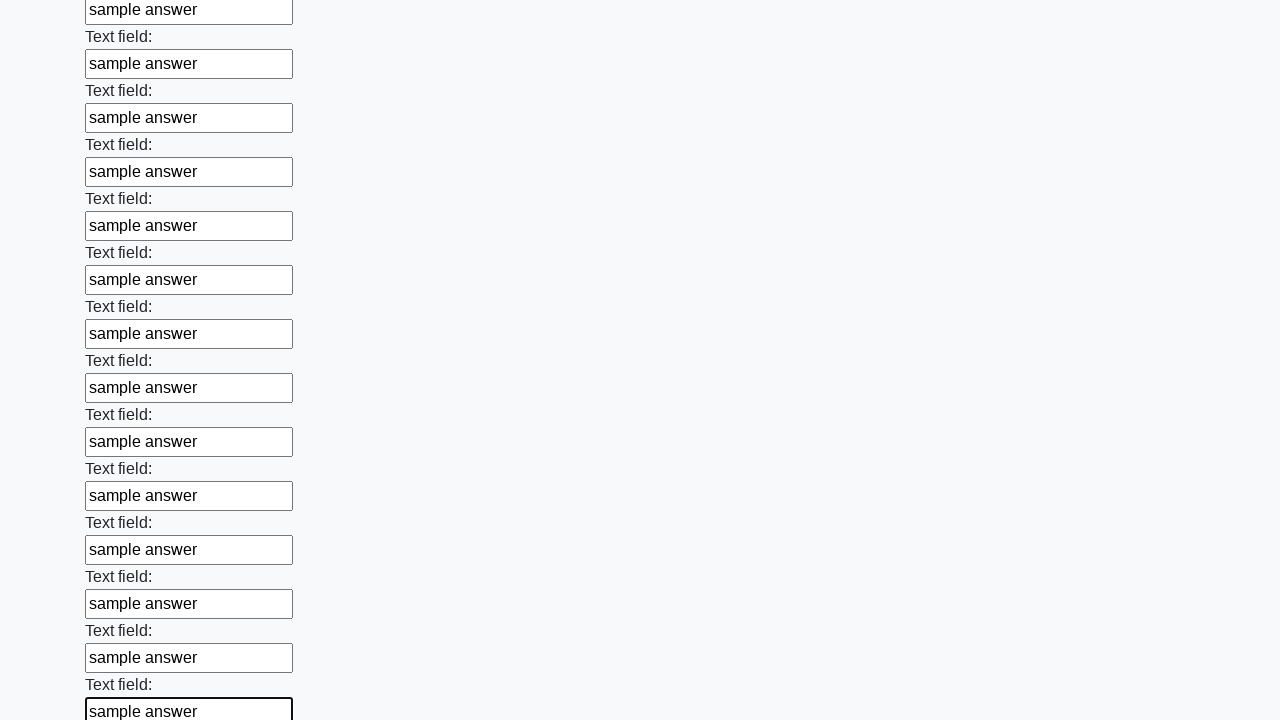

Filled input field with 'sample answer' on input >> nth=73
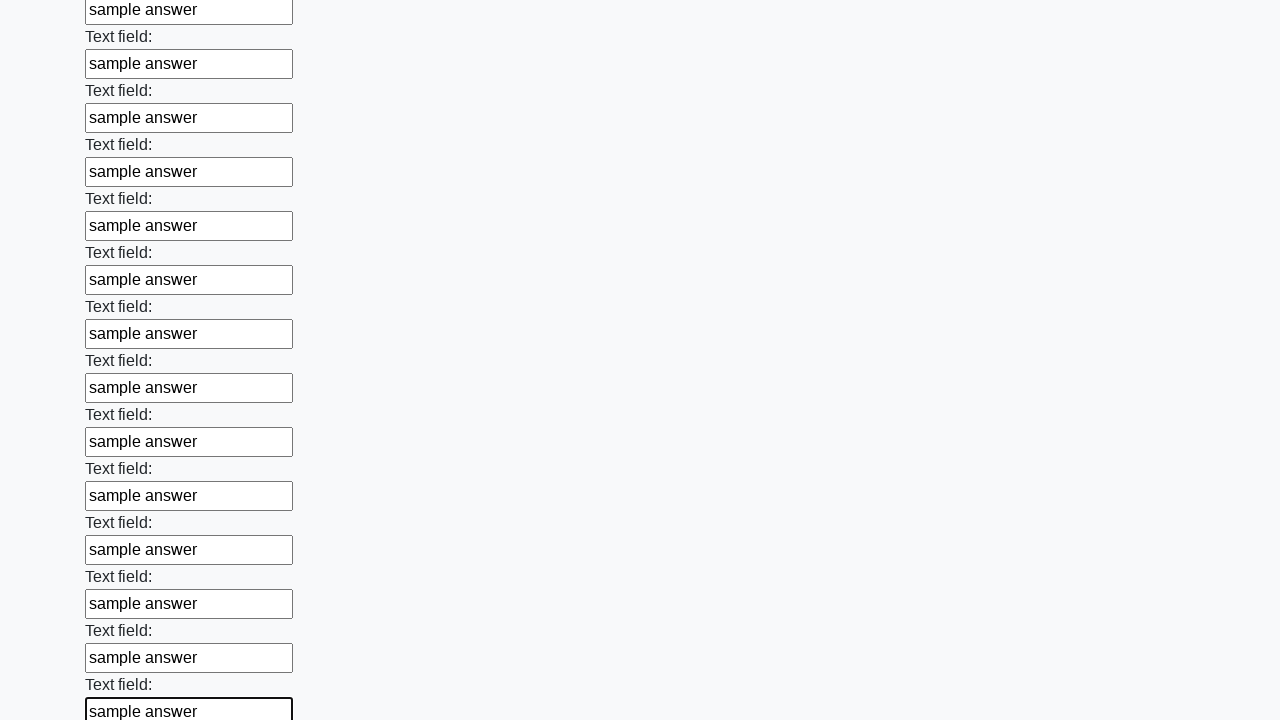

Filled input field with 'sample answer' on input >> nth=74
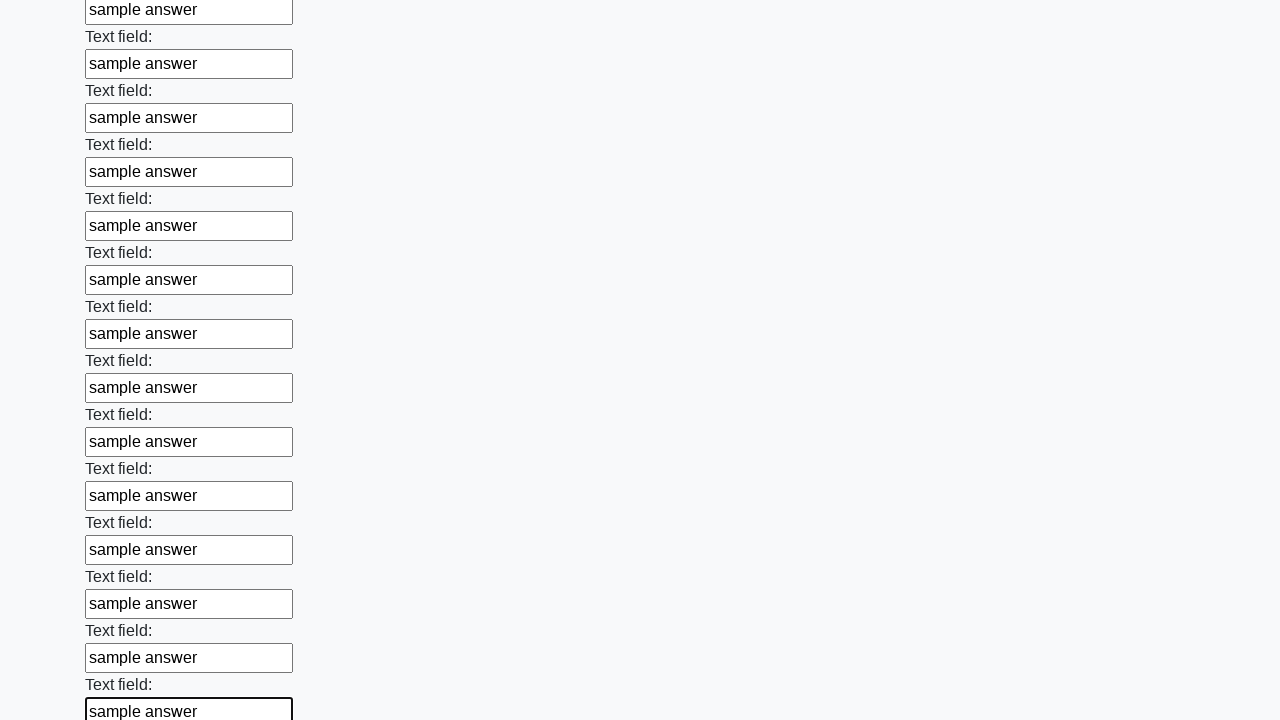

Filled input field with 'sample answer' on input >> nth=75
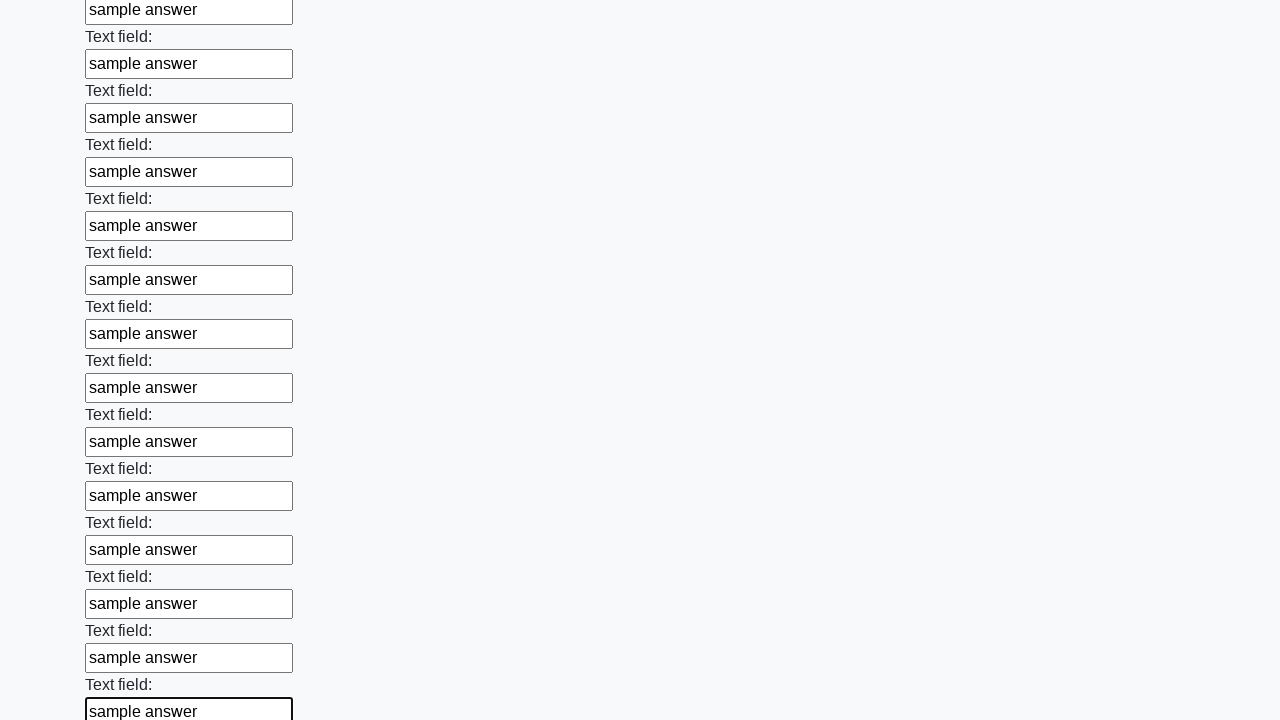

Filled input field with 'sample answer' on input >> nth=76
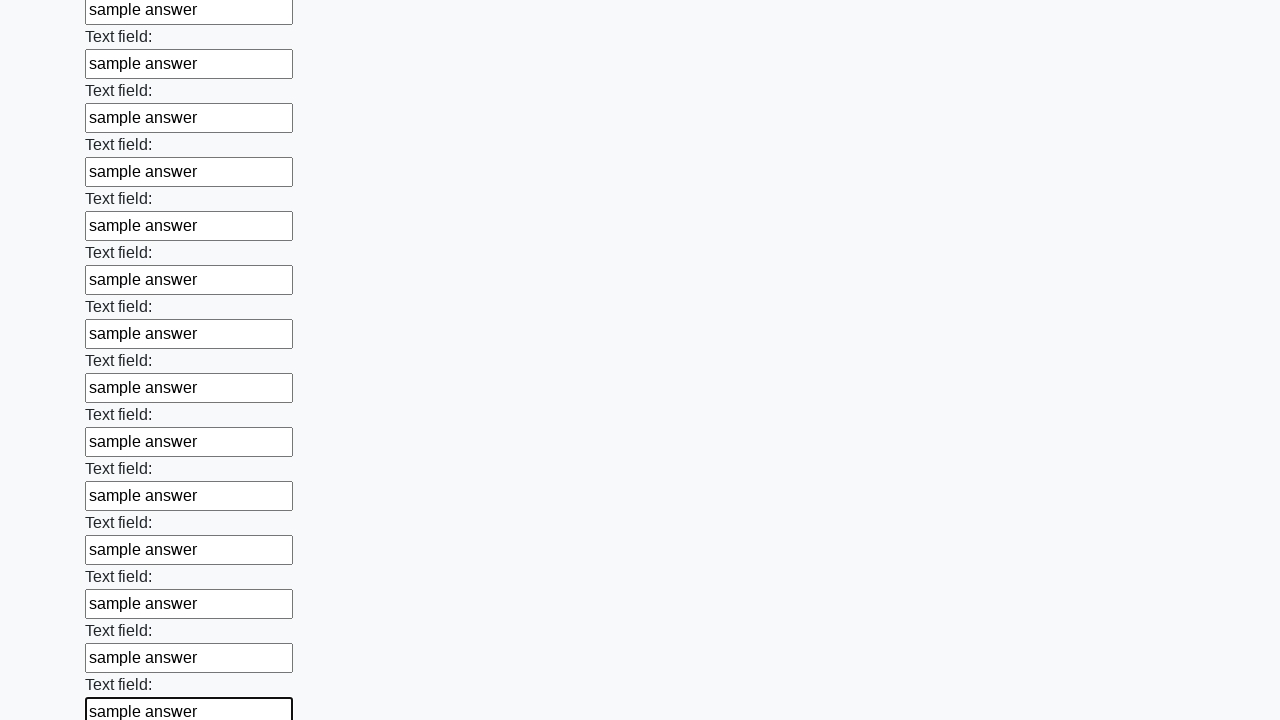

Filled input field with 'sample answer' on input >> nth=77
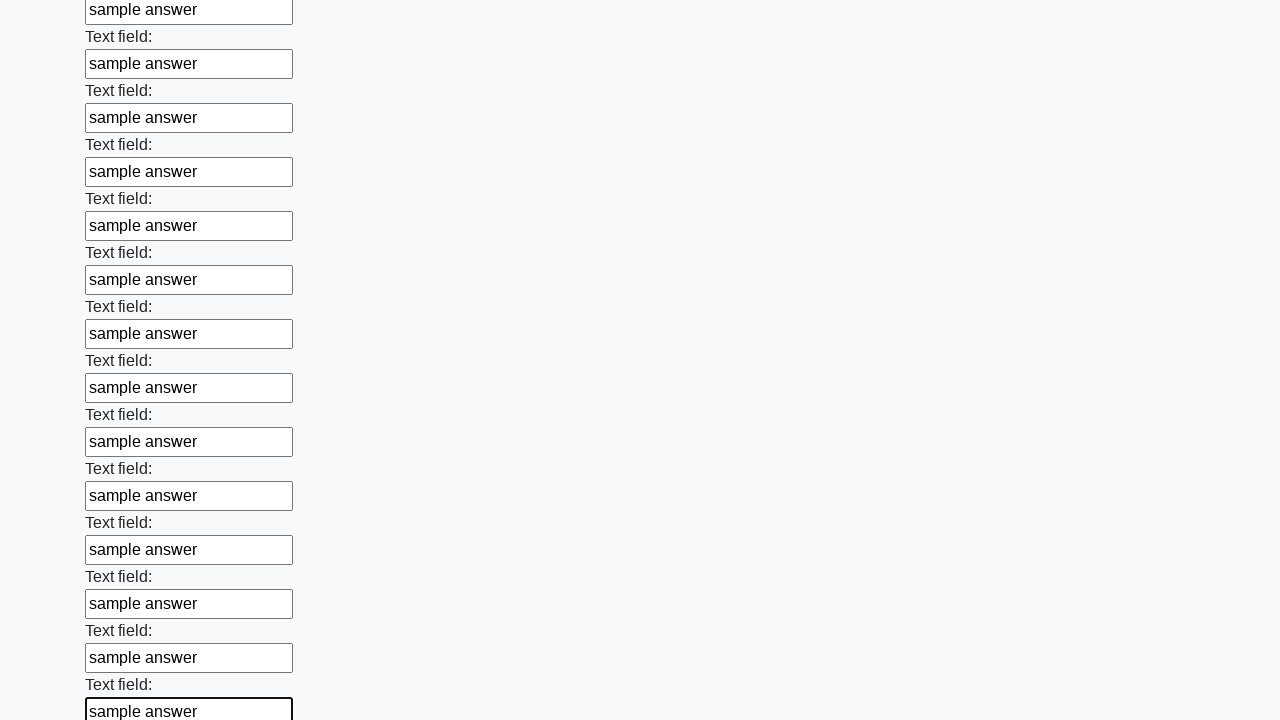

Filled input field with 'sample answer' on input >> nth=78
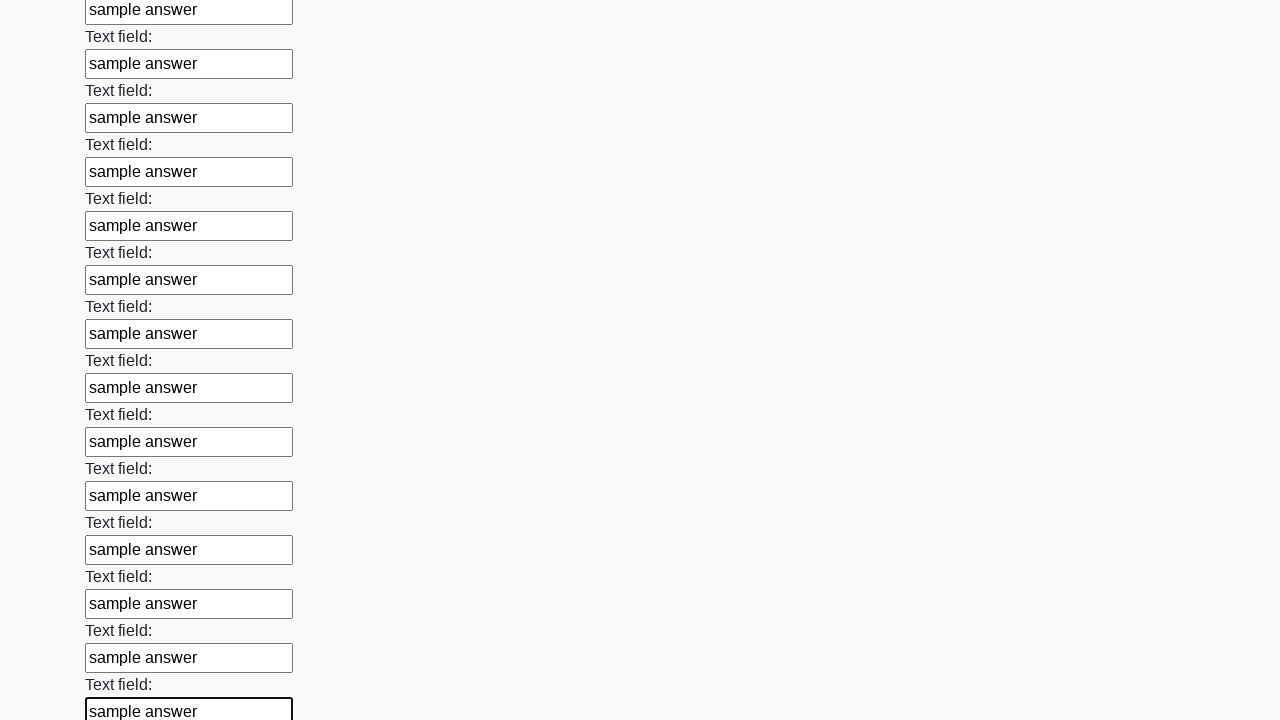

Filled input field with 'sample answer' on input >> nth=79
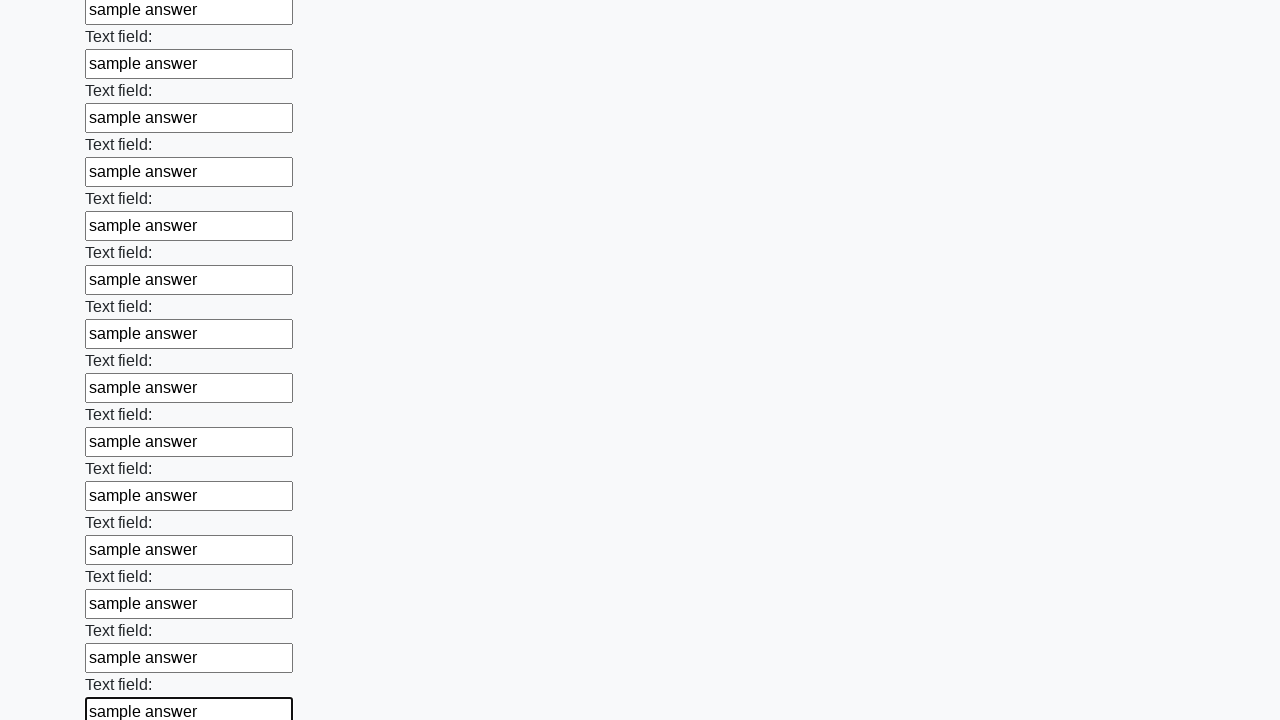

Filled input field with 'sample answer' on input >> nth=80
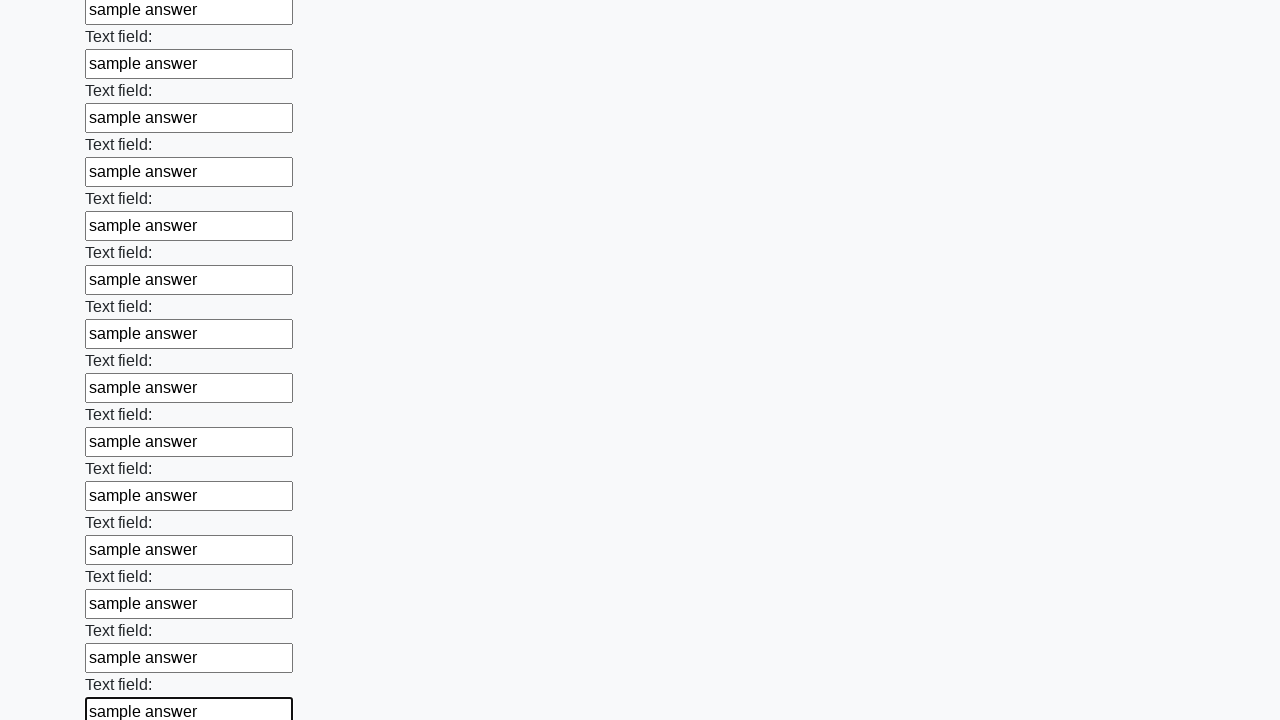

Filled input field with 'sample answer' on input >> nth=81
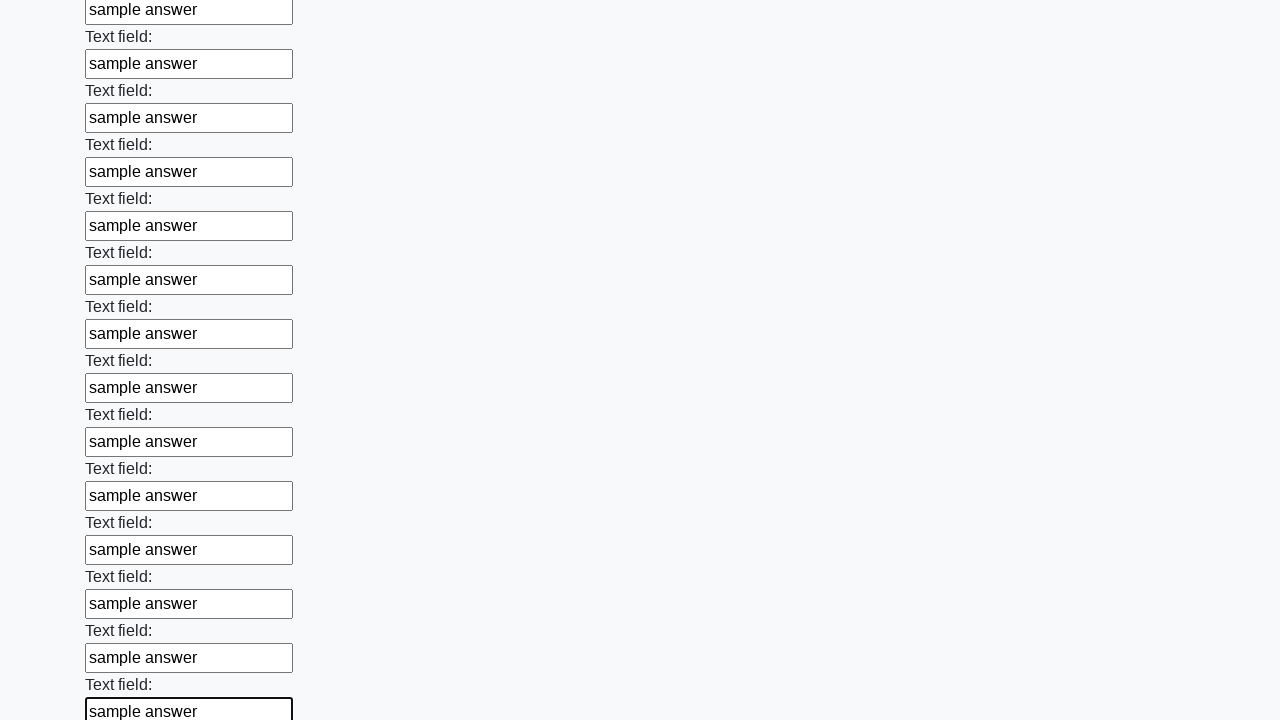

Filled input field with 'sample answer' on input >> nth=82
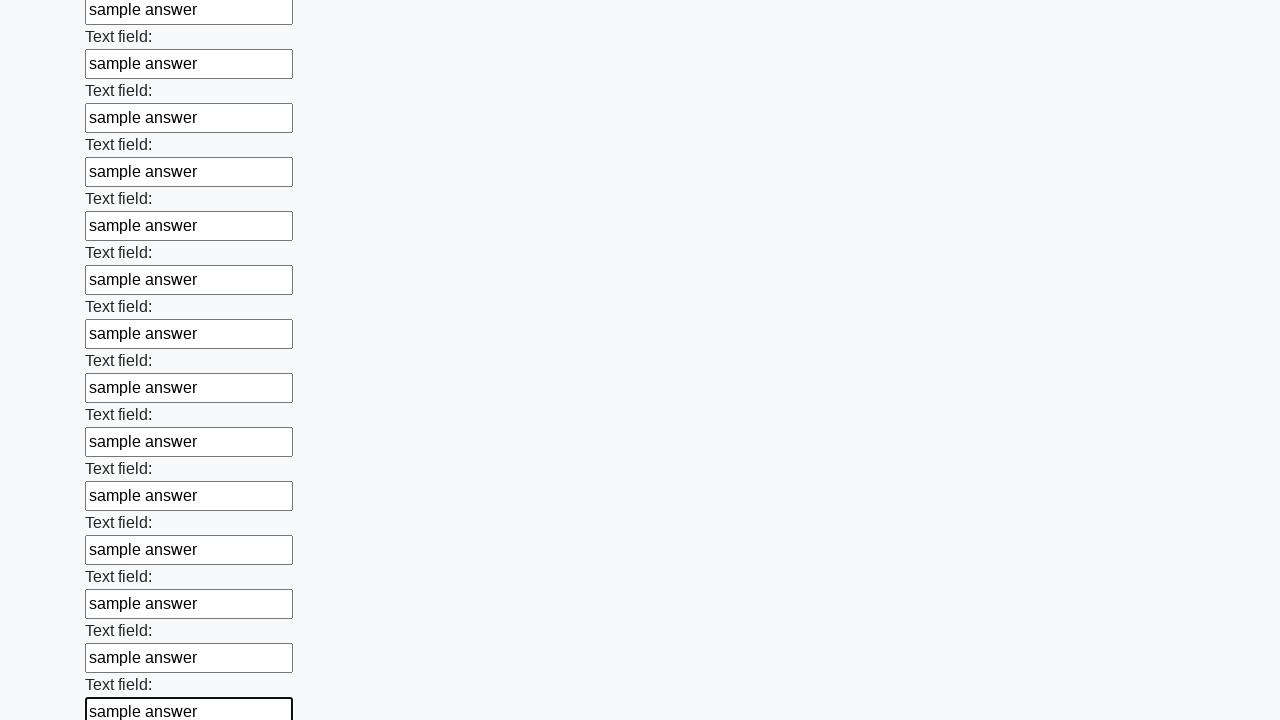

Filled input field with 'sample answer' on input >> nth=83
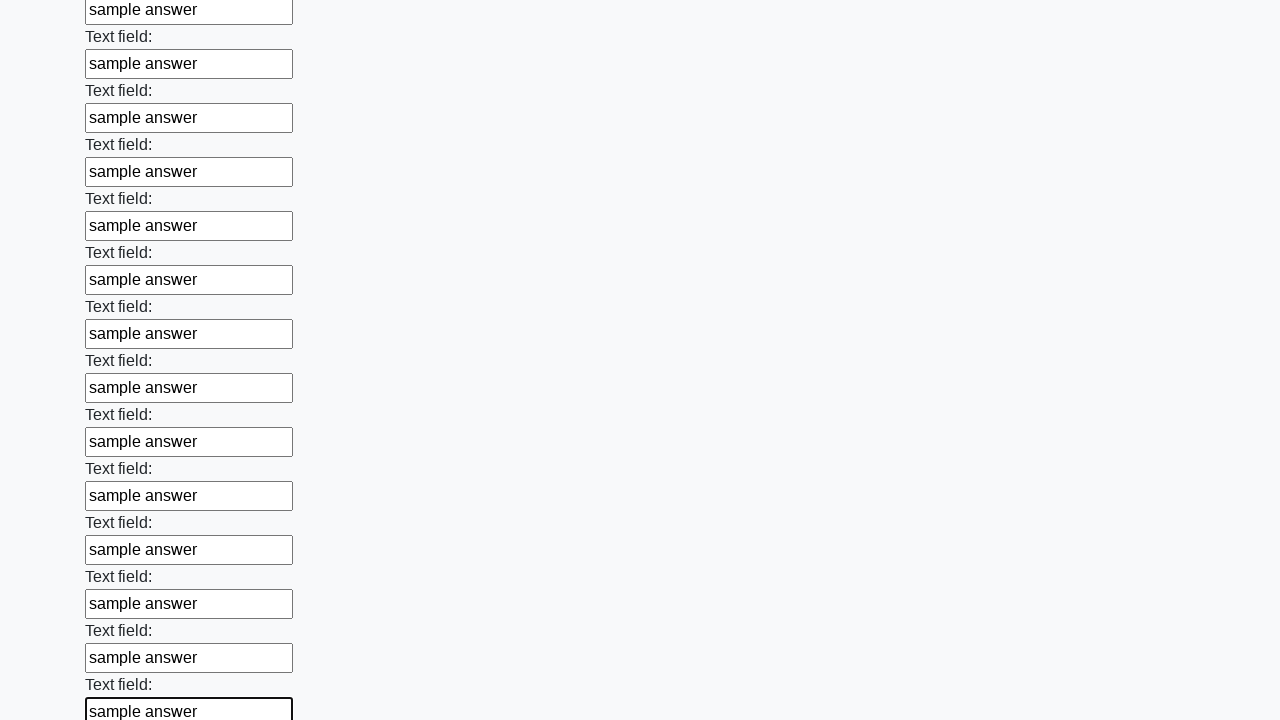

Filled input field with 'sample answer' on input >> nth=84
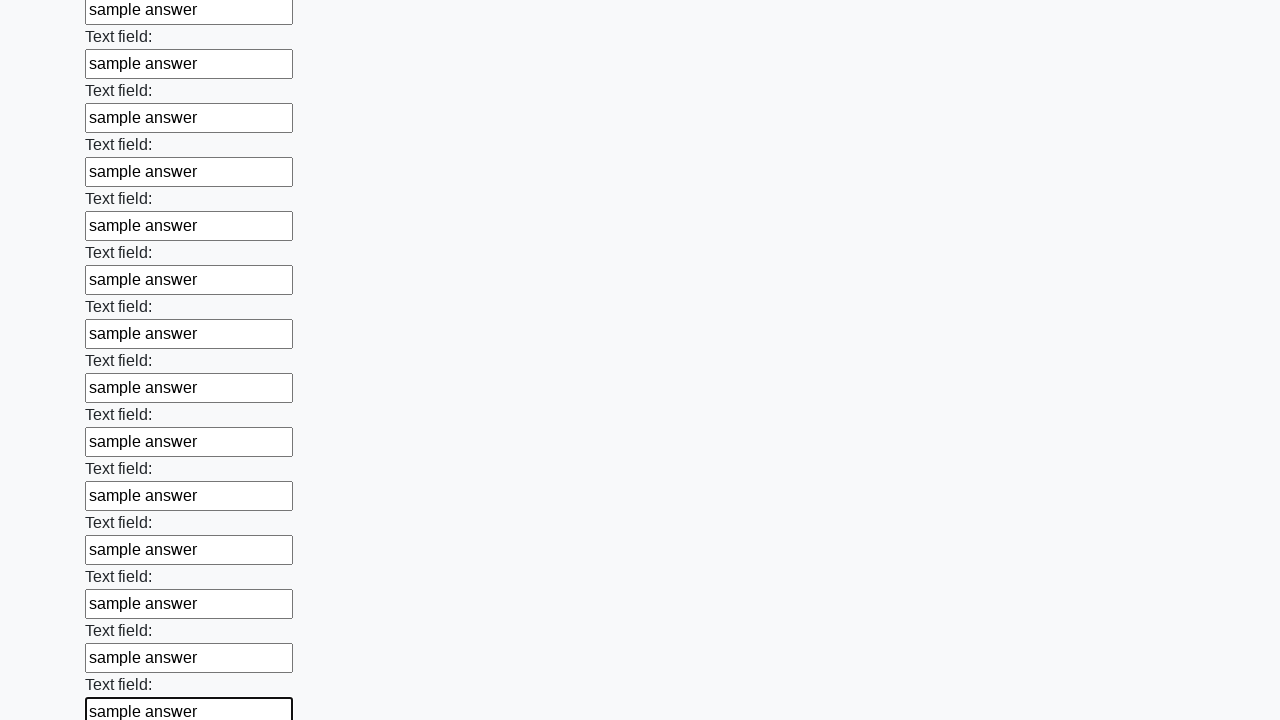

Filled input field with 'sample answer' on input >> nth=85
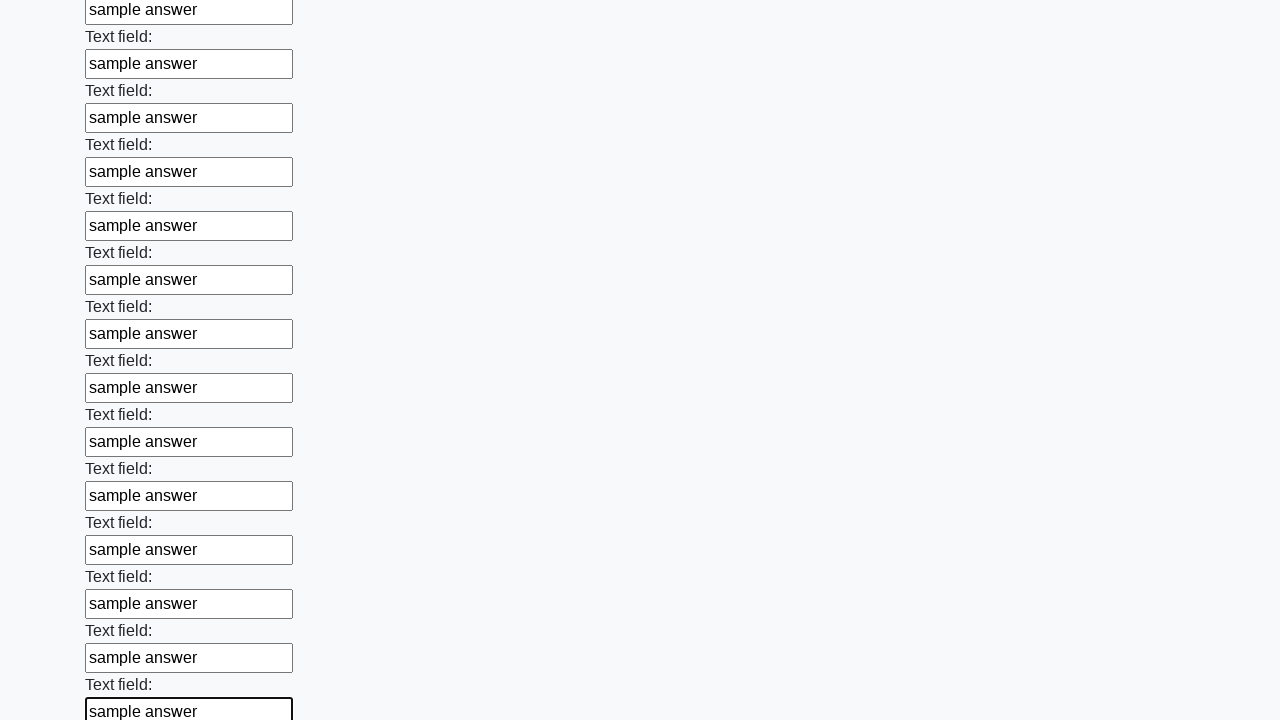

Filled input field with 'sample answer' on input >> nth=86
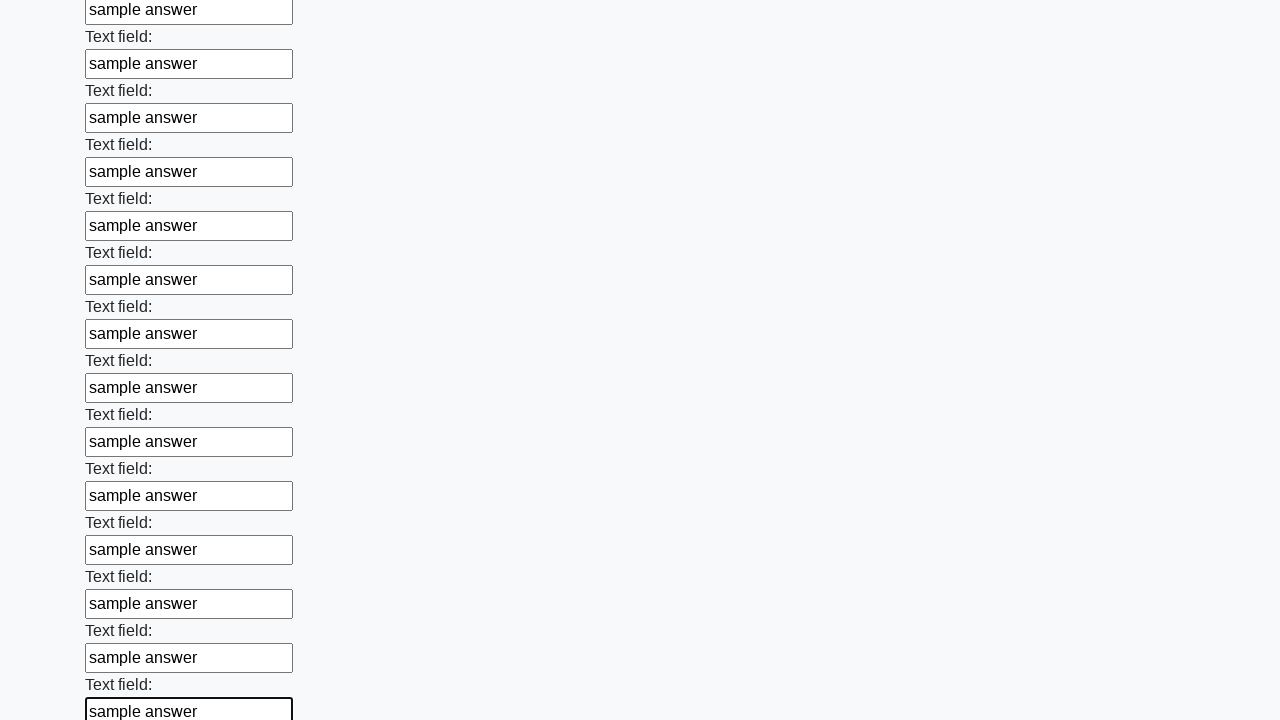

Filled input field with 'sample answer' on input >> nth=87
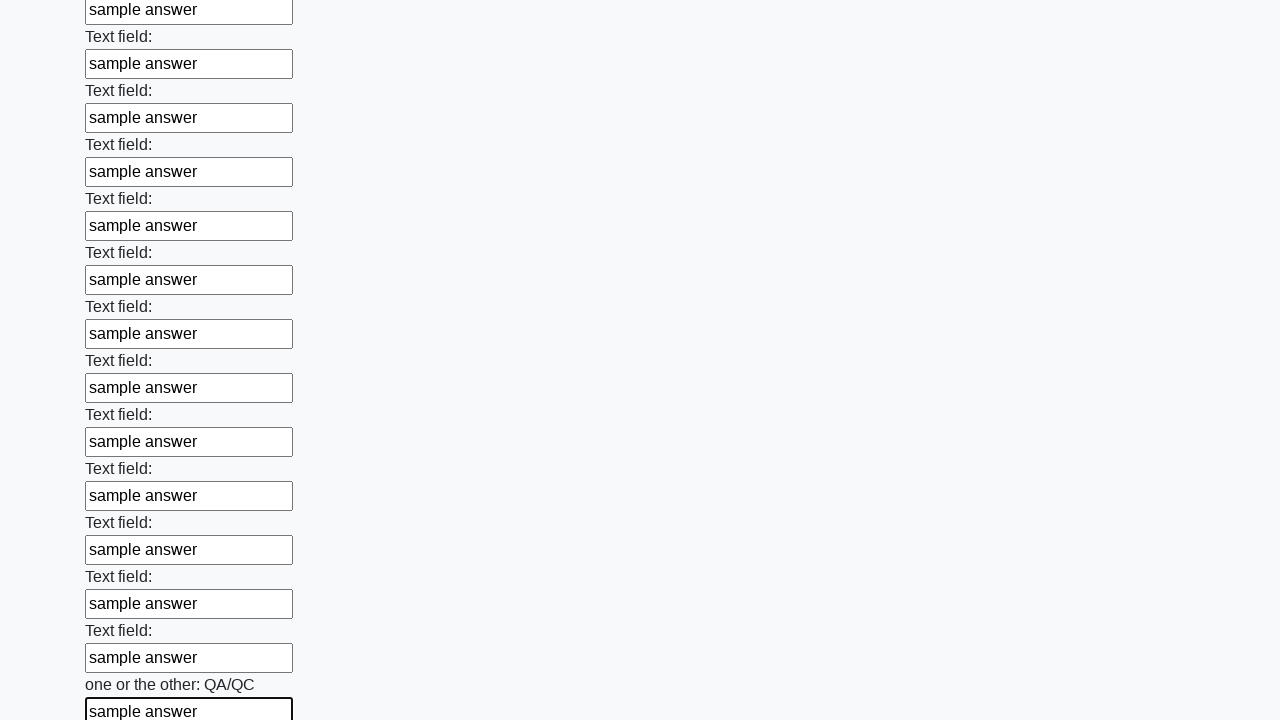

Filled input field with 'sample answer' on input >> nth=88
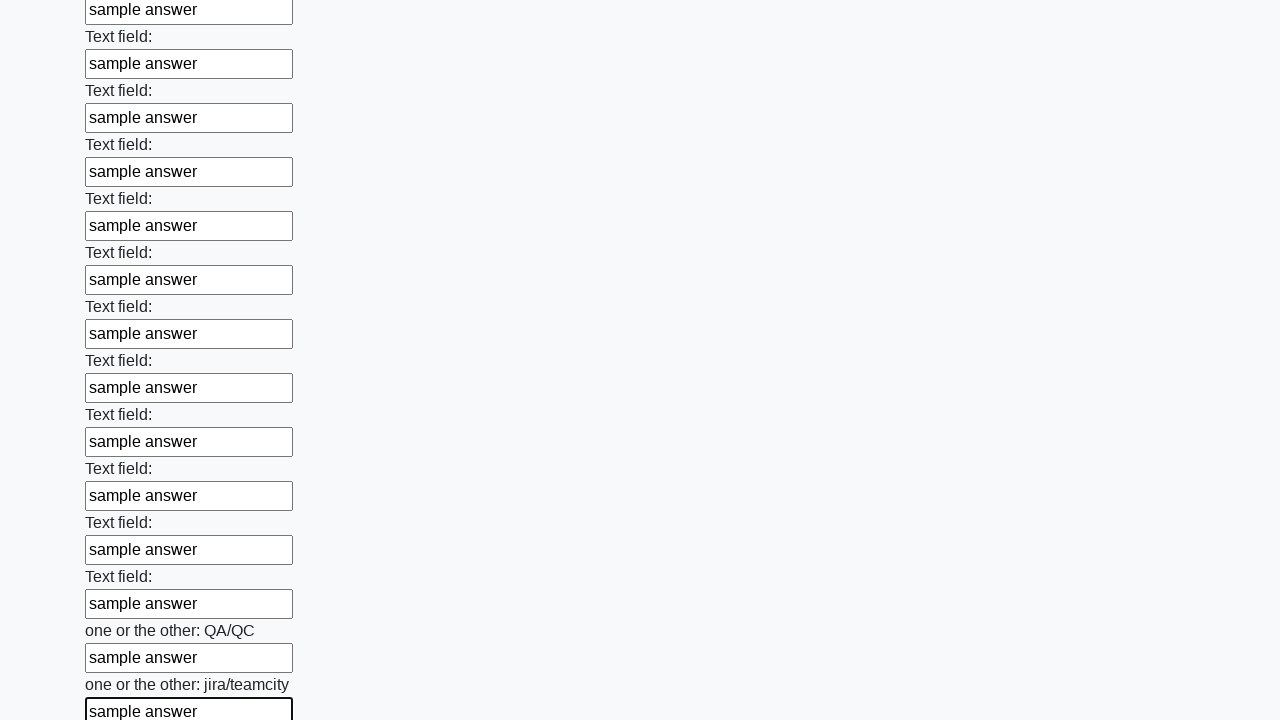

Filled input field with 'sample answer' on input >> nth=89
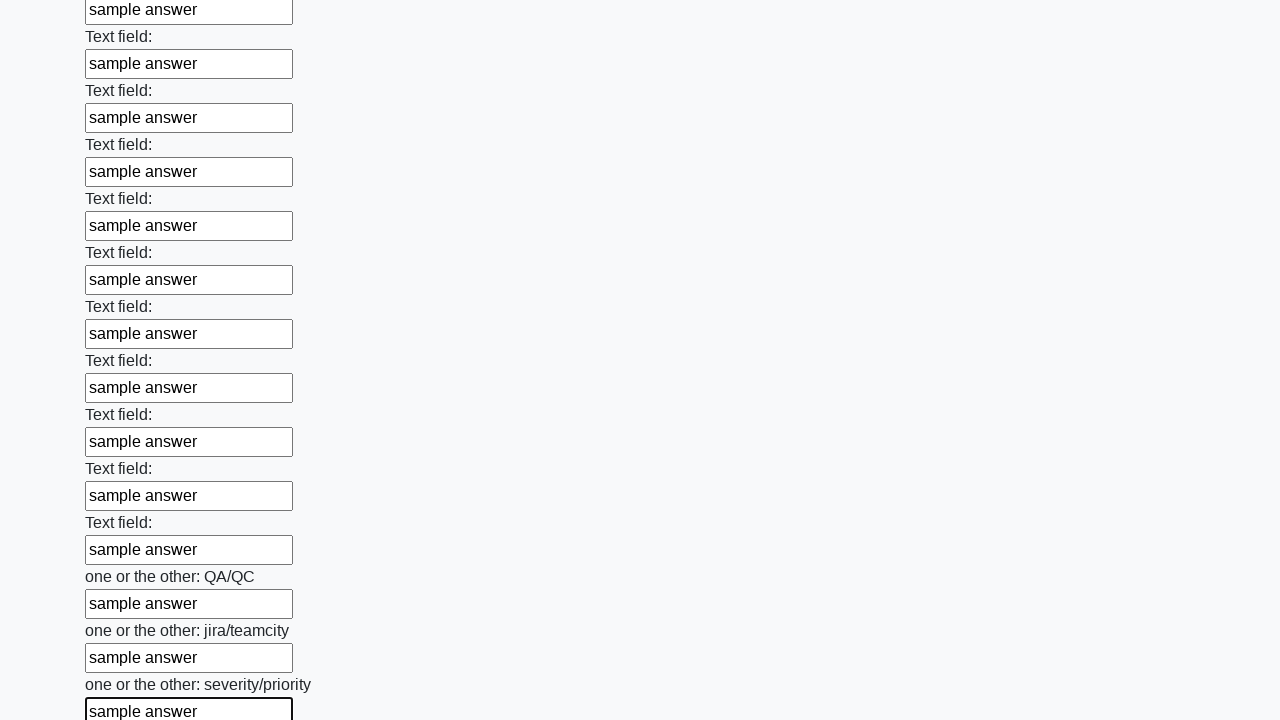

Filled input field with 'sample answer' on input >> nth=90
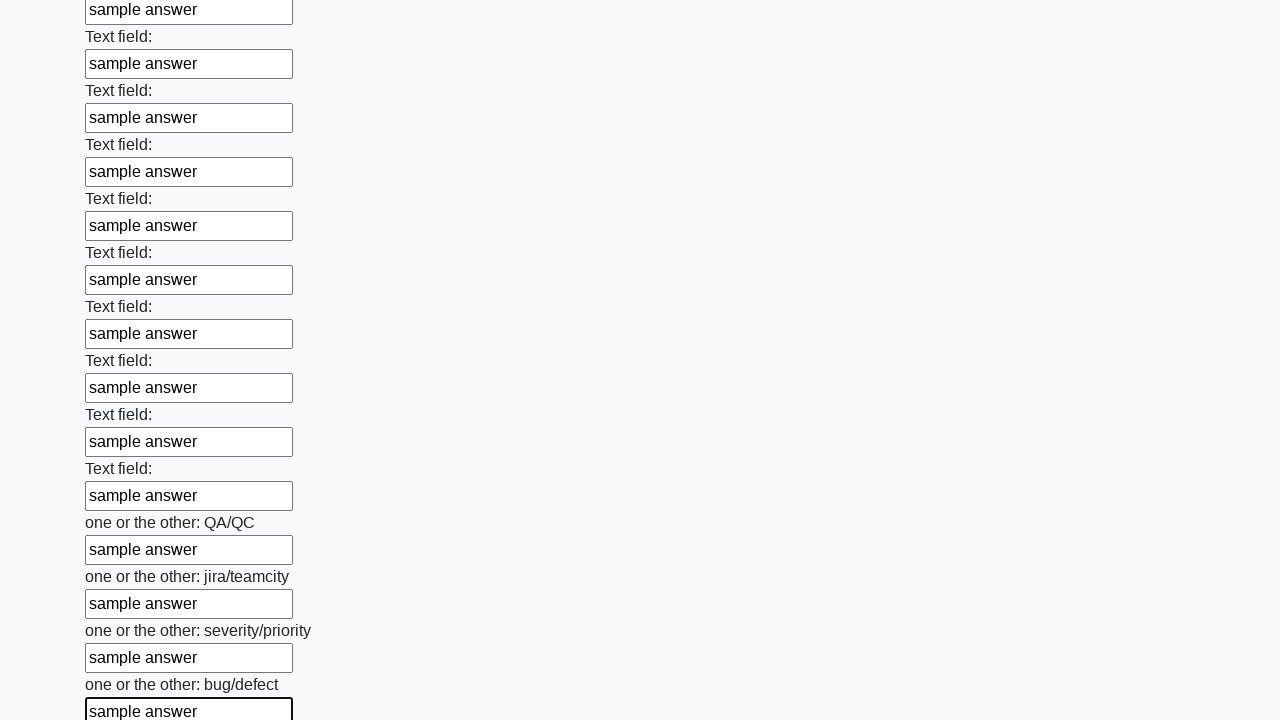

Filled input field with 'sample answer' on input >> nth=91
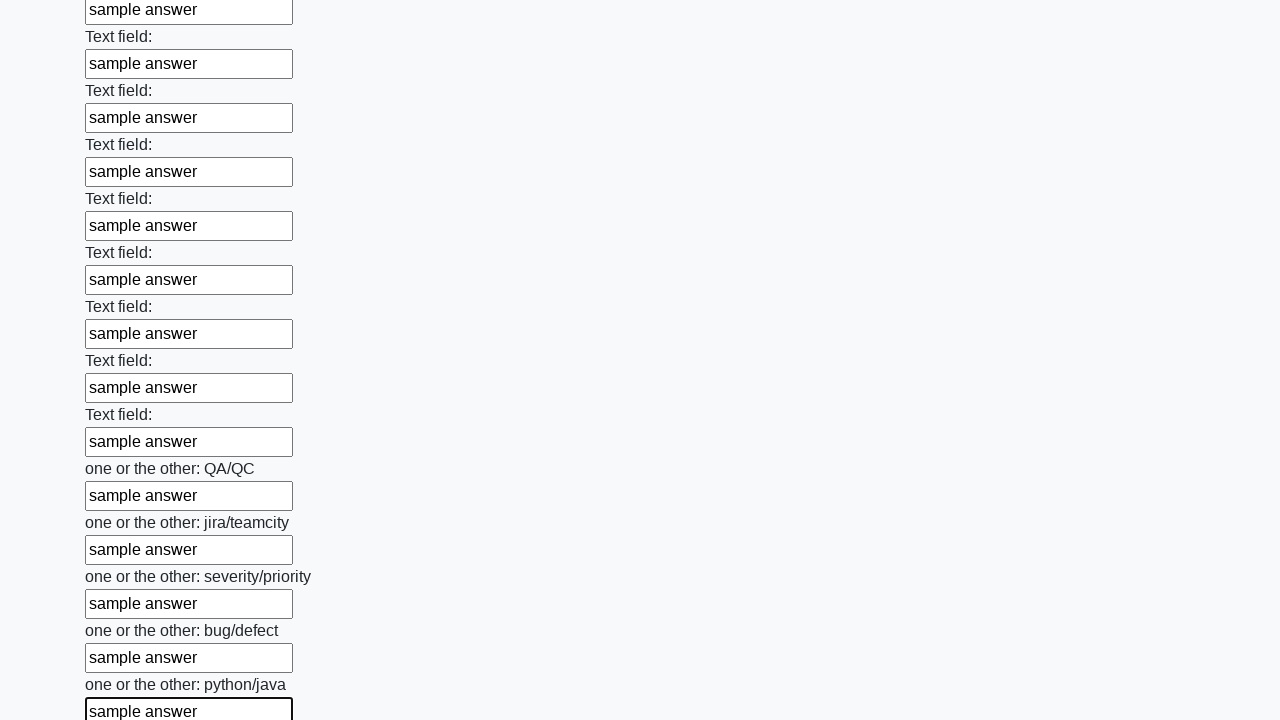

Filled input field with 'sample answer' on input >> nth=92
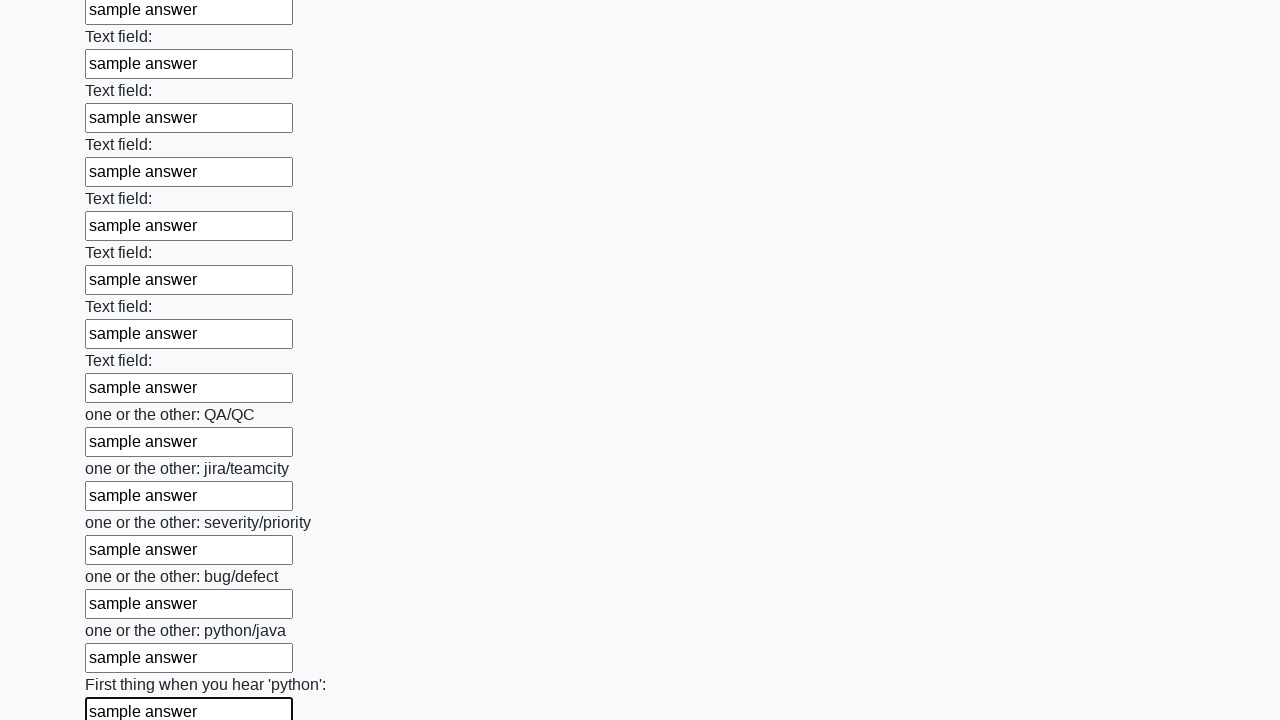

Filled input field with 'sample answer' on input >> nth=93
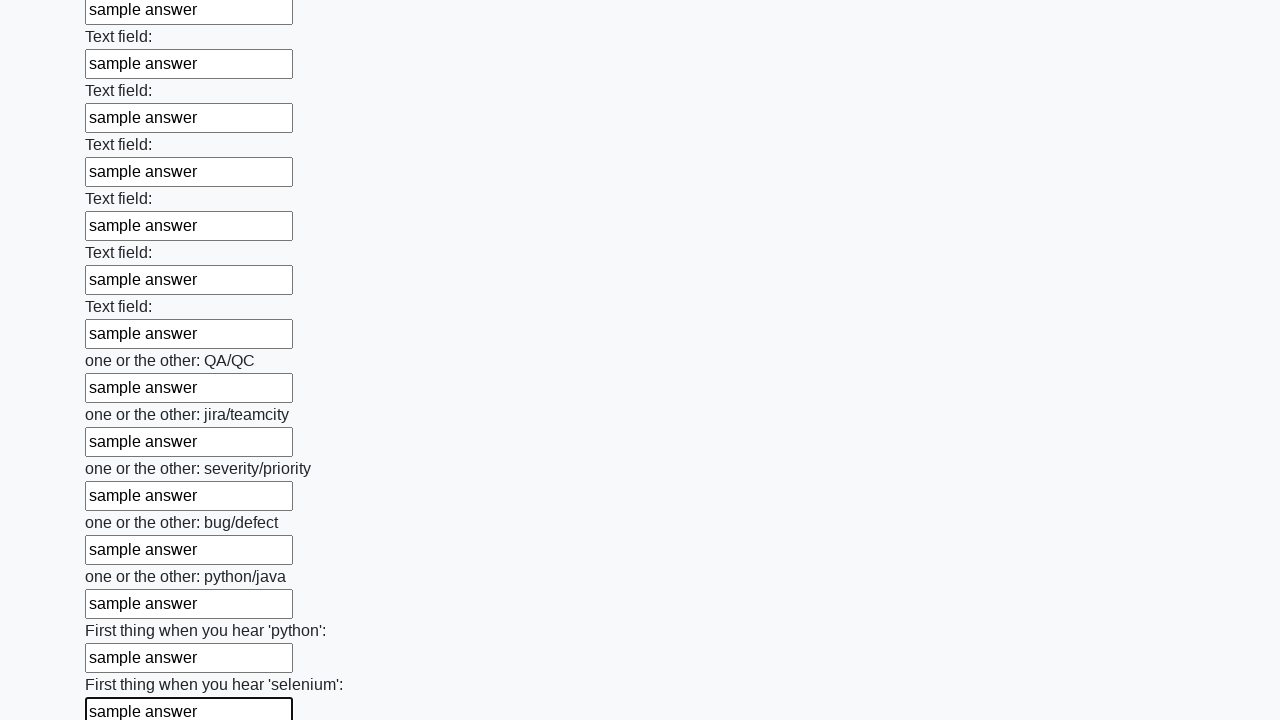

Filled input field with 'sample answer' on input >> nth=94
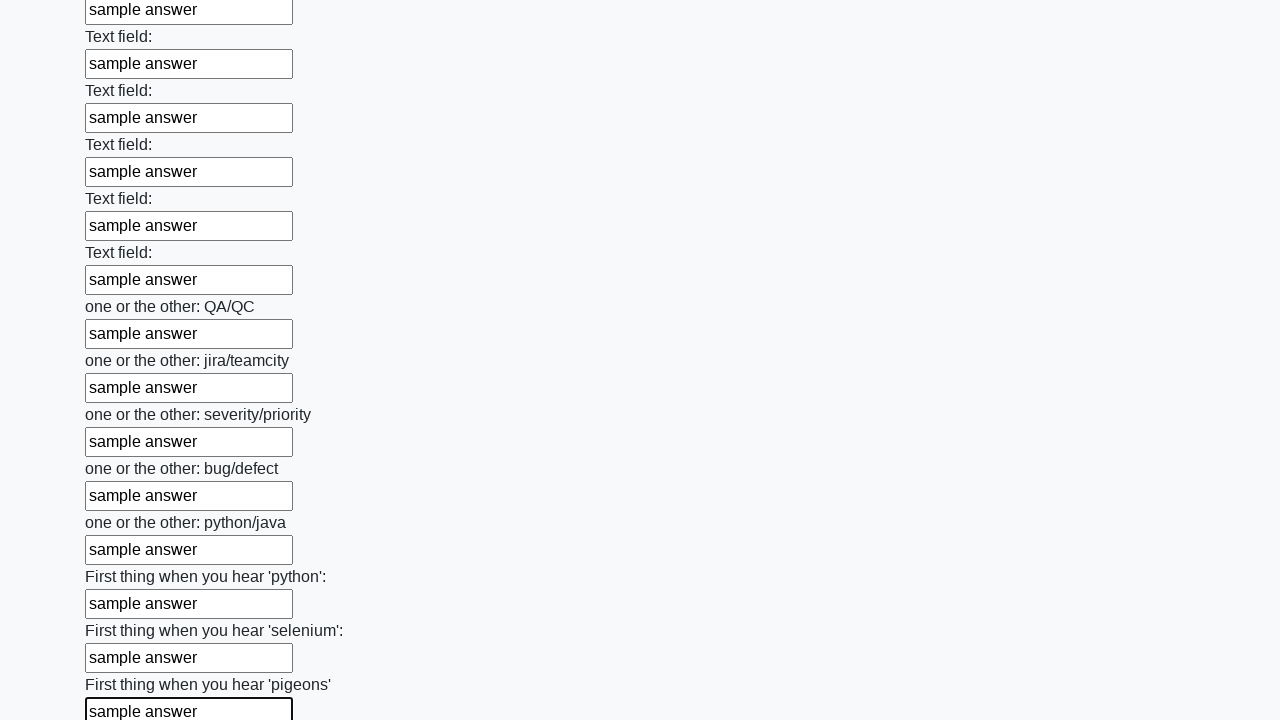

Filled input field with 'sample answer' on input >> nth=95
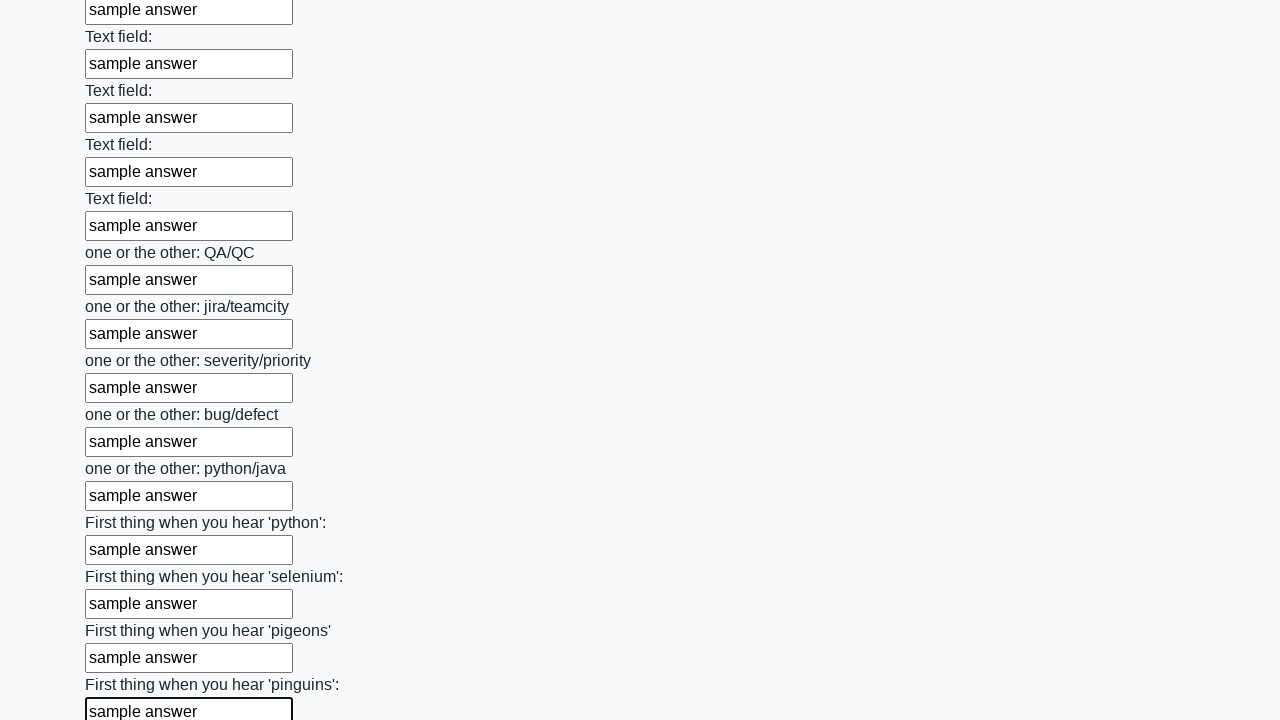

Filled input field with 'sample answer' on input >> nth=96
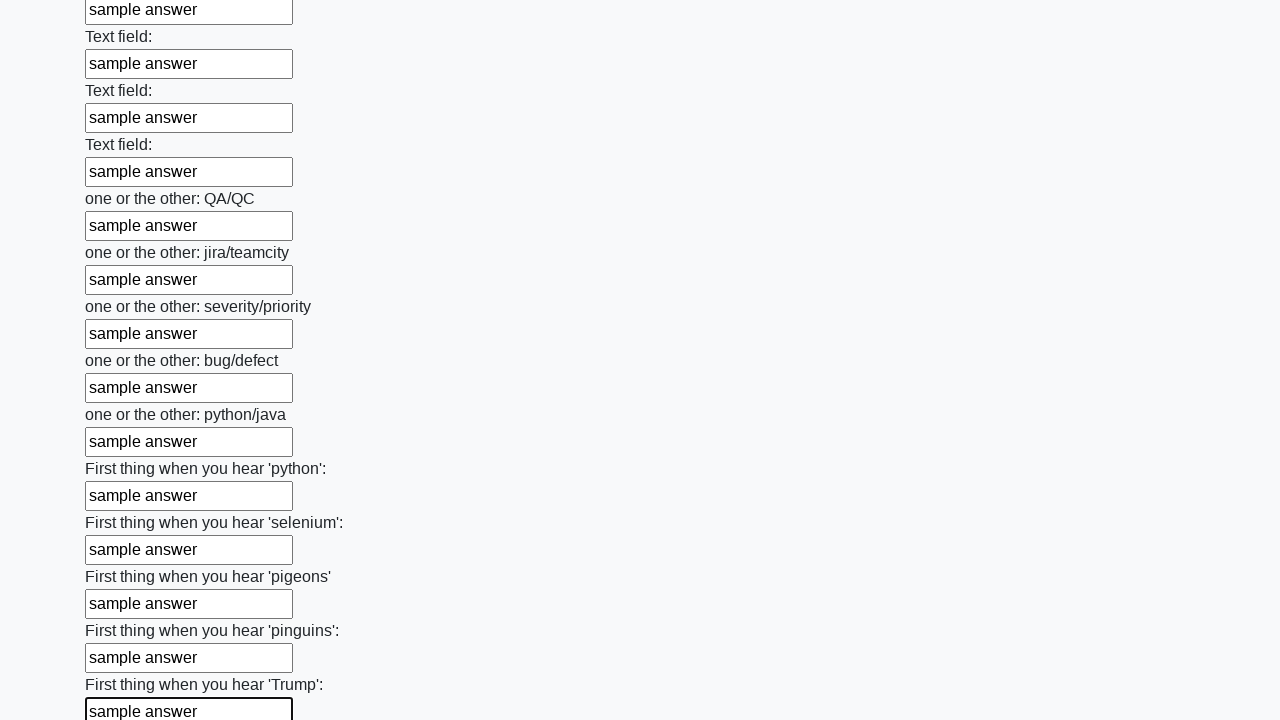

Filled input field with 'sample answer' on input >> nth=97
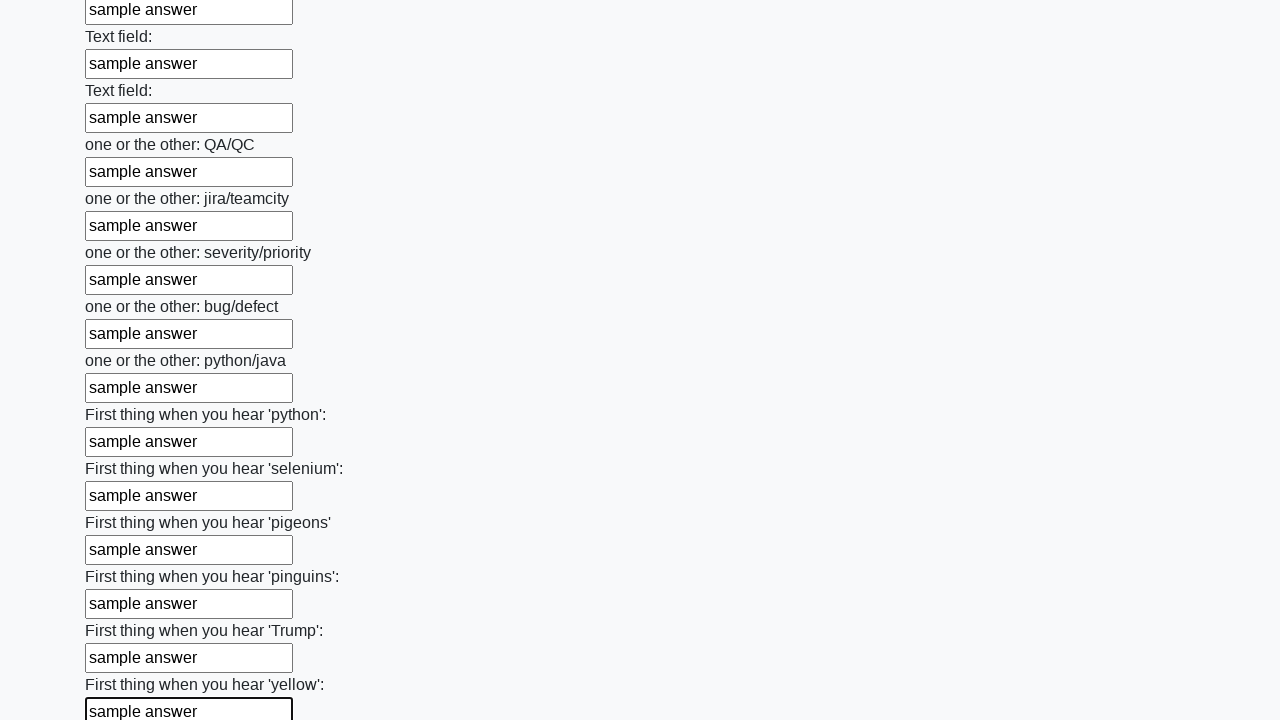

Filled input field with 'sample answer' on input >> nth=98
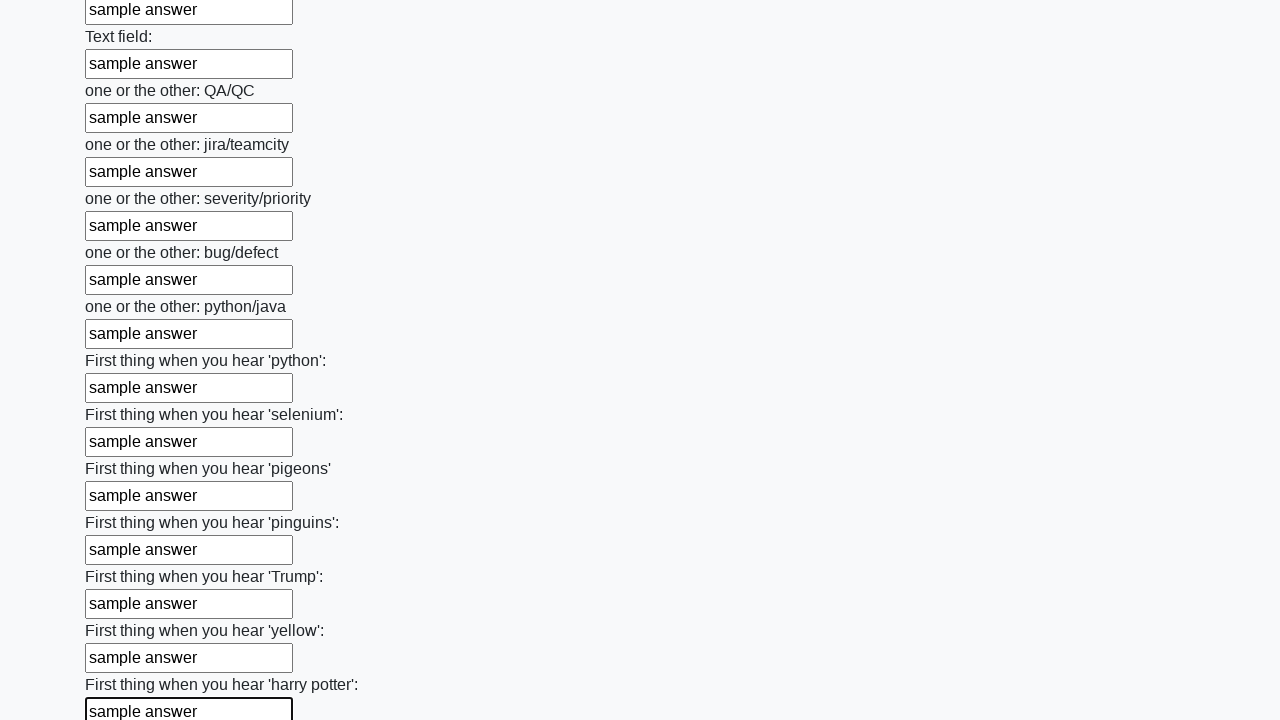

Filled input field with 'sample answer' on input >> nth=99
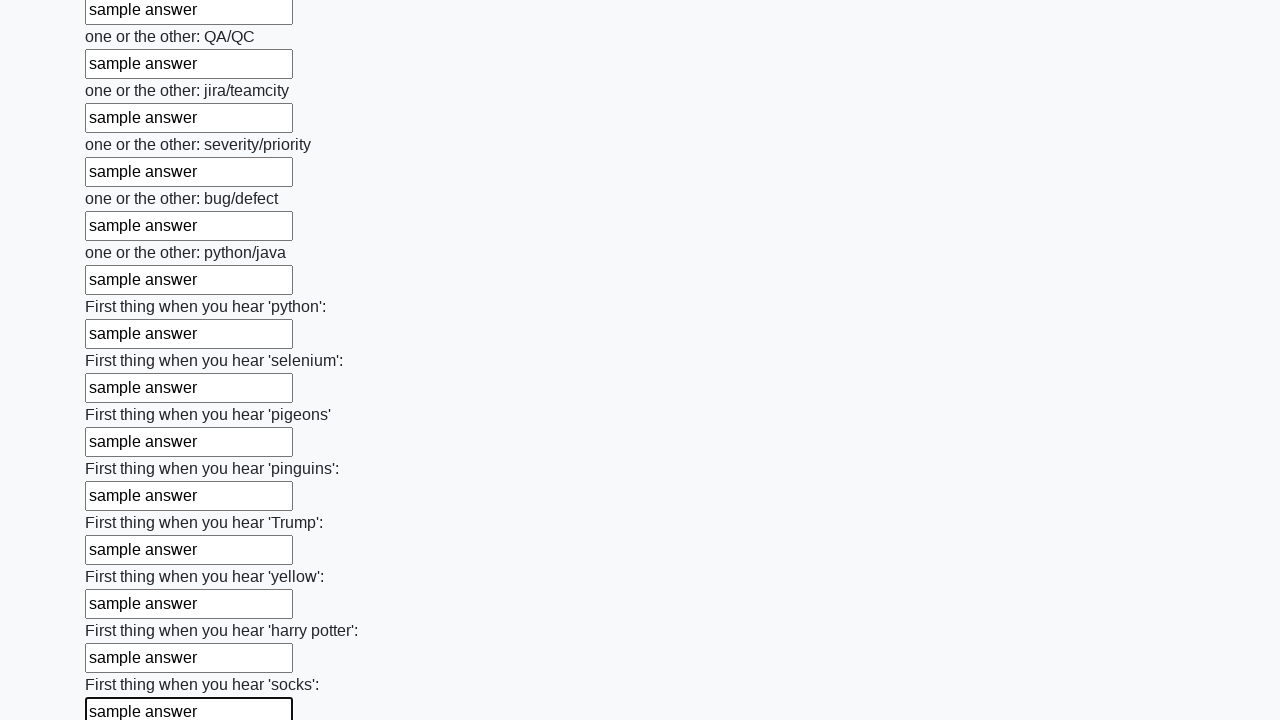

Clicked the submit button to submit the form at (123, 611) on button.btn
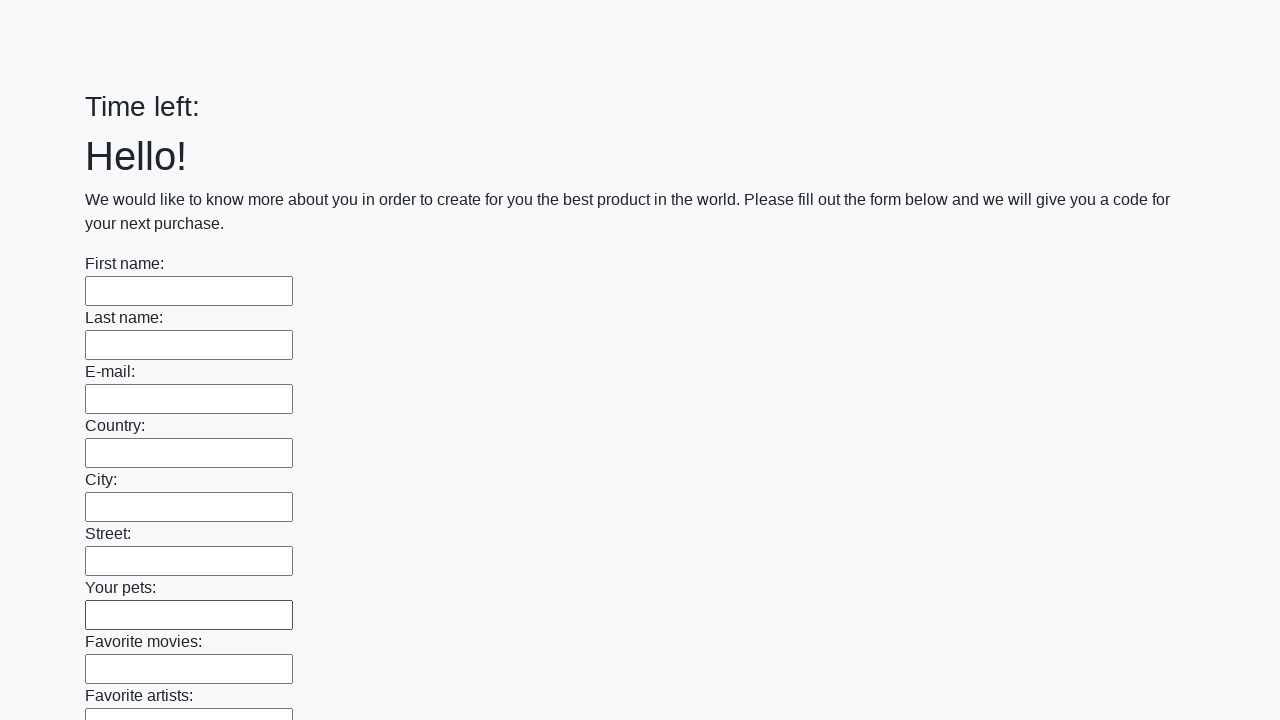

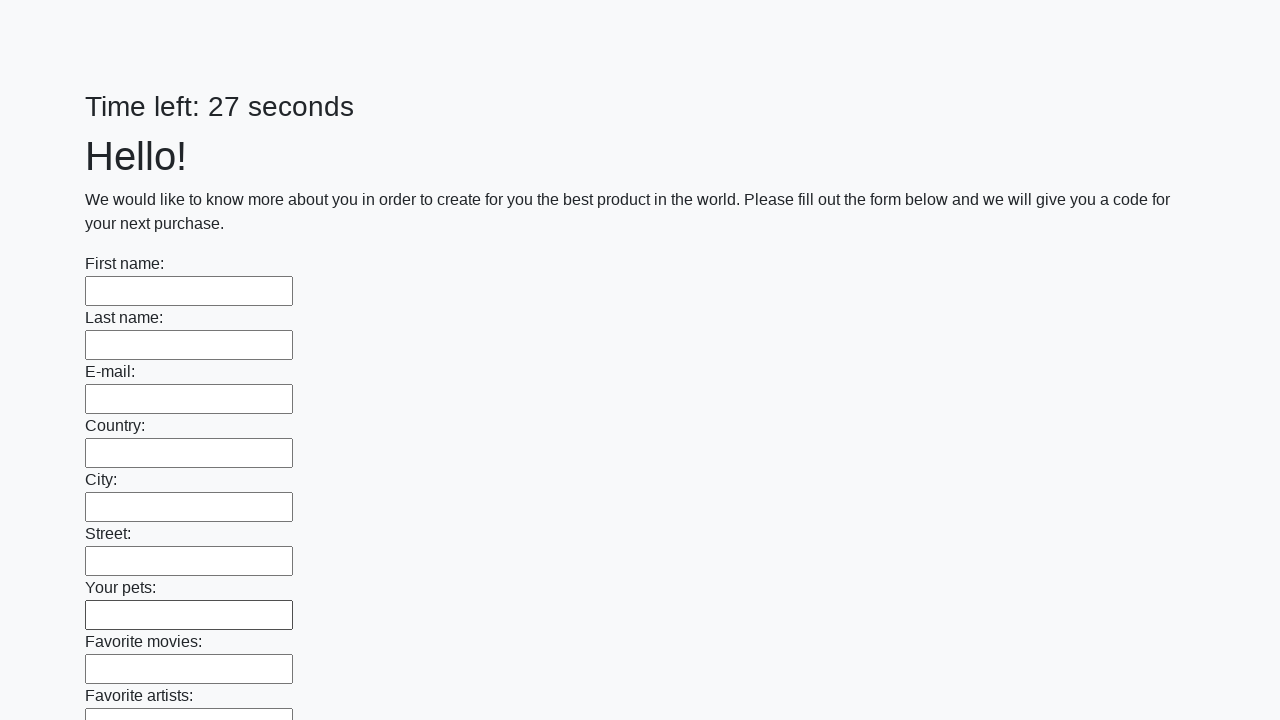